Tests a large form by filling all text input fields with a value and submitting the form by clicking the submit button

Starting URL: http://suninjuly.github.io/huge_form.html

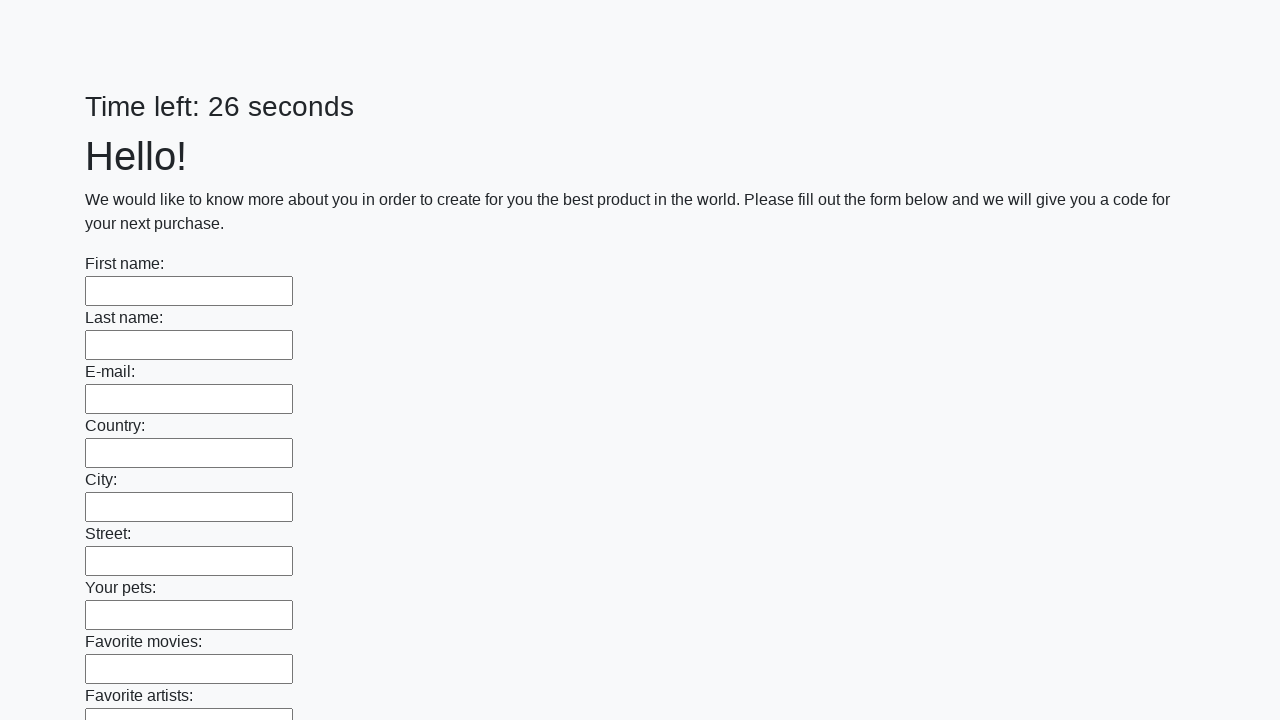

Navigated to huge form page
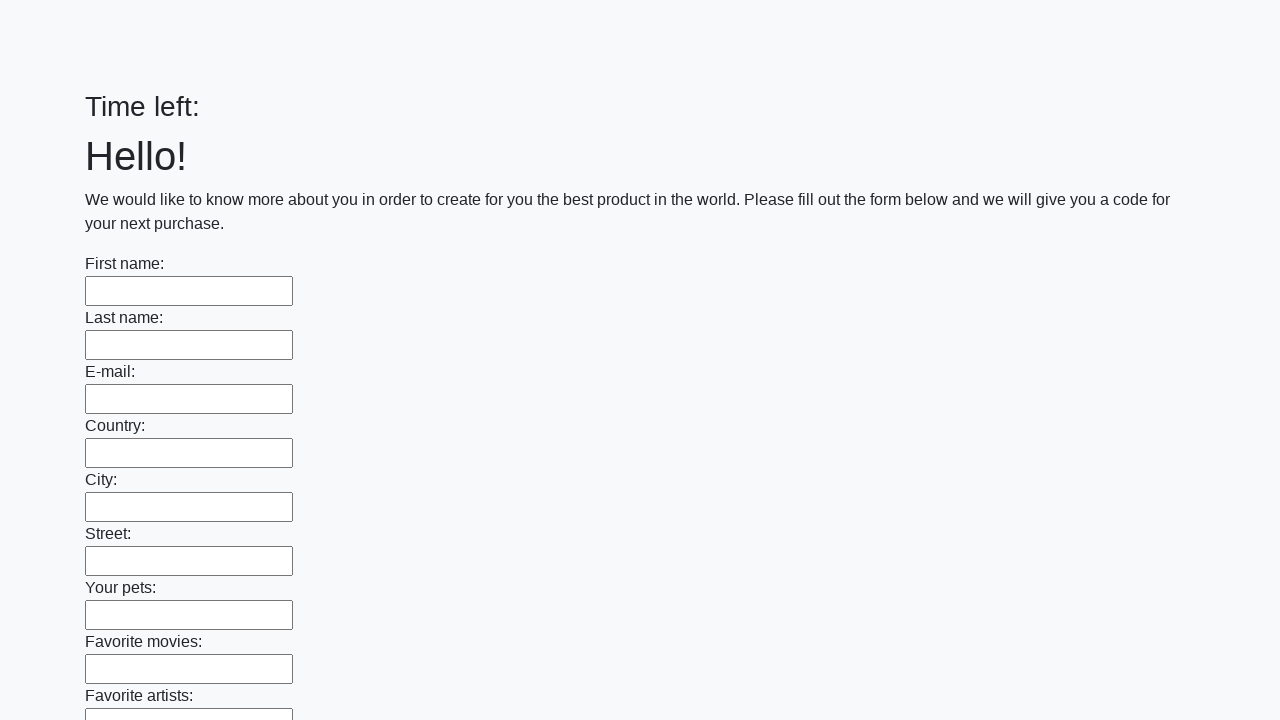

Located all text input fields on the form
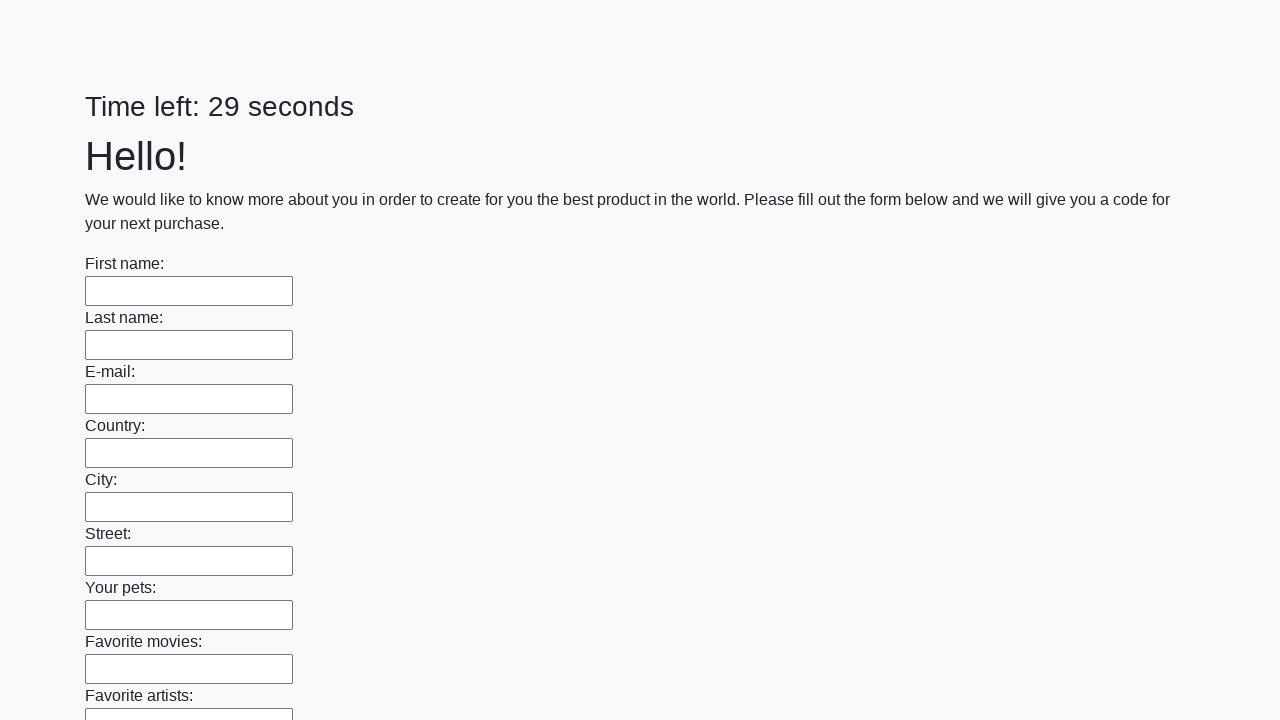

Filled a text input field with value '1' on [type='text'] >> nth=0
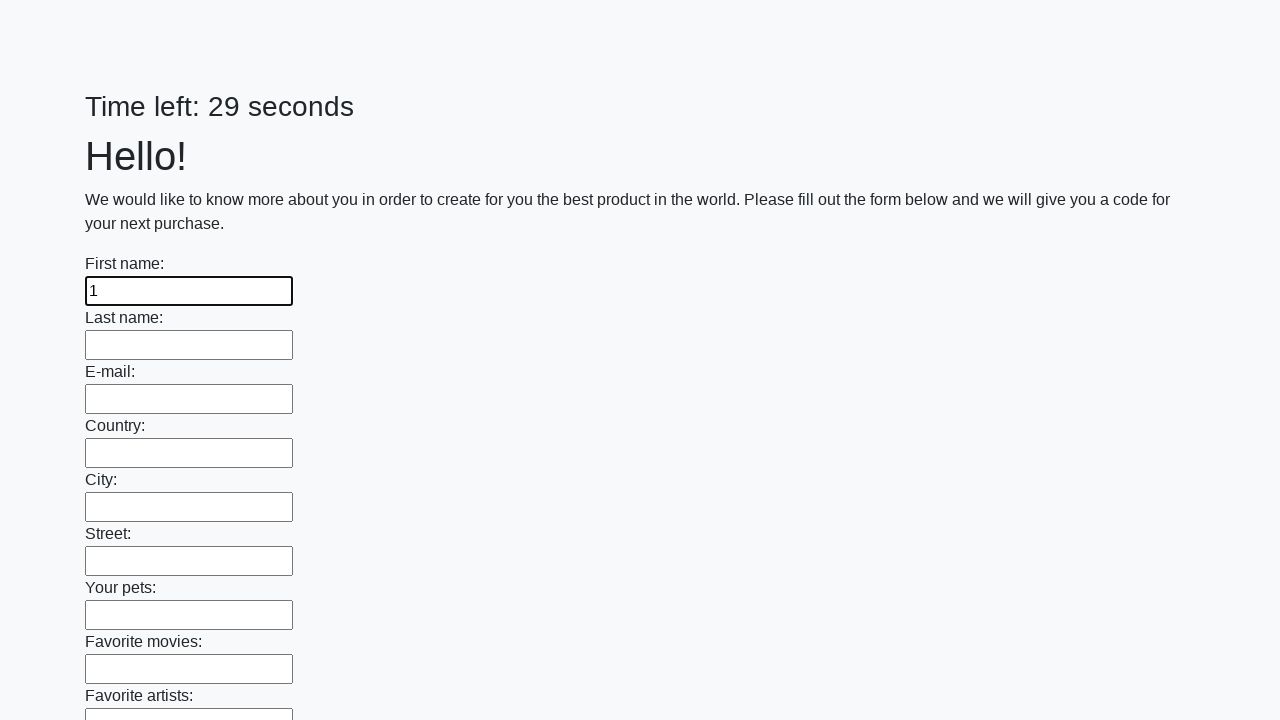

Filled a text input field with value '1' on [type='text'] >> nth=1
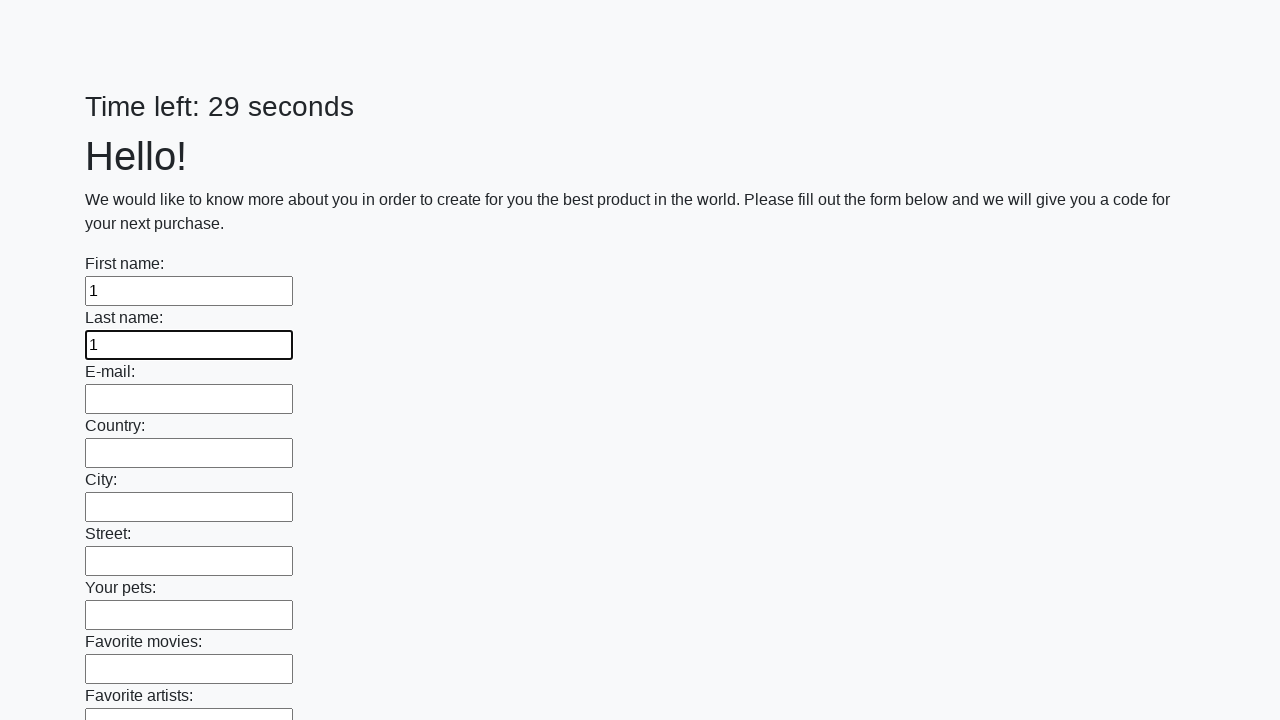

Filled a text input field with value '1' on [type='text'] >> nth=2
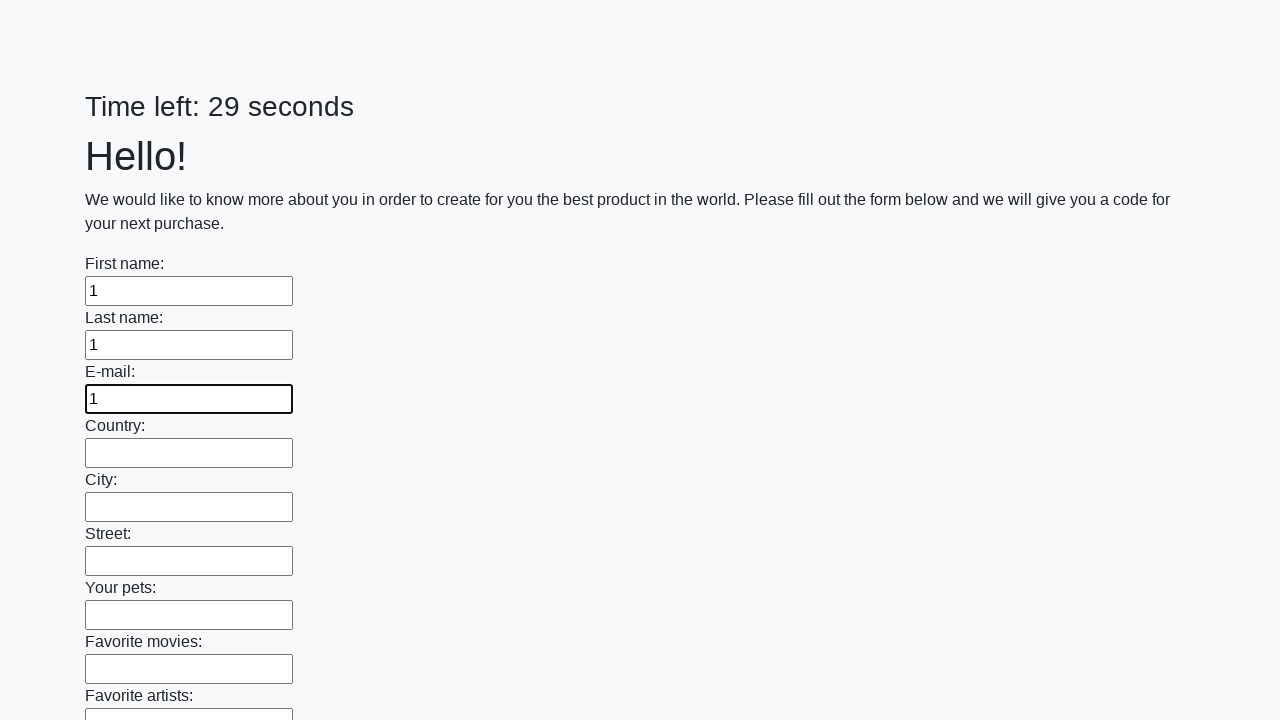

Filled a text input field with value '1' on [type='text'] >> nth=3
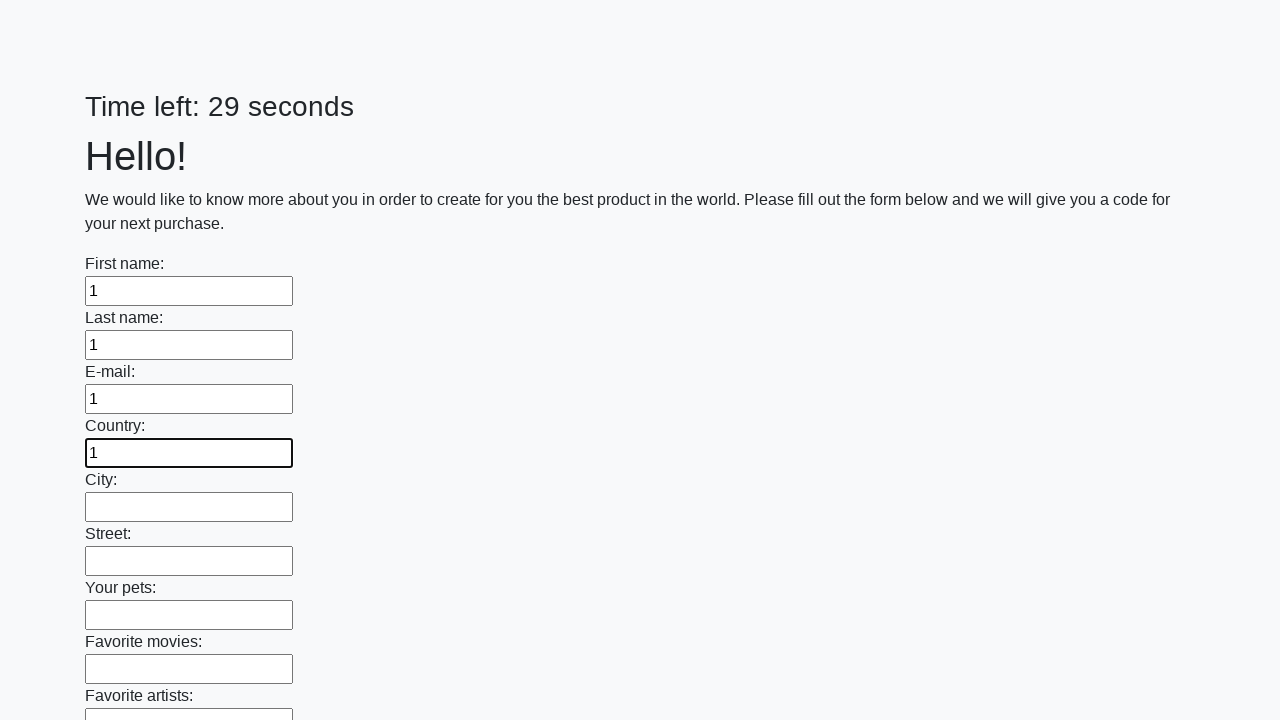

Filled a text input field with value '1' on [type='text'] >> nth=4
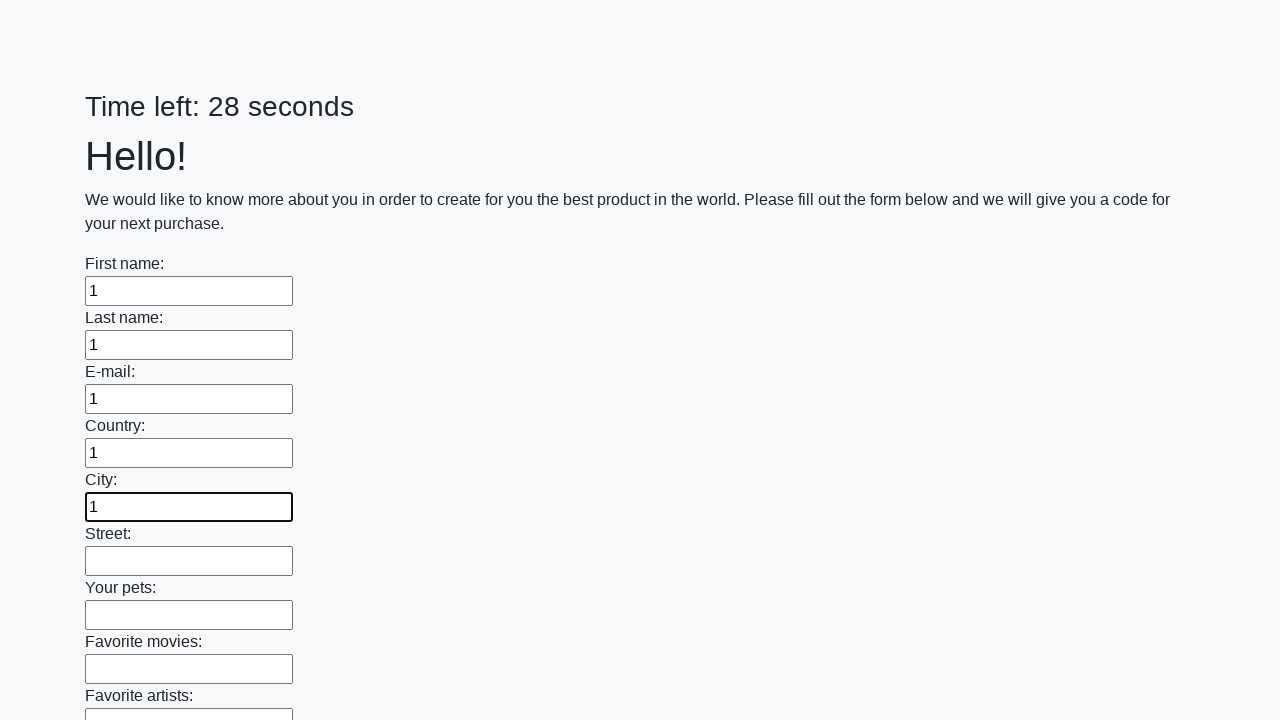

Filled a text input field with value '1' on [type='text'] >> nth=5
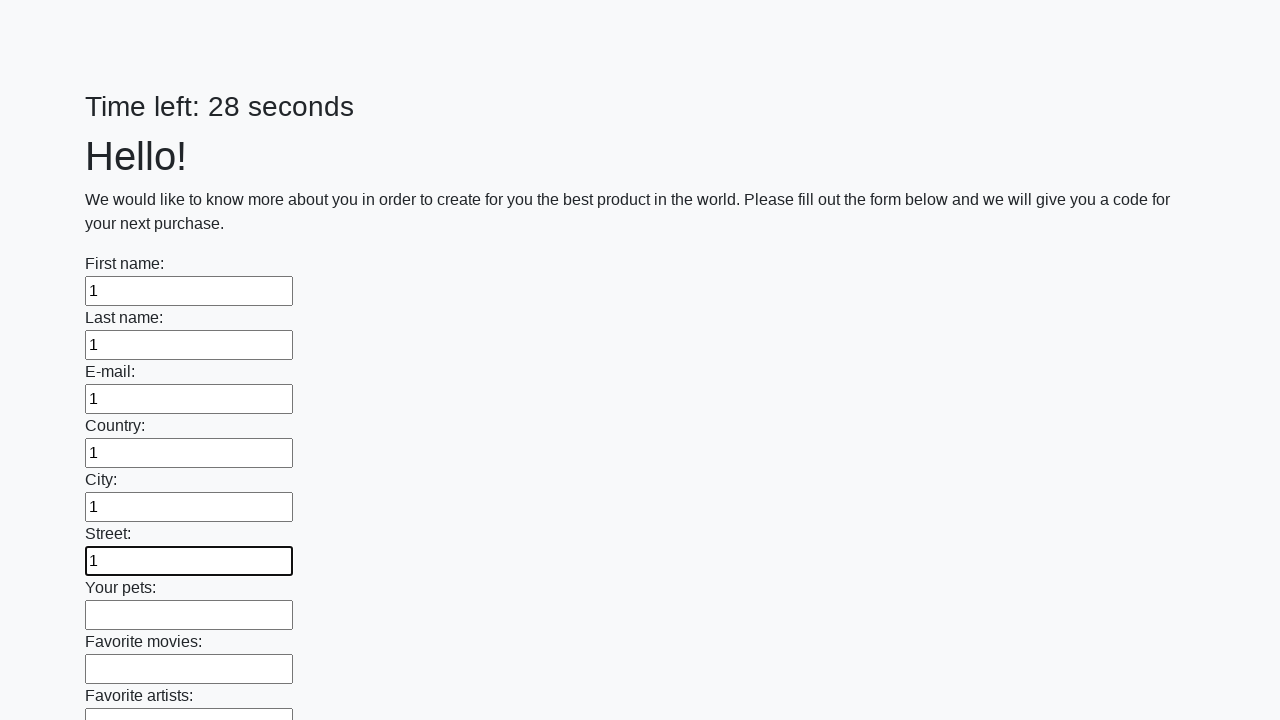

Filled a text input field with value '1' on [type='text'] >> nth=6
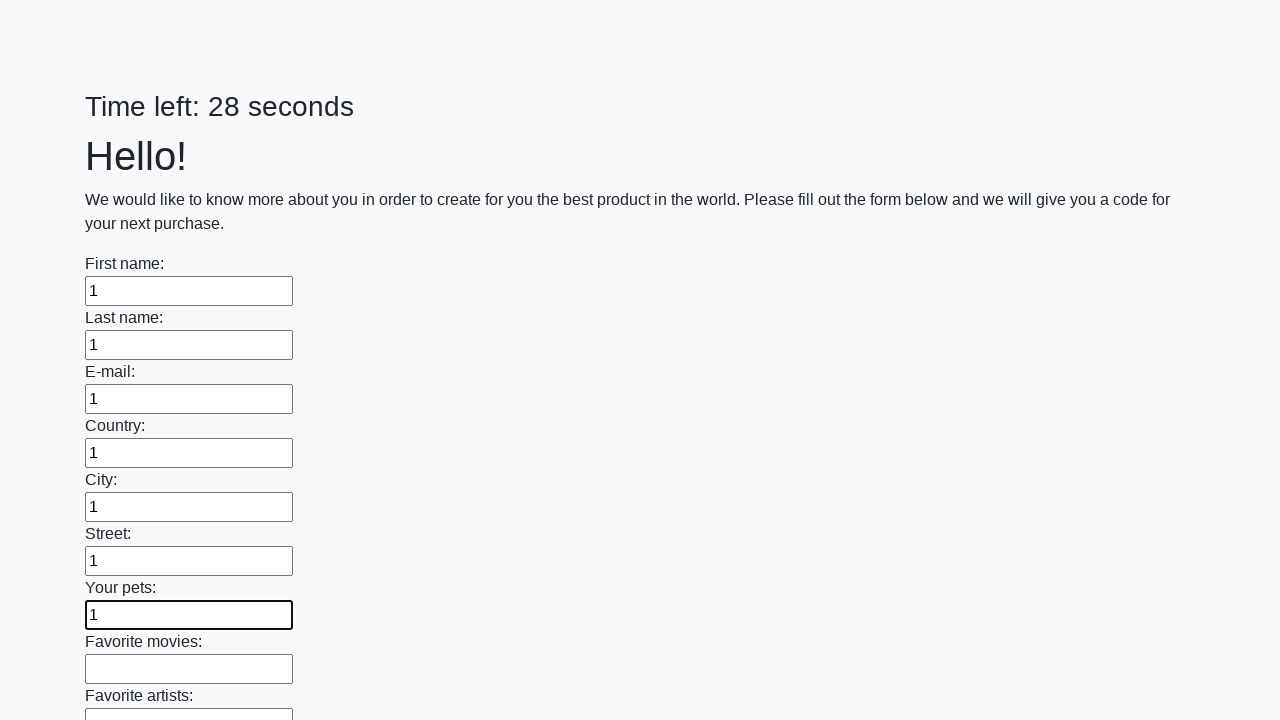

Filled a text input field with value '1' on [type='text'] >> nth=7
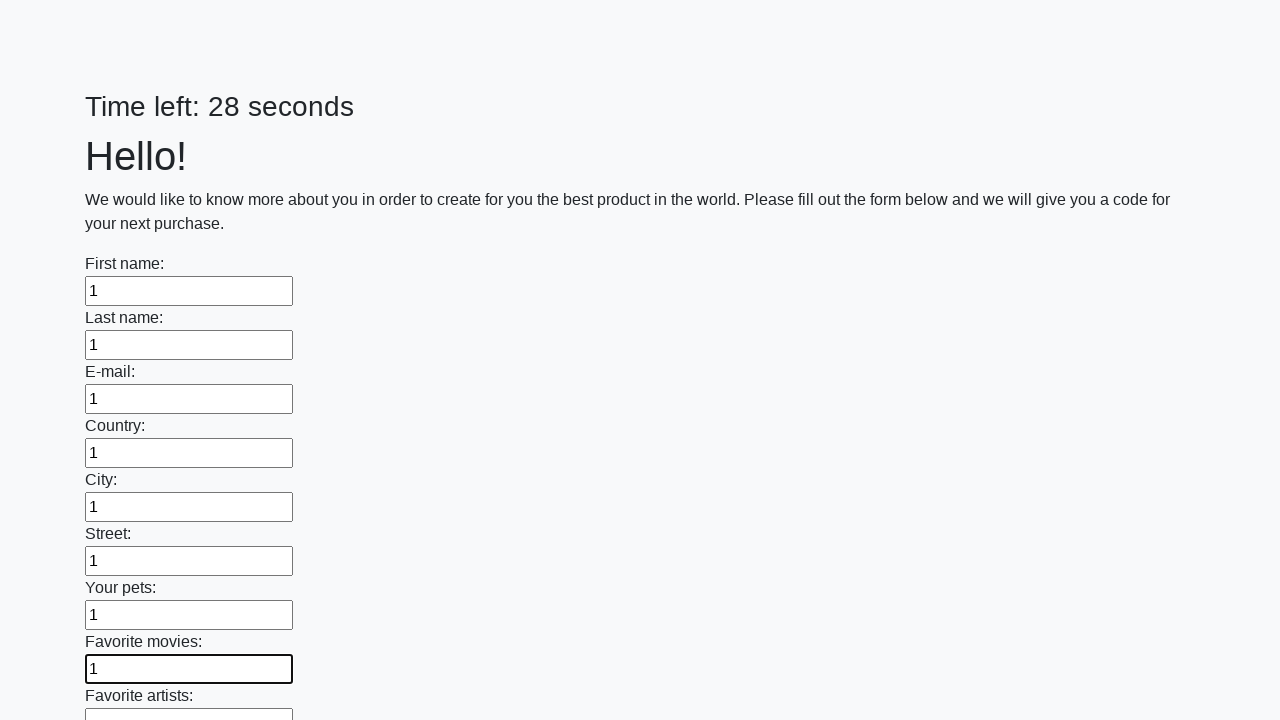

Filled a text input field with value '1' on [type='text'] >> nth=8
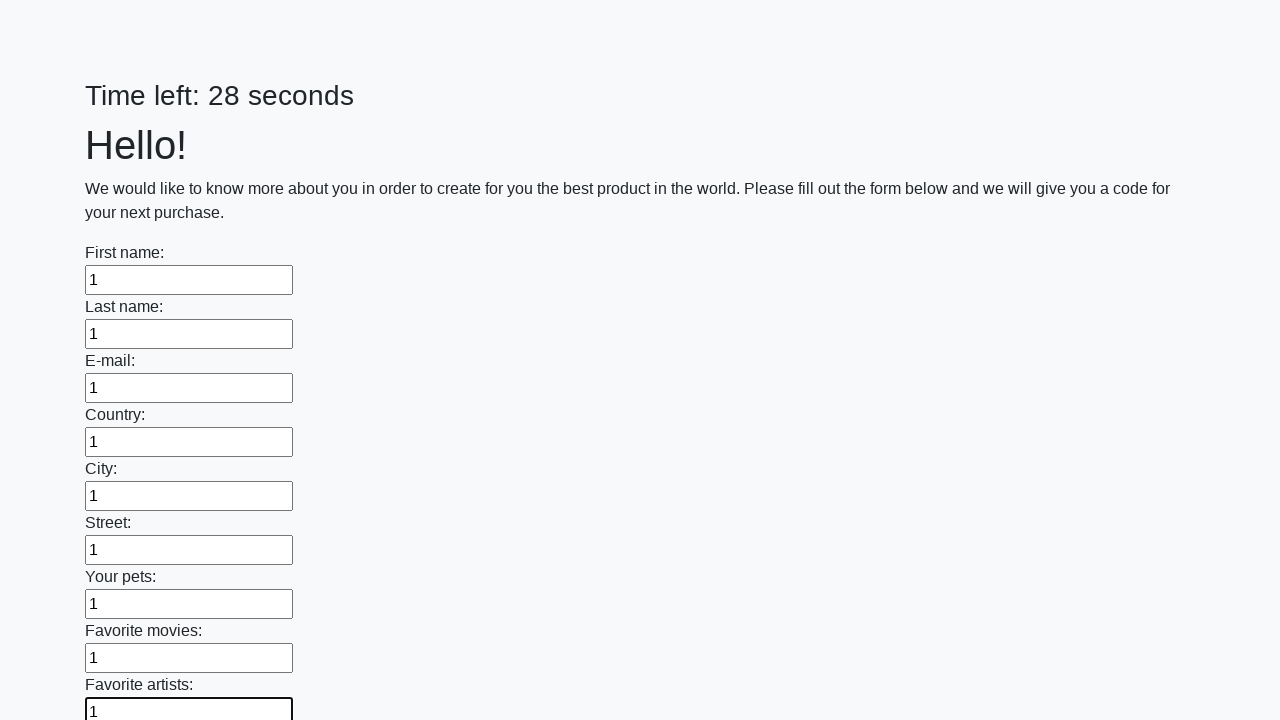

Filled a text input field with value '1' on [type='text'] >> nth=9
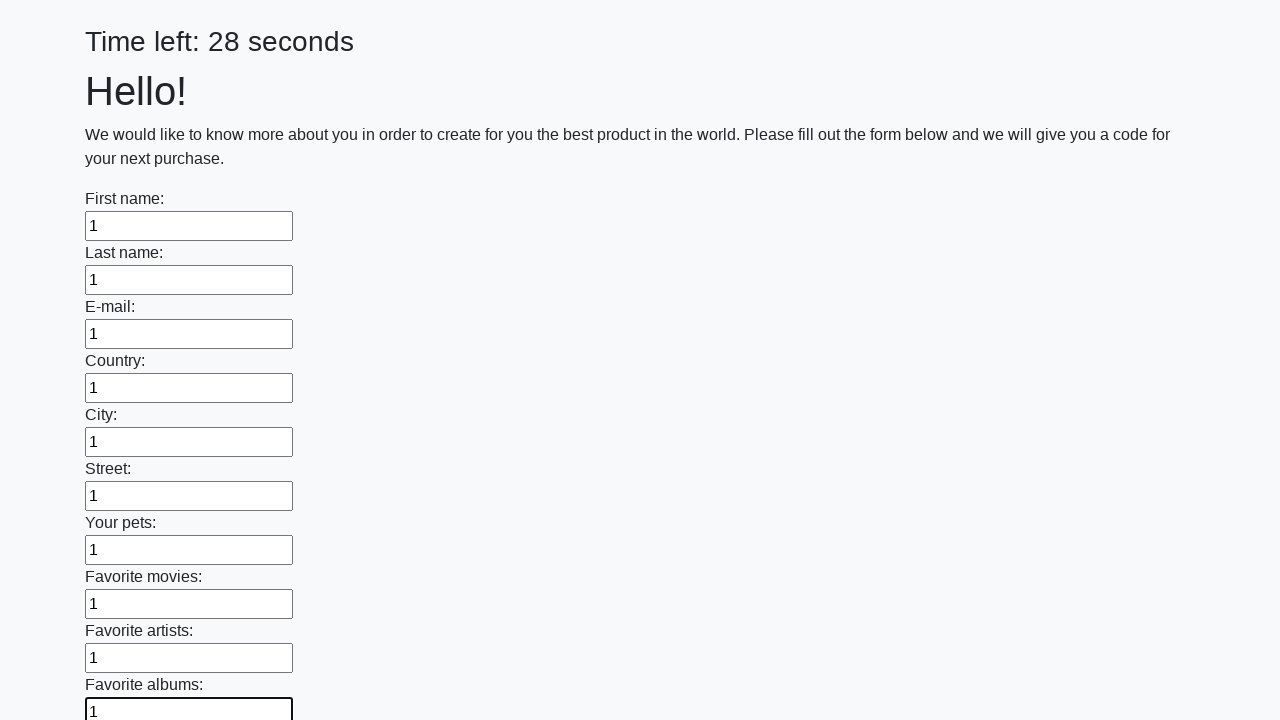

Filled a text input field with value '1' on [type='text'] >> nth=10
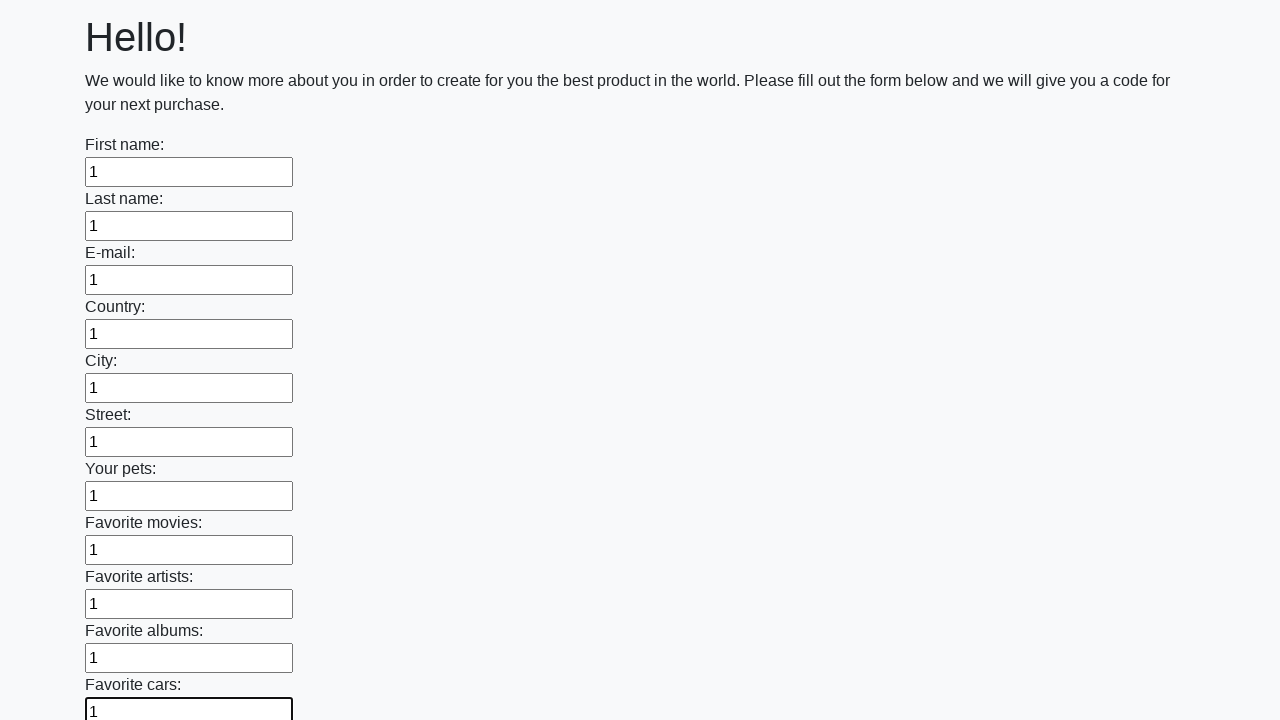

Filled a text input field with value '1' on [type='text'] >> nth=11
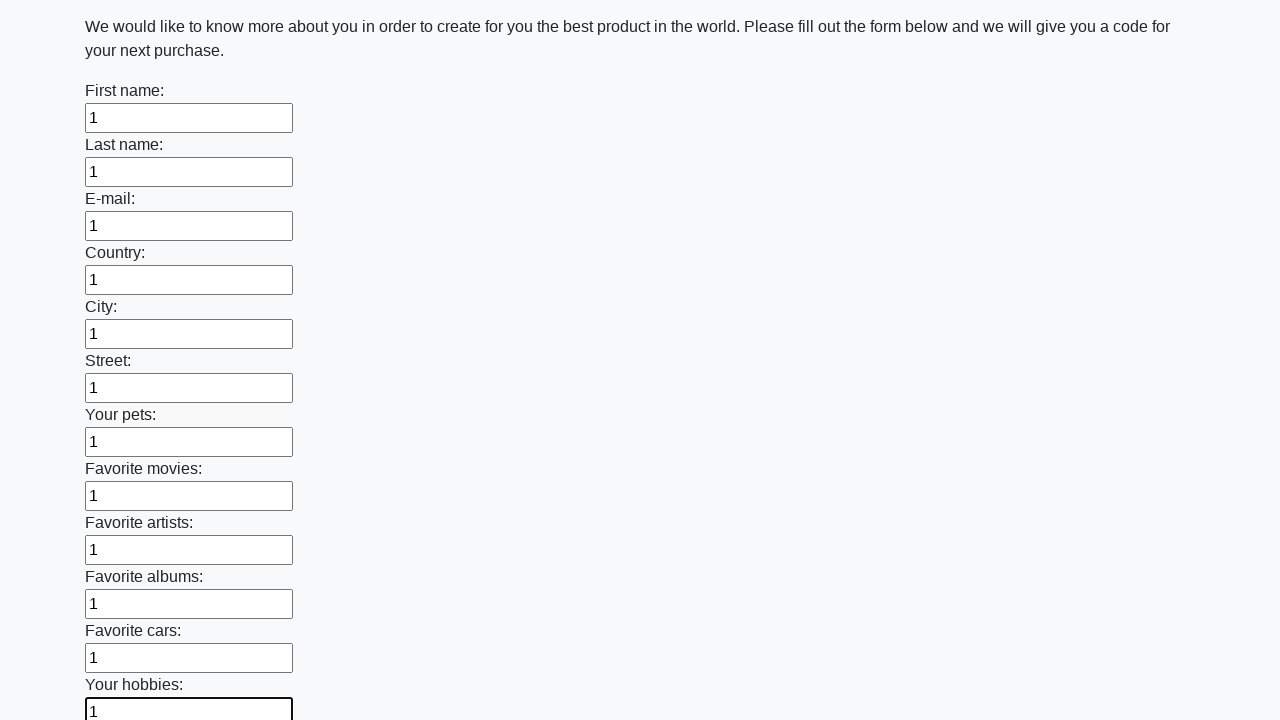

Filled a text input field with value '1' on [type='text'] >> nth=12
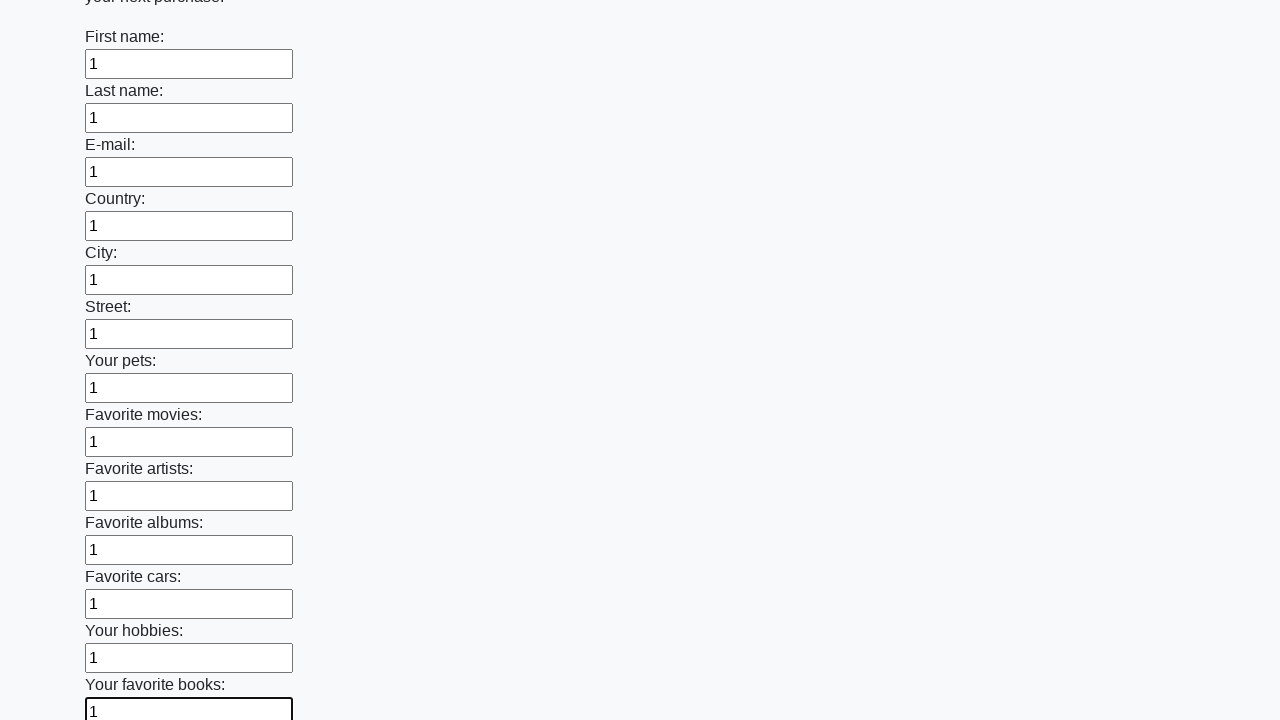

Filled a text input field with value '1' on [type='text'] >> nth=13
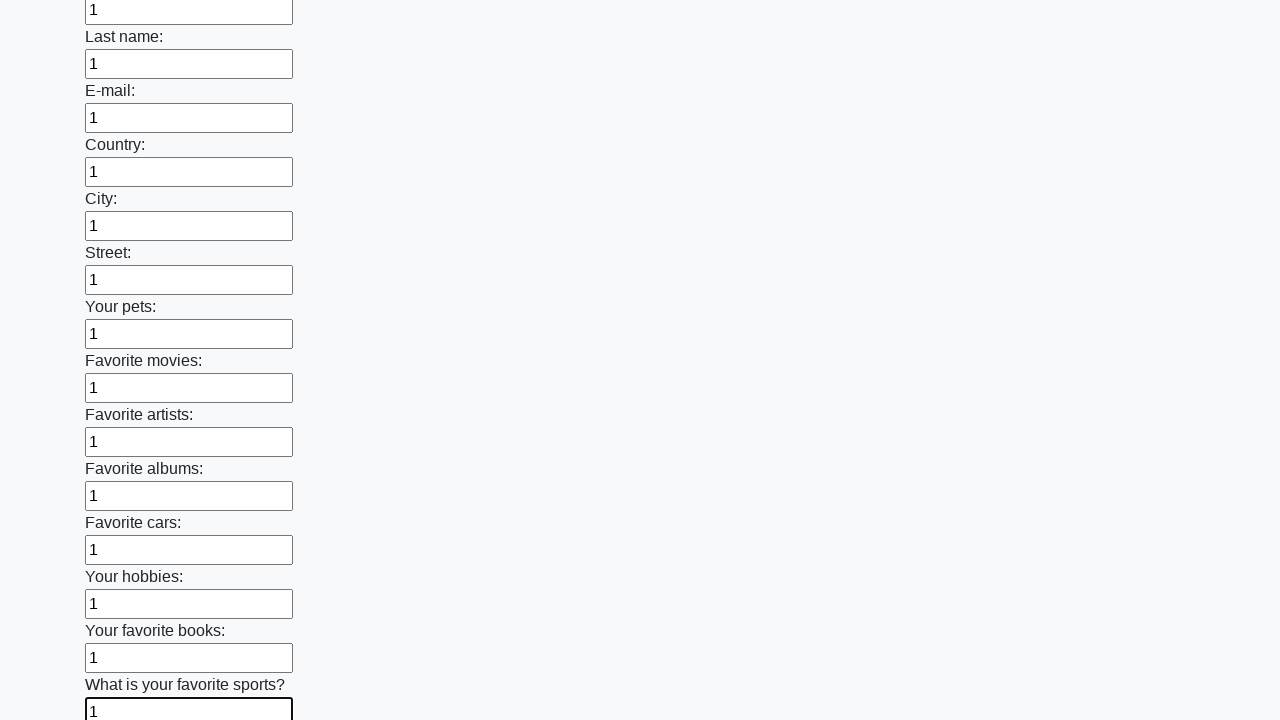

Filled a text input field with value '1' on [type='text'] >> nth=14
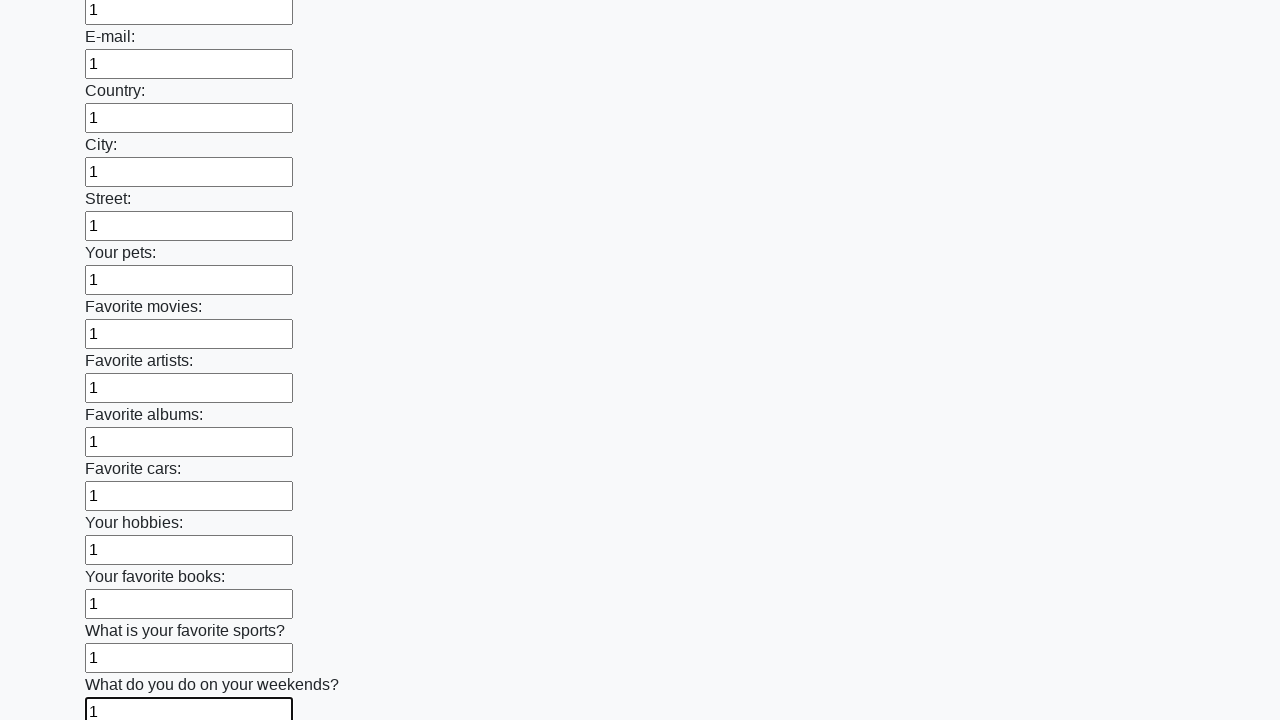

Filled a text input field with value '1' on [type='text'] >> nth=15
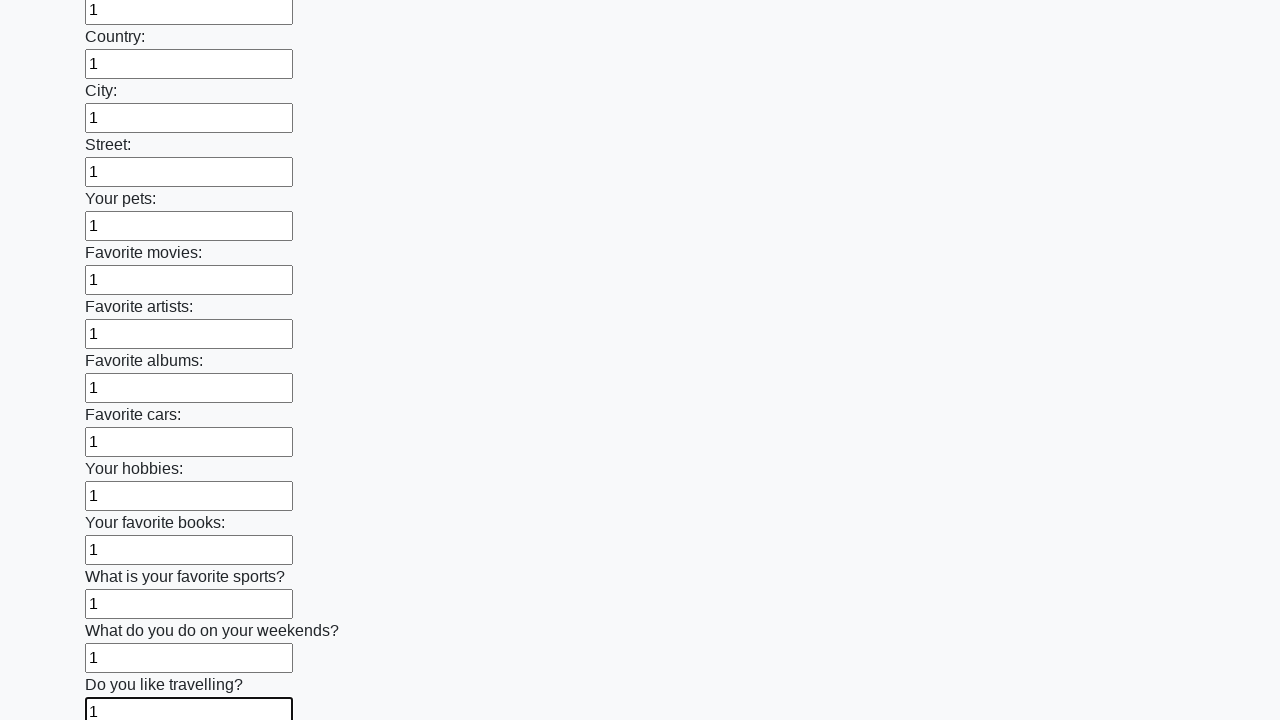

Filled a text input field with value '1' on [type='text'] >> nth=16
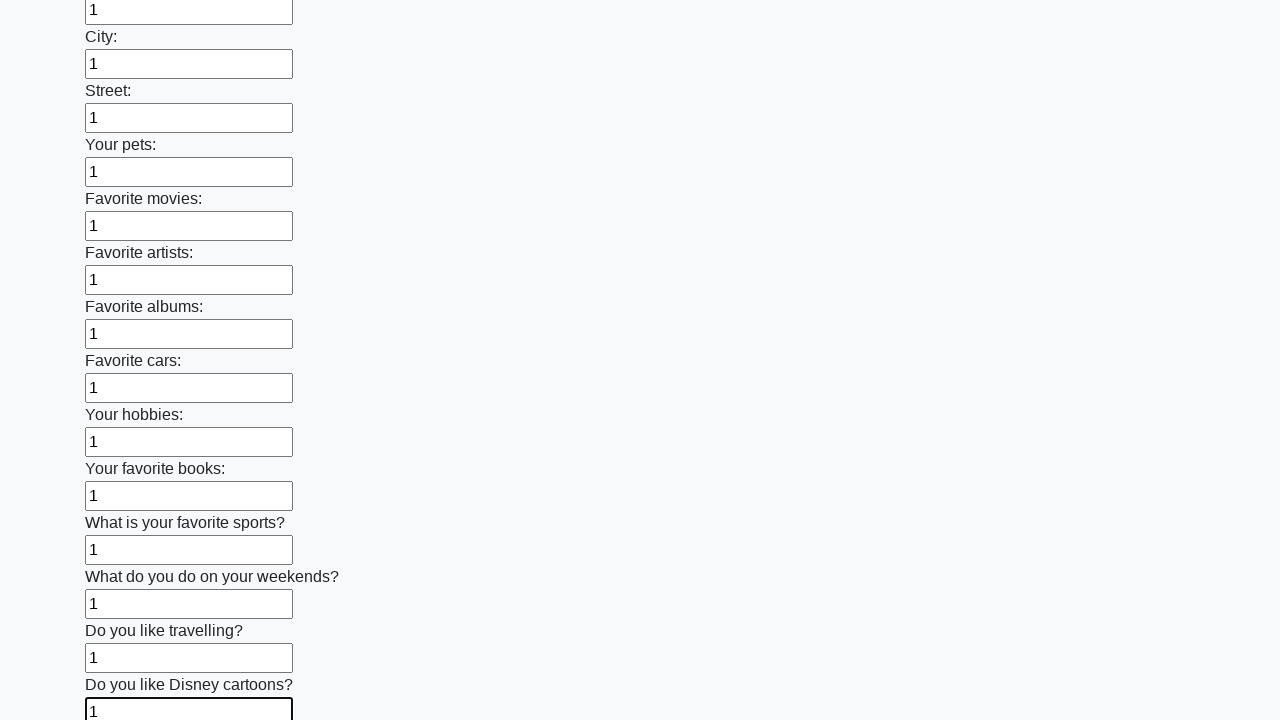

Filled a text input field with value '1' on [type='text'] >> nth=17
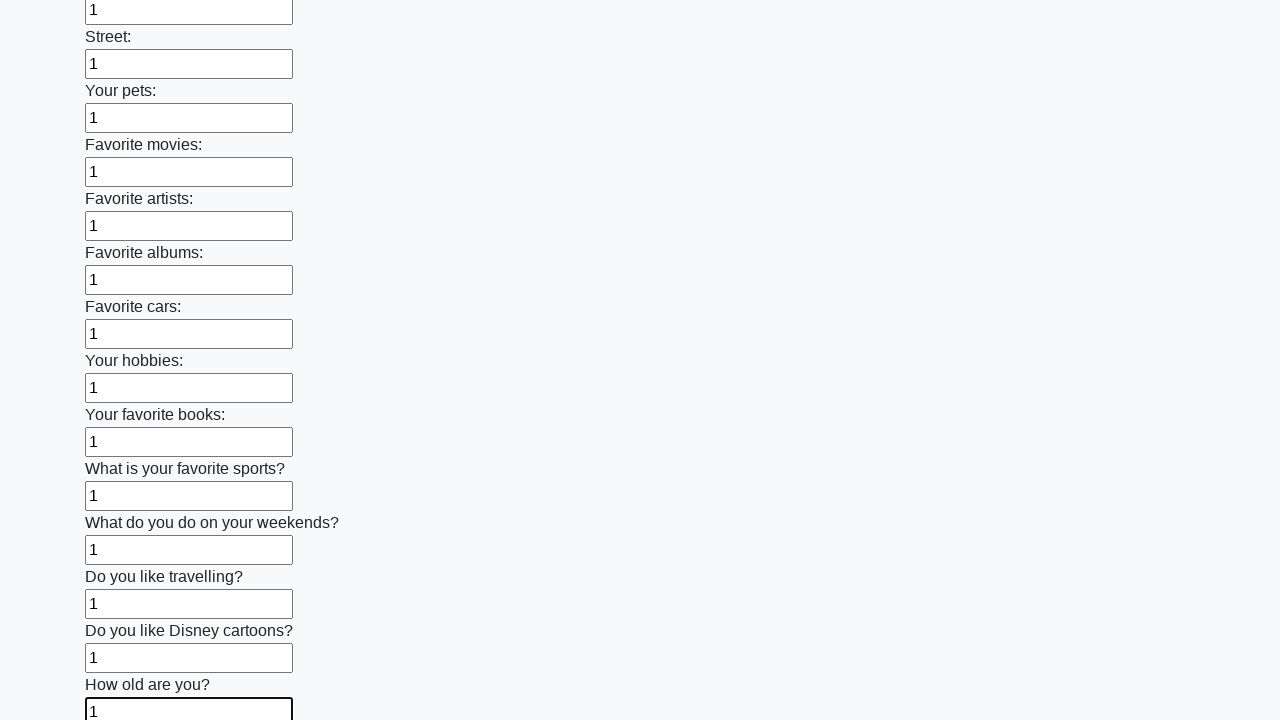

Filled a text input field with value '1' on [type='text'] >> nth=18
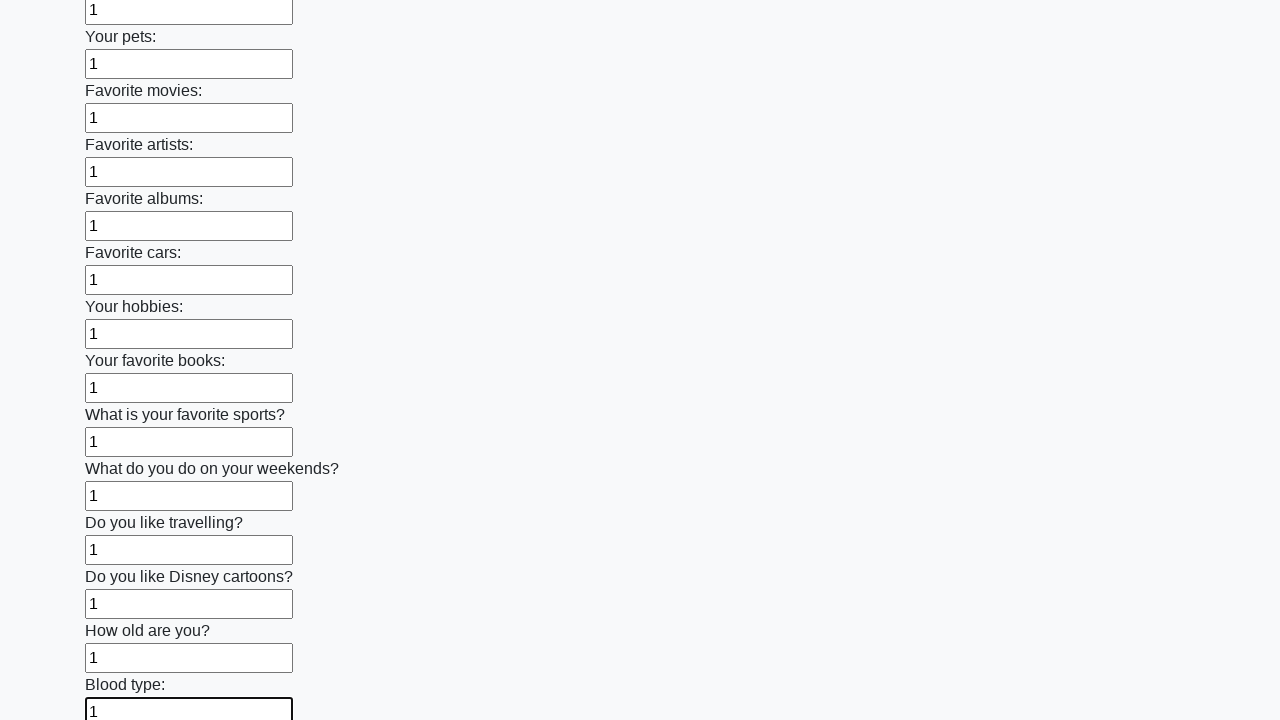

Filled a text input field with value '1' on [type='text'] >> nth=19
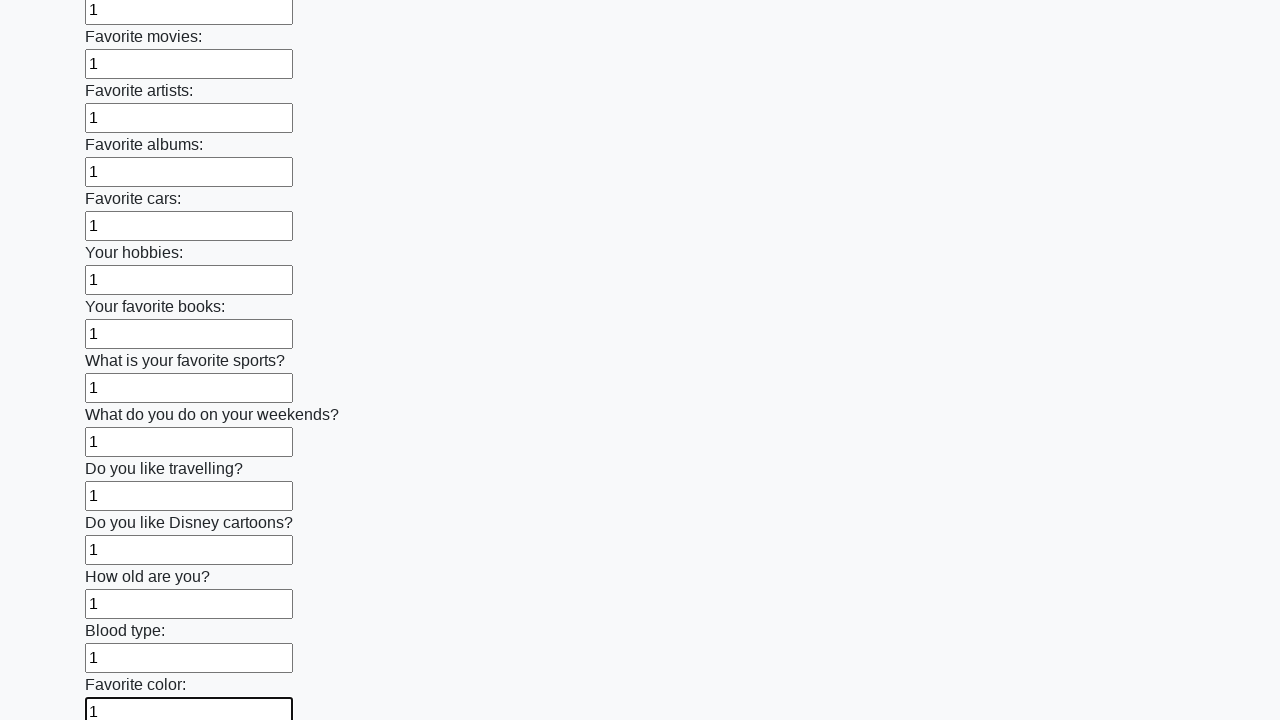

Filled a text input field with value '1' on [type='text'] >> nth=20
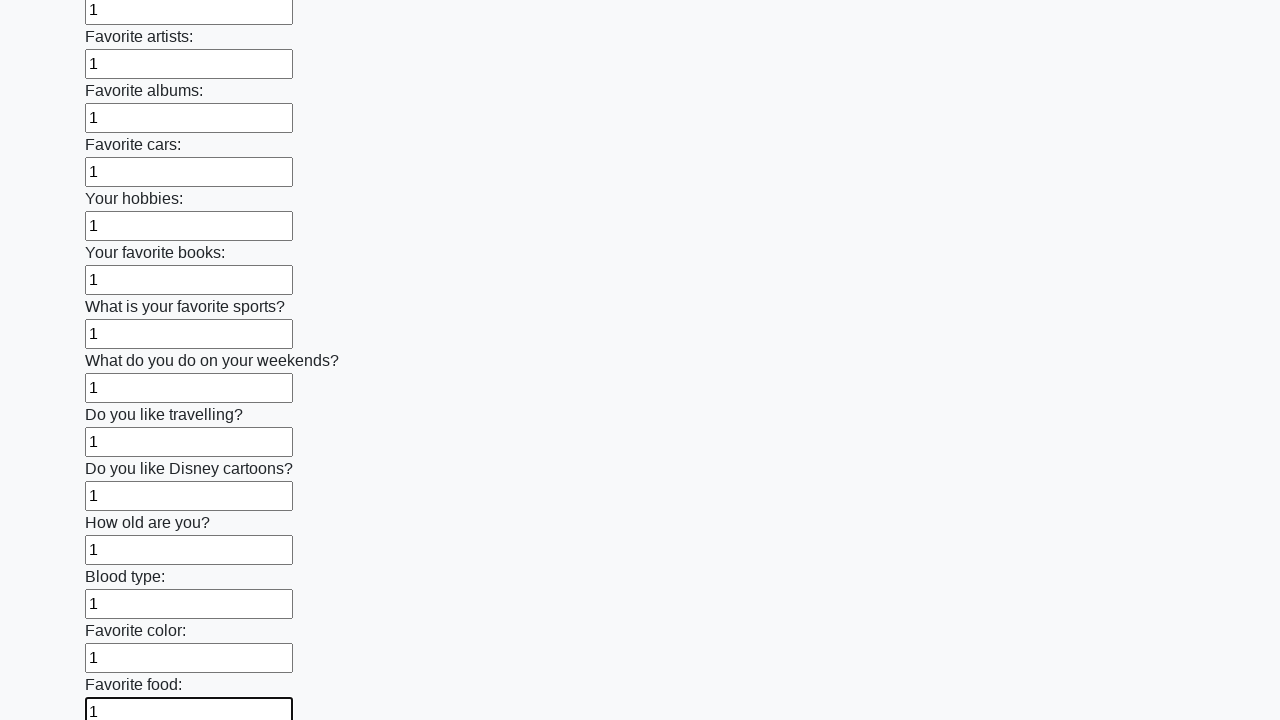

Filled a text input field with value '1' on [type='text'] >> nth=21
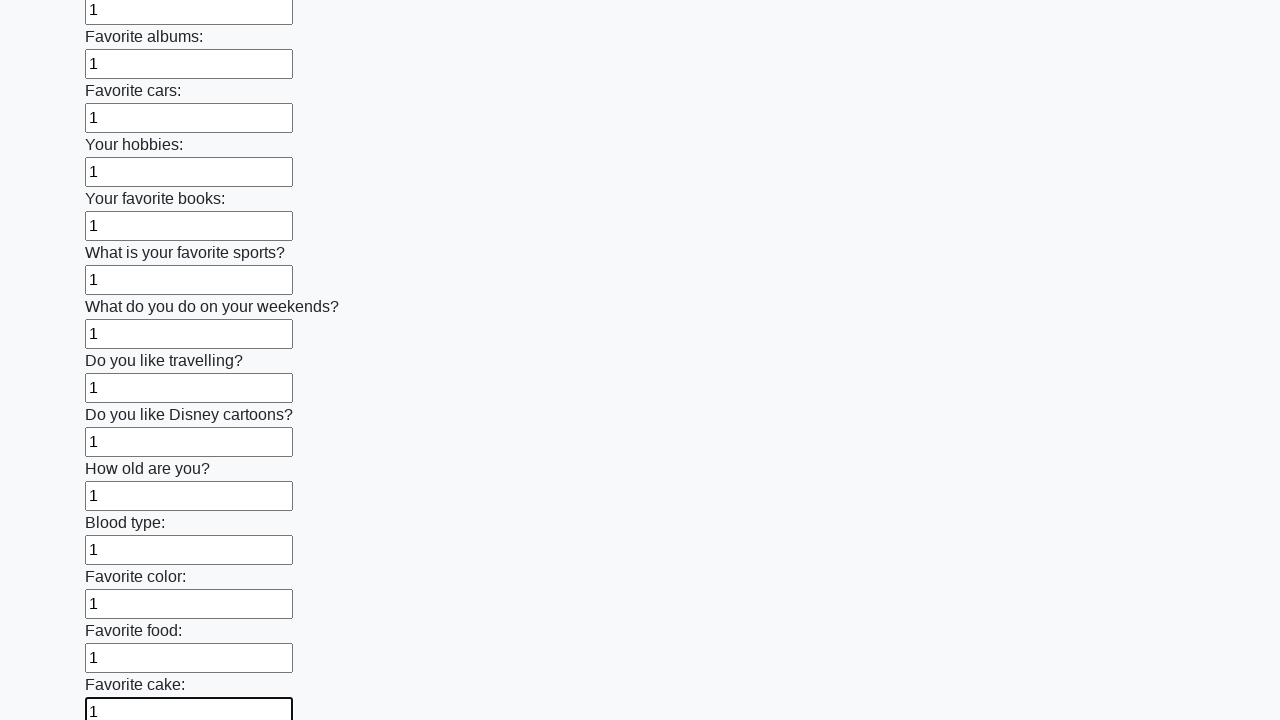

Filled a text input field with value '1' on [type='text'] >> nth=22
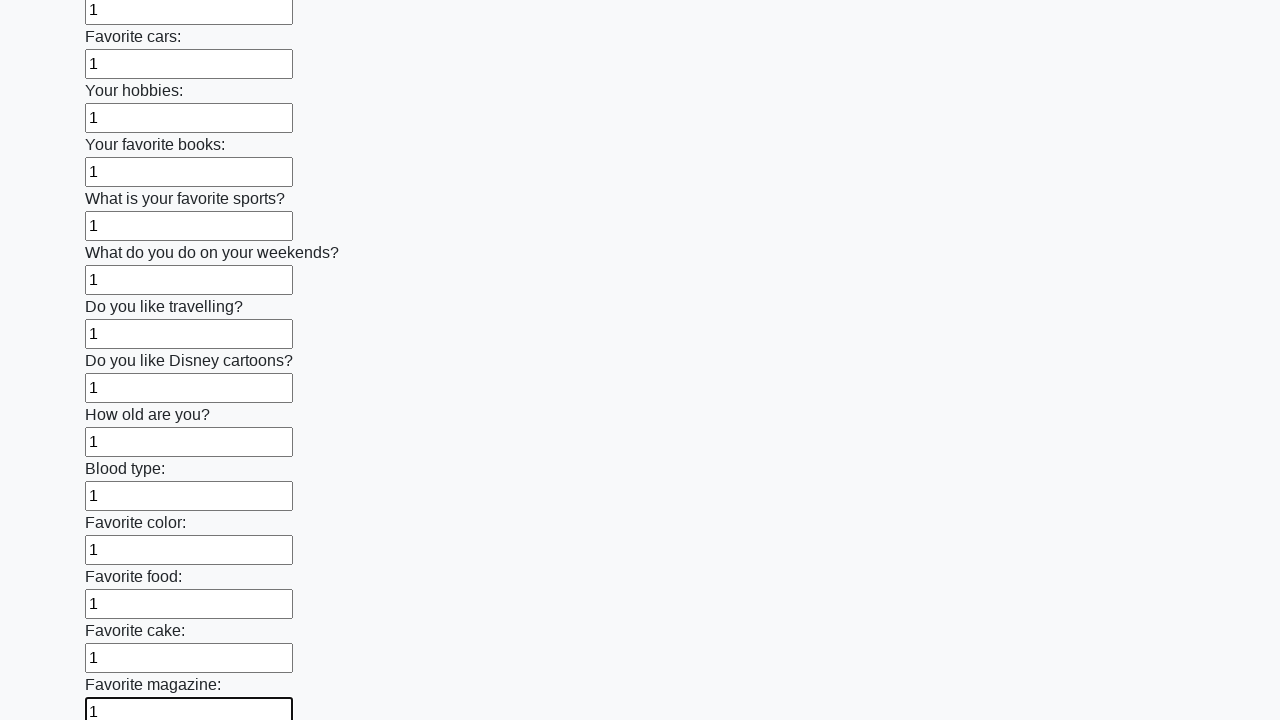

Filled a text input field with value '1' on [type='text'] >> nth=23
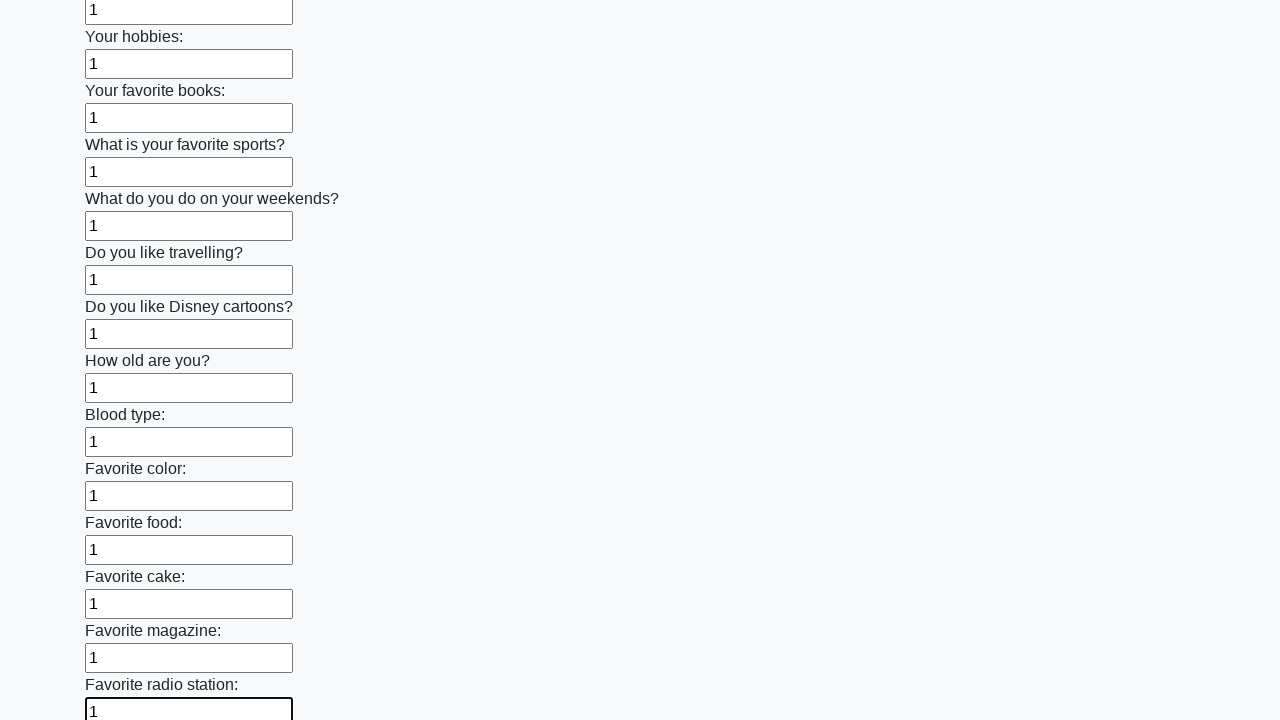

Filled a text input field with value '1' on [type='text'] >> nth=24
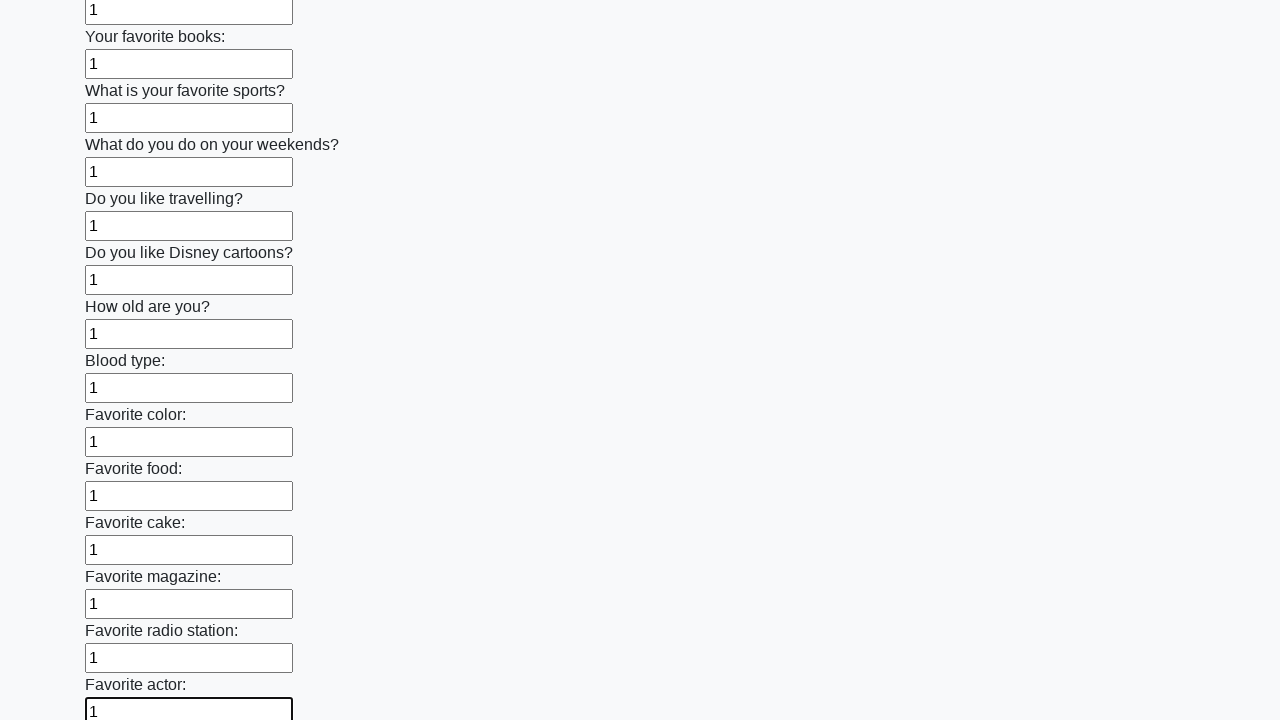

Filled a text input field with value '1' on [type='text'] >> nth=25
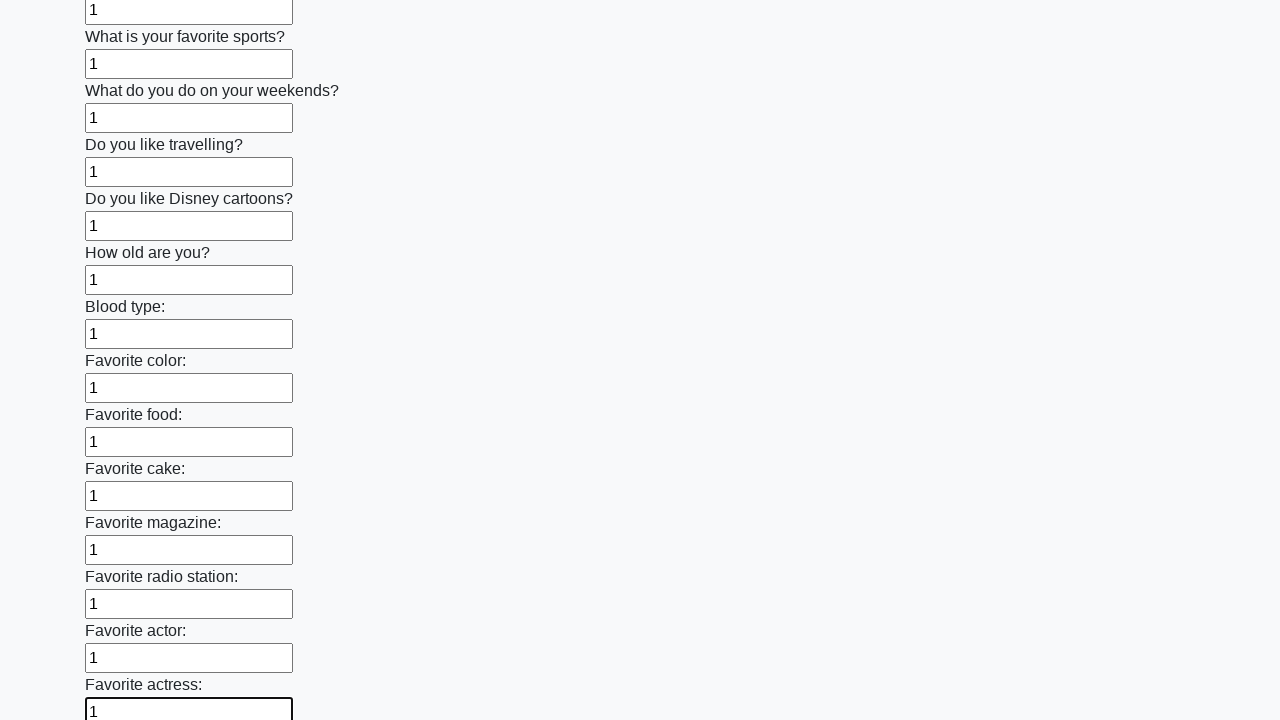

Filled a text input field with value '1' on [type='text'] >> nth=26
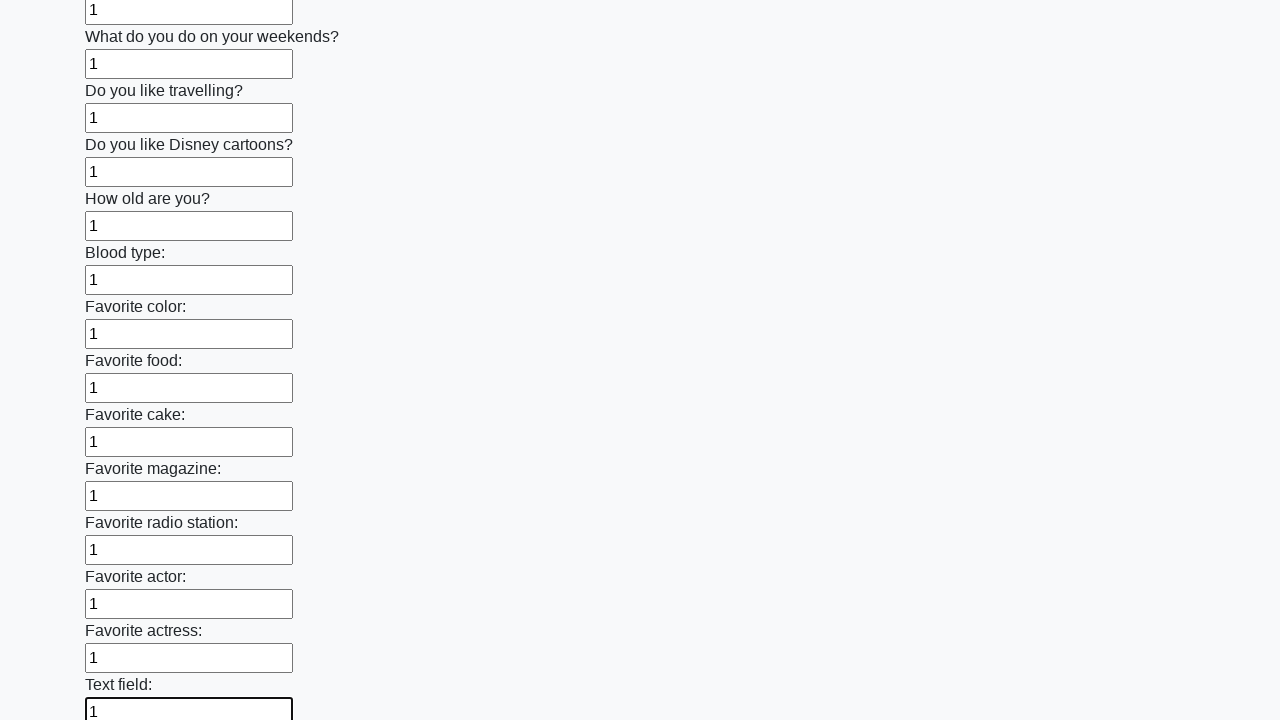

Filled a text input field with value '1' on [type='text'] >> nth=27
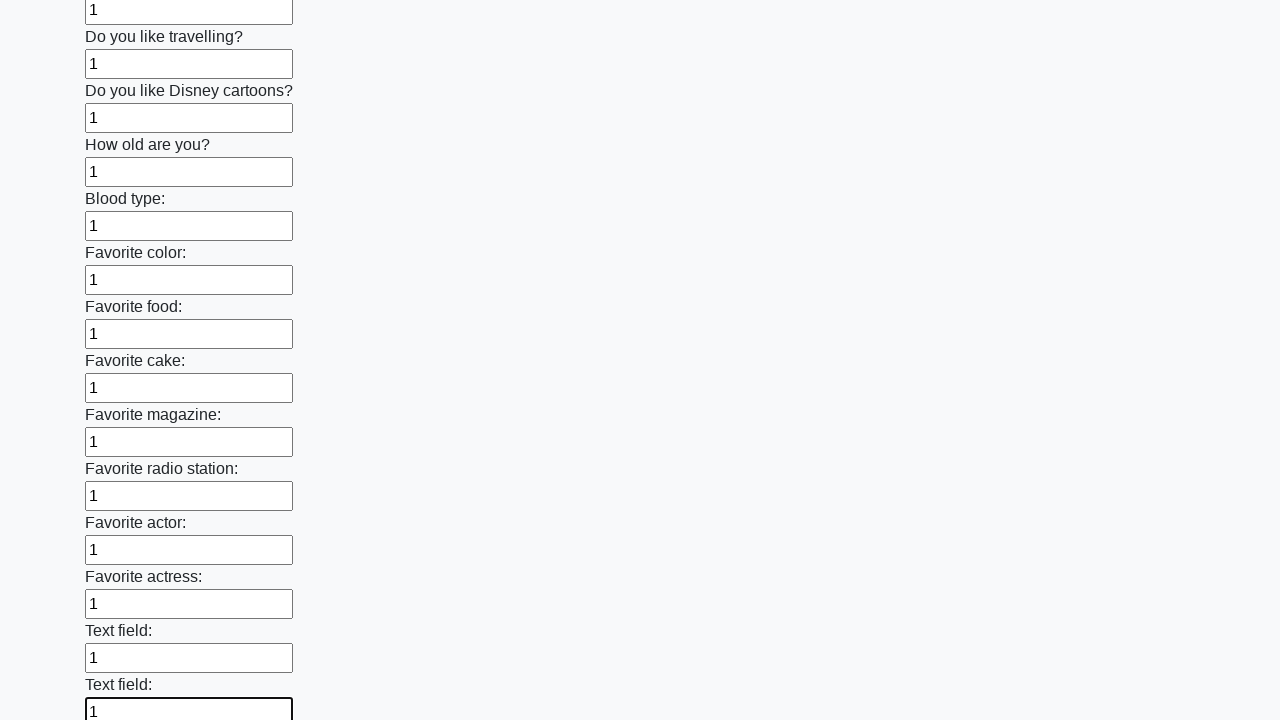

Filled a text input field with value '1' on [type='text'] >> nth=28
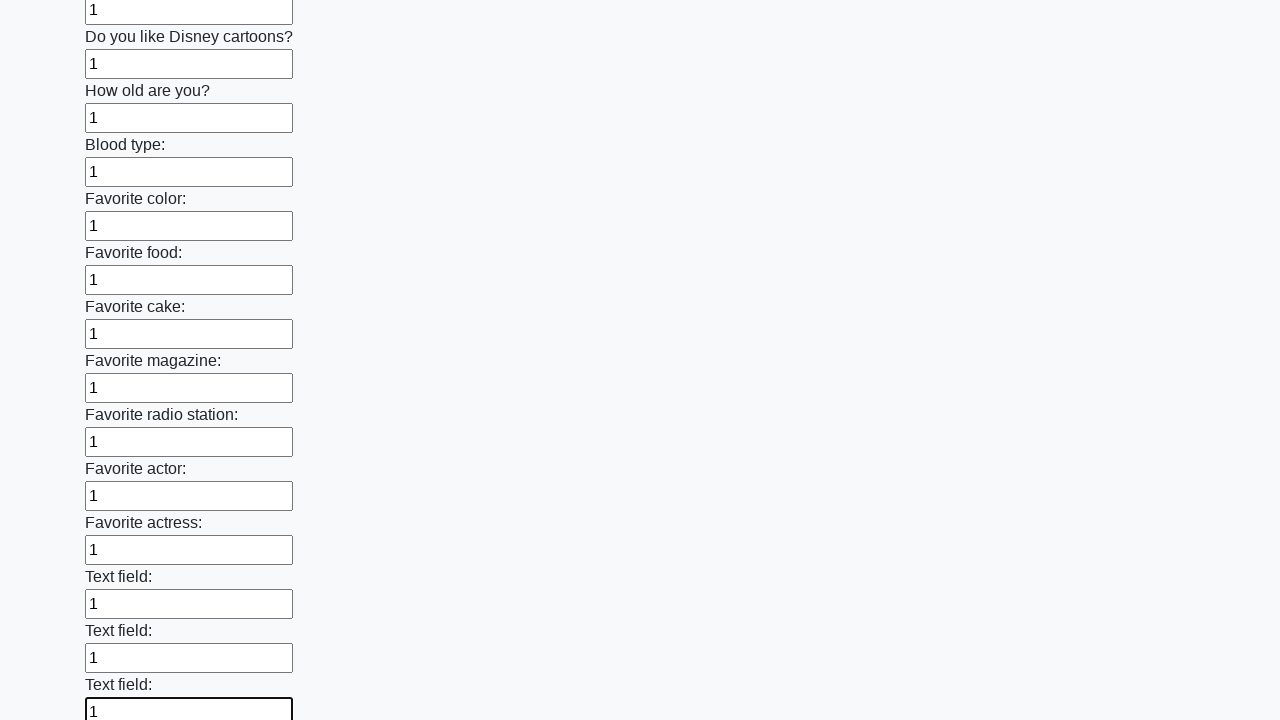

Filled a text input field with value '1' on [type='text'] >> nth=29
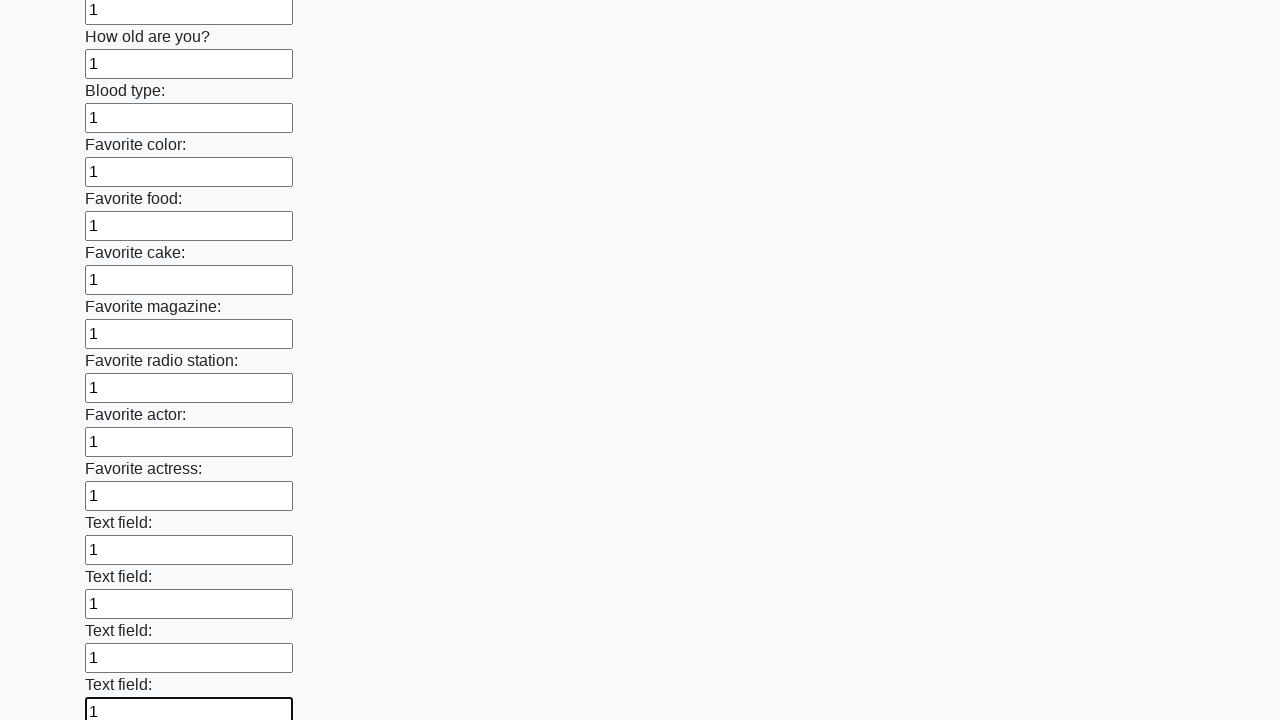

Filled a text input field with value '1' on [type='text'] >> nth=30
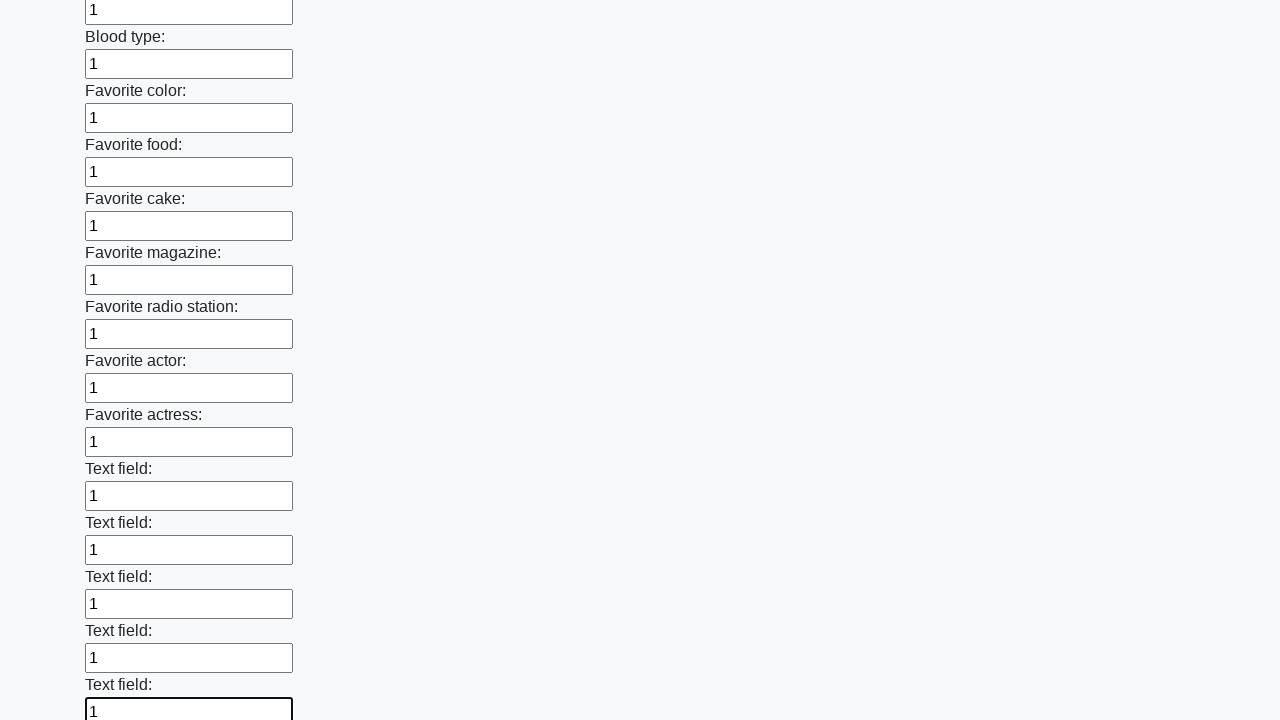

Filled a text input field with value '1' on [type='text'] >> nth=31
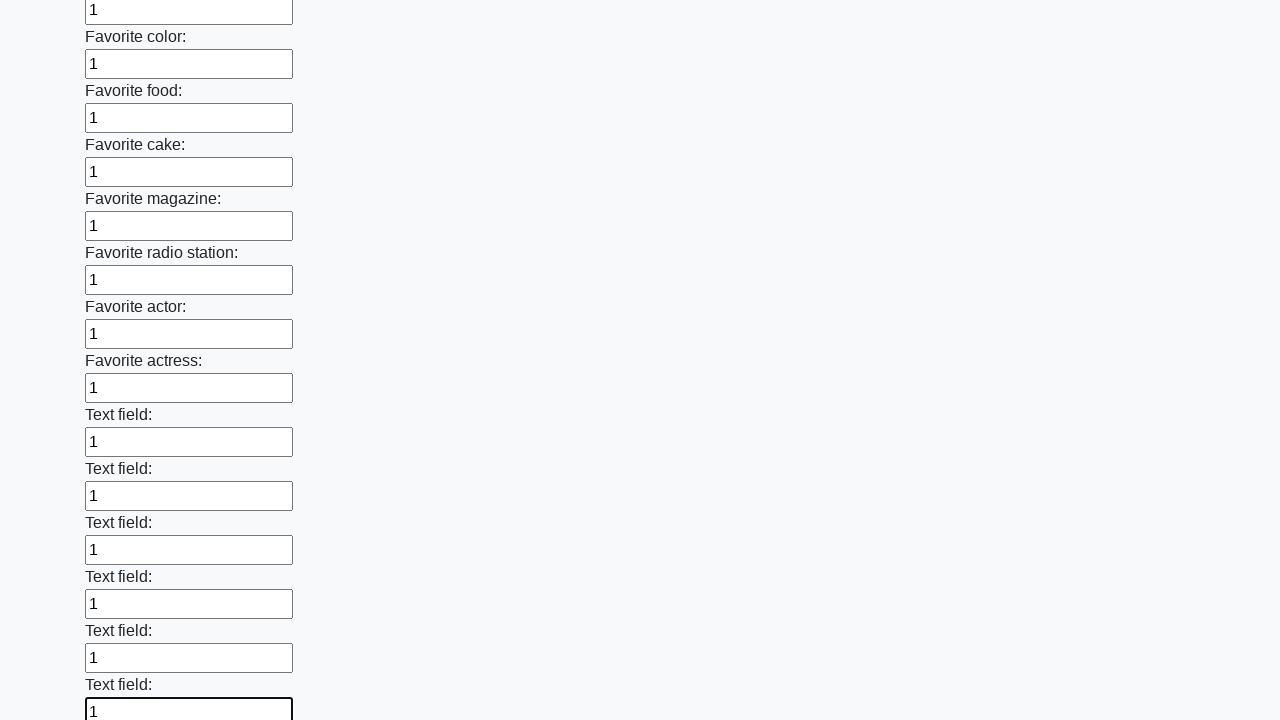

Filled a text input field with value '1' on [type='text'] >> nth=32
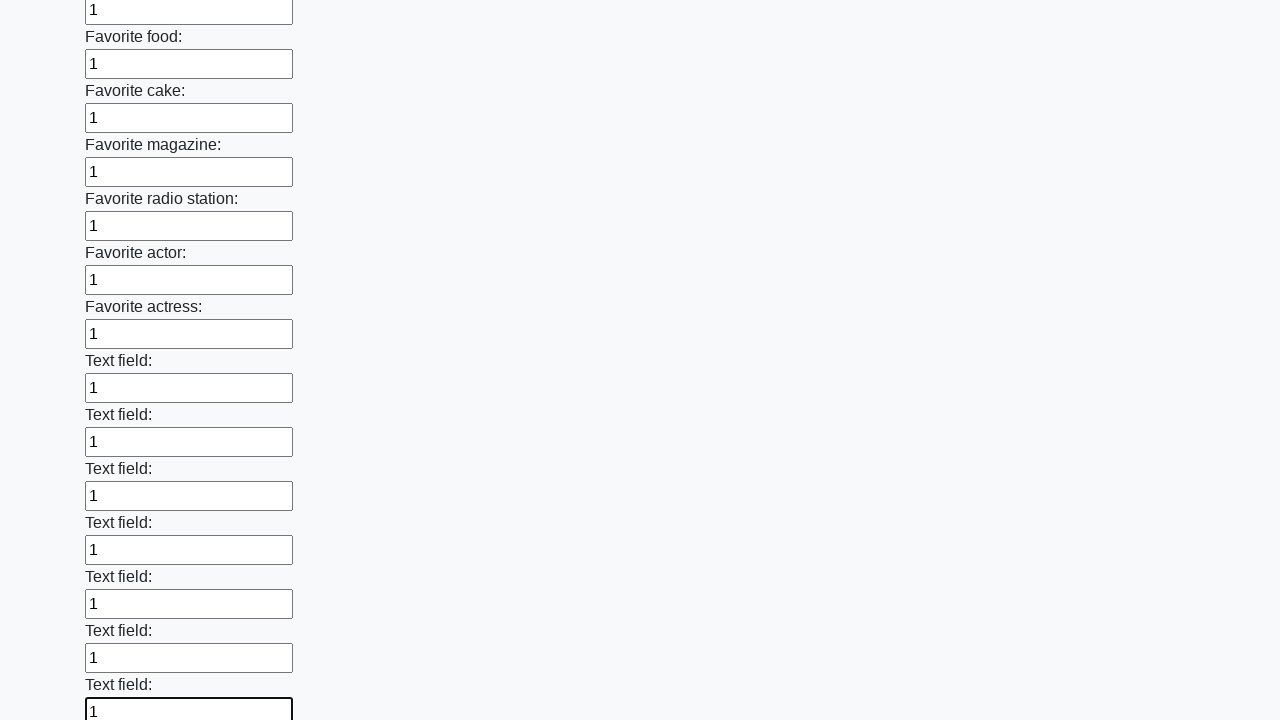

Filled a text input field with value '1' on [type='text'] >> nth=33
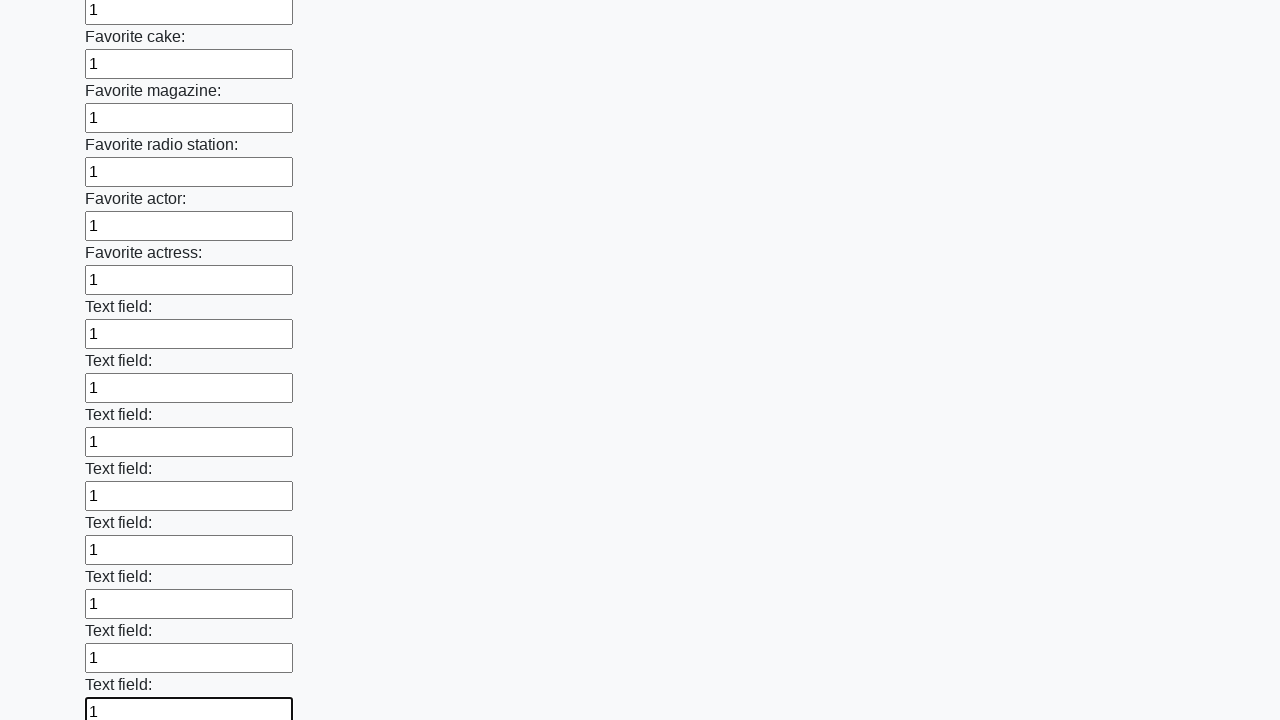

Filled a text input field with value '1' on [type='text'] >> nth=34
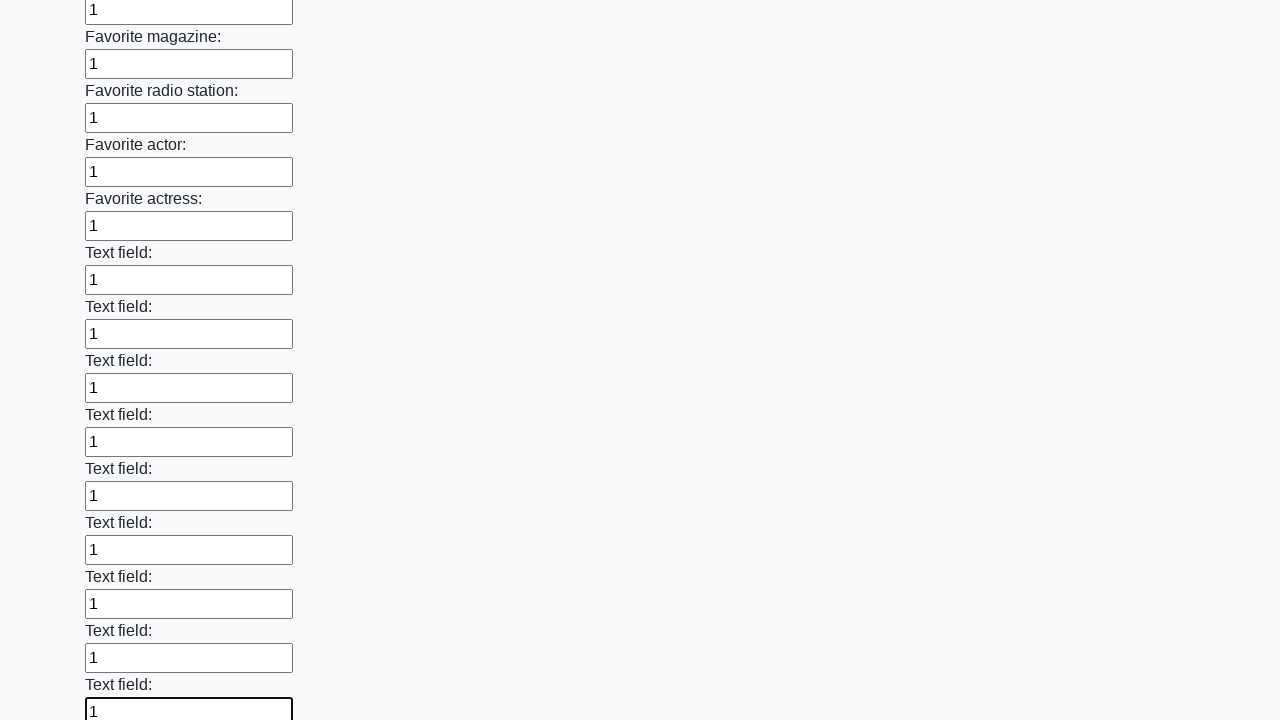

Filled a text input field with value '1' on [type='text'] >> nth=35
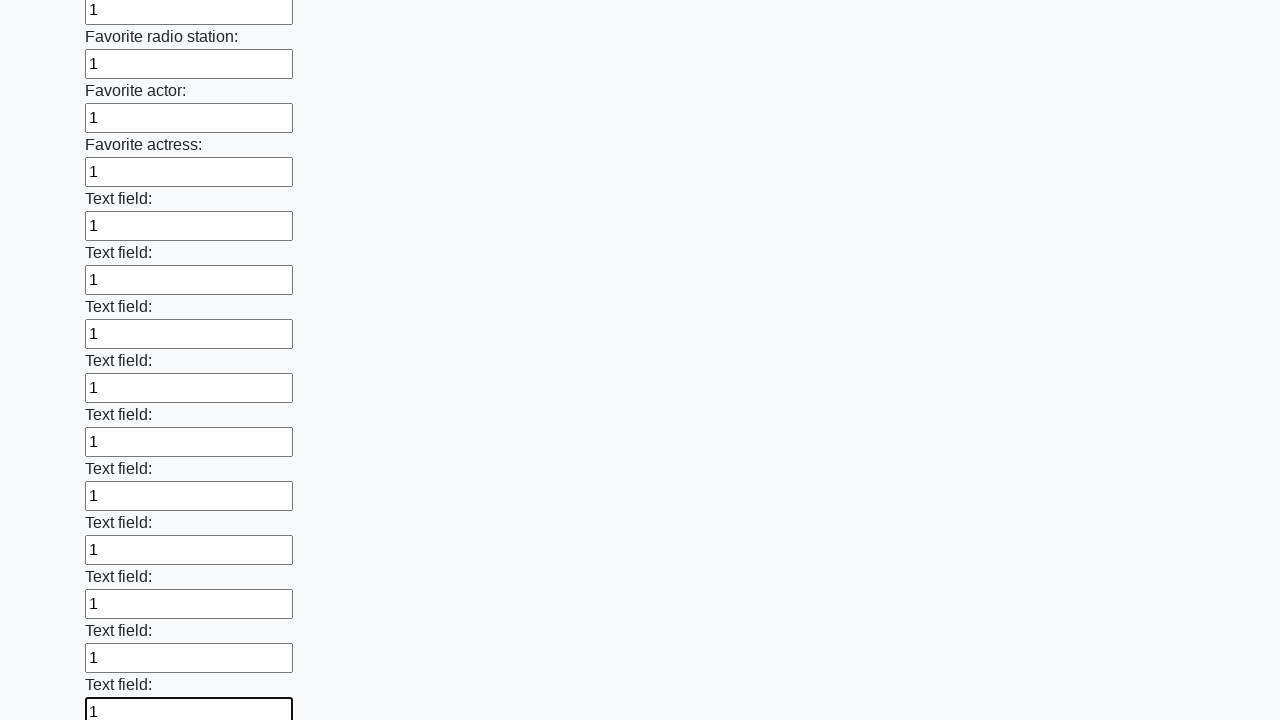

Filled a text input field with value '1' on [type='text'] >> nth=36
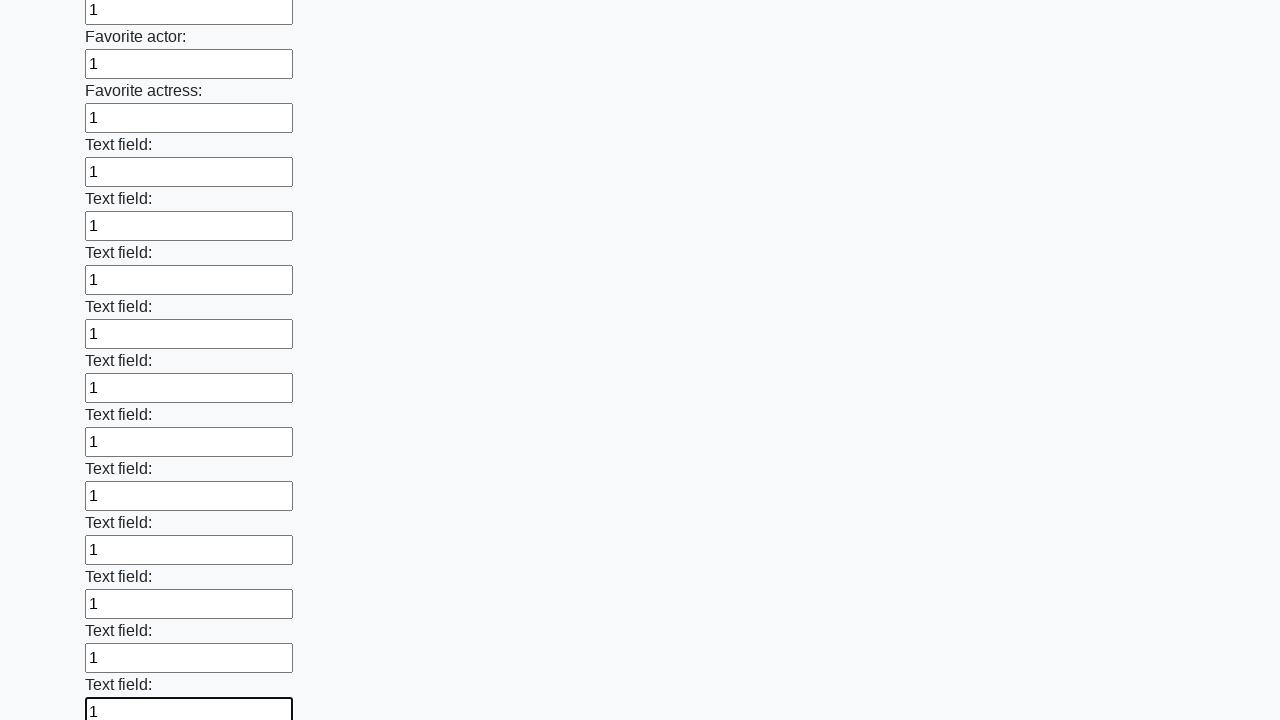

Filled a text input field with value '1' on [type='text'] >> nth=37
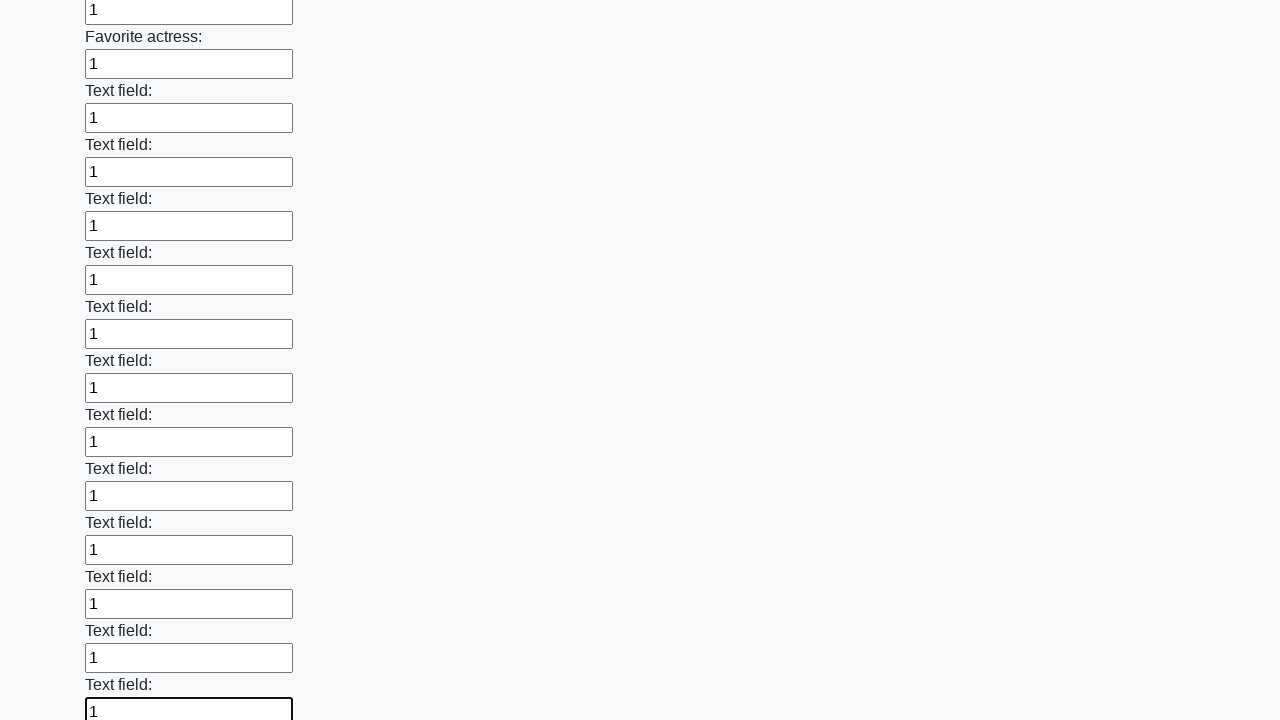

Filled a text input field with value '1' on [type='text'] >> nth=38
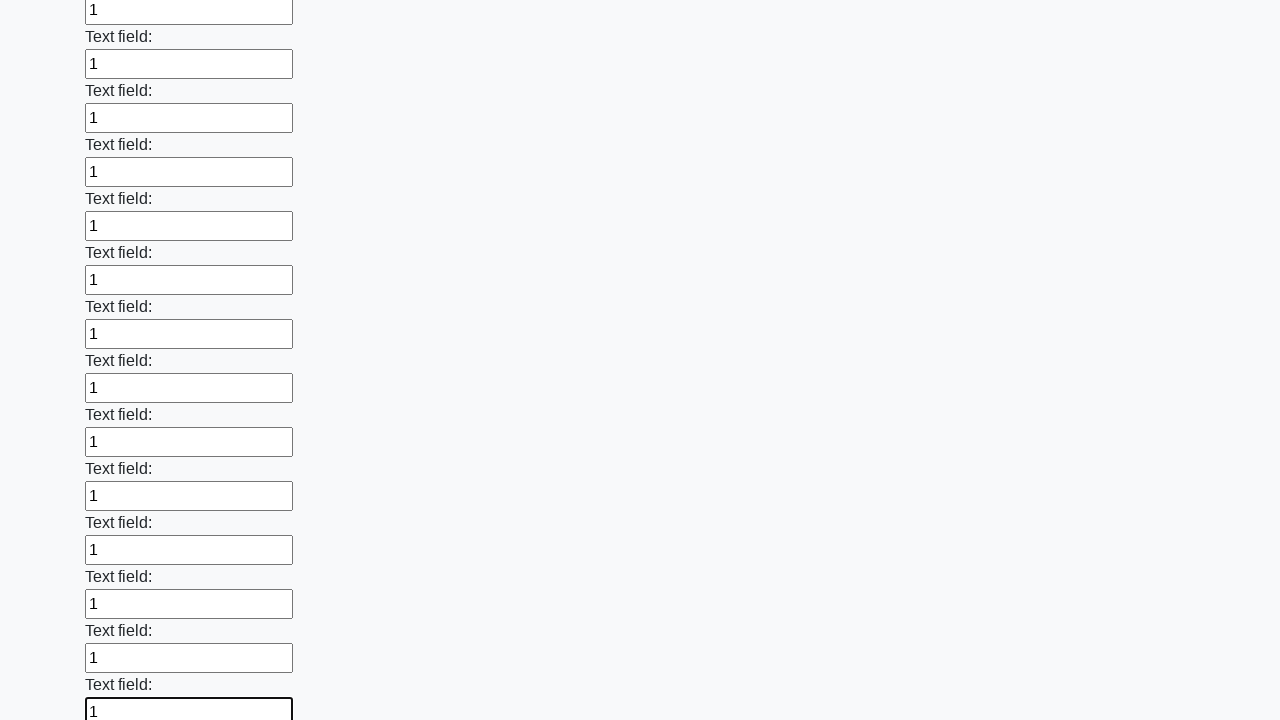

Filled a text input field with value '1' on [type='text'] >> nth=39
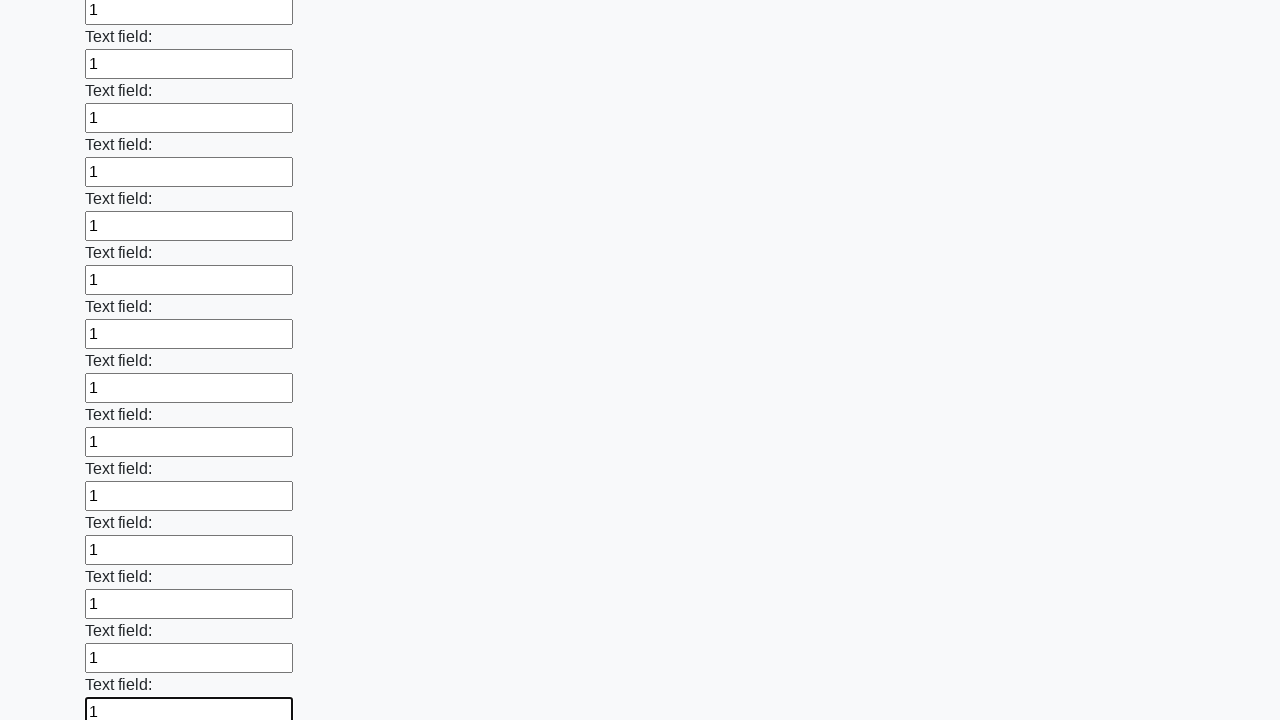

Filled a text input field with value '1' on [type='text'] >> nth=40
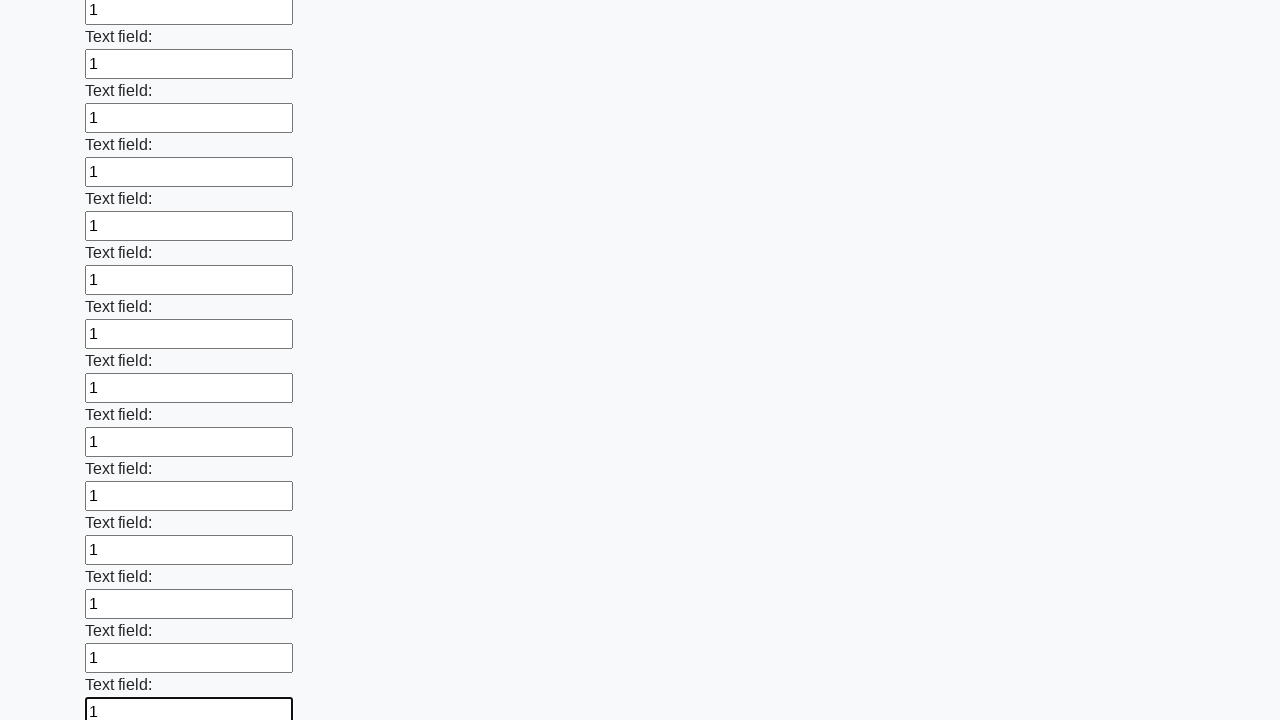

Filled a text input field with value '1' on [type='text'] >> nth=41
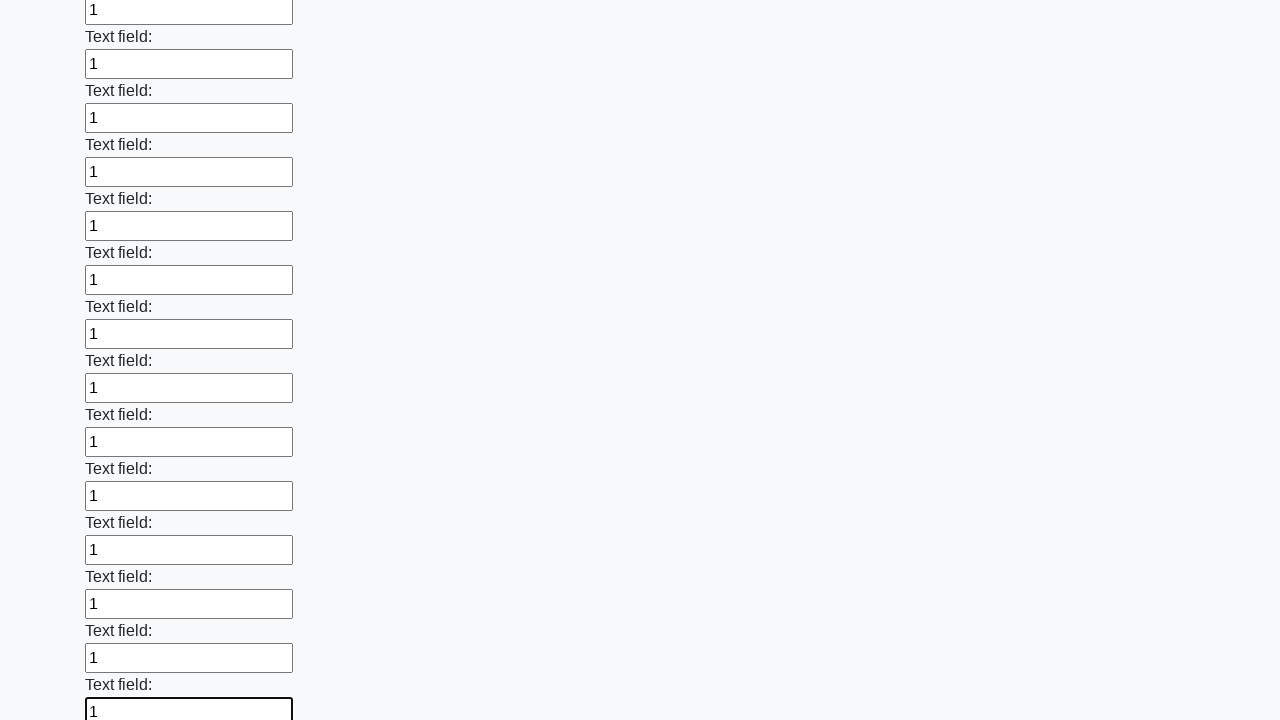

Filled a text input field with value '1' on [type='text'] >> nth=42
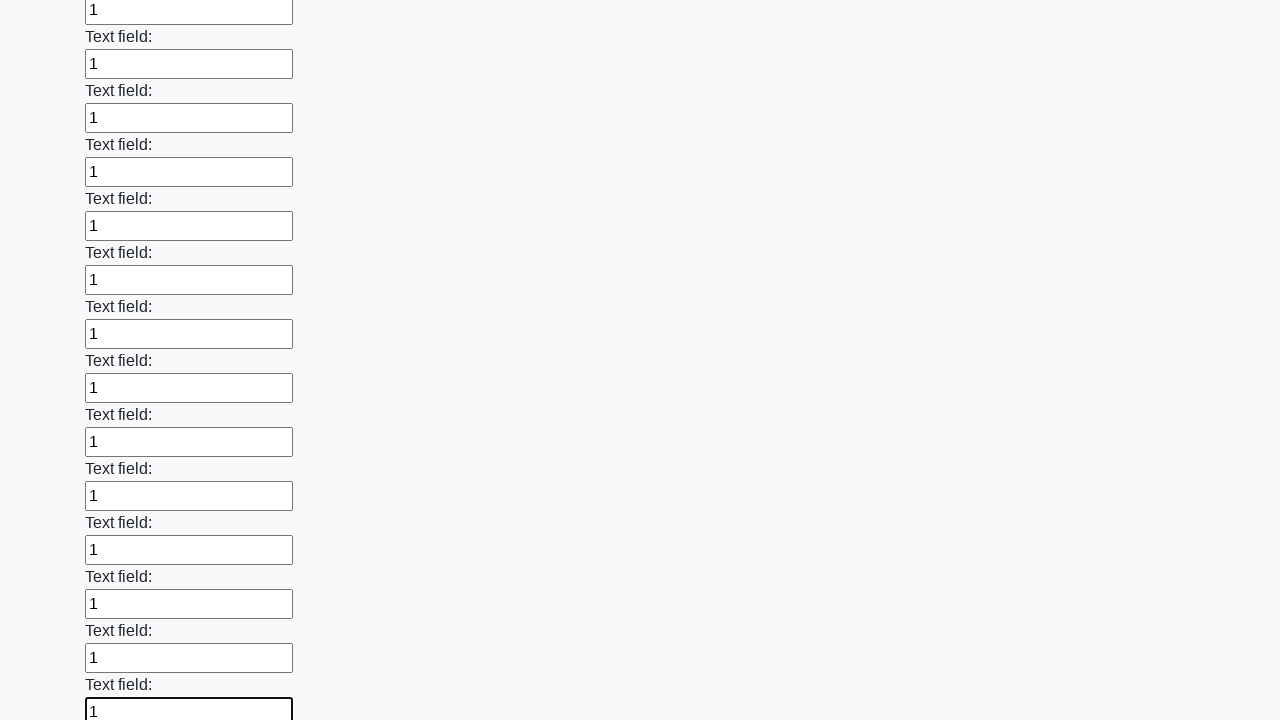

Filled a text input field with value '1' on [type='text'] >> nth=43
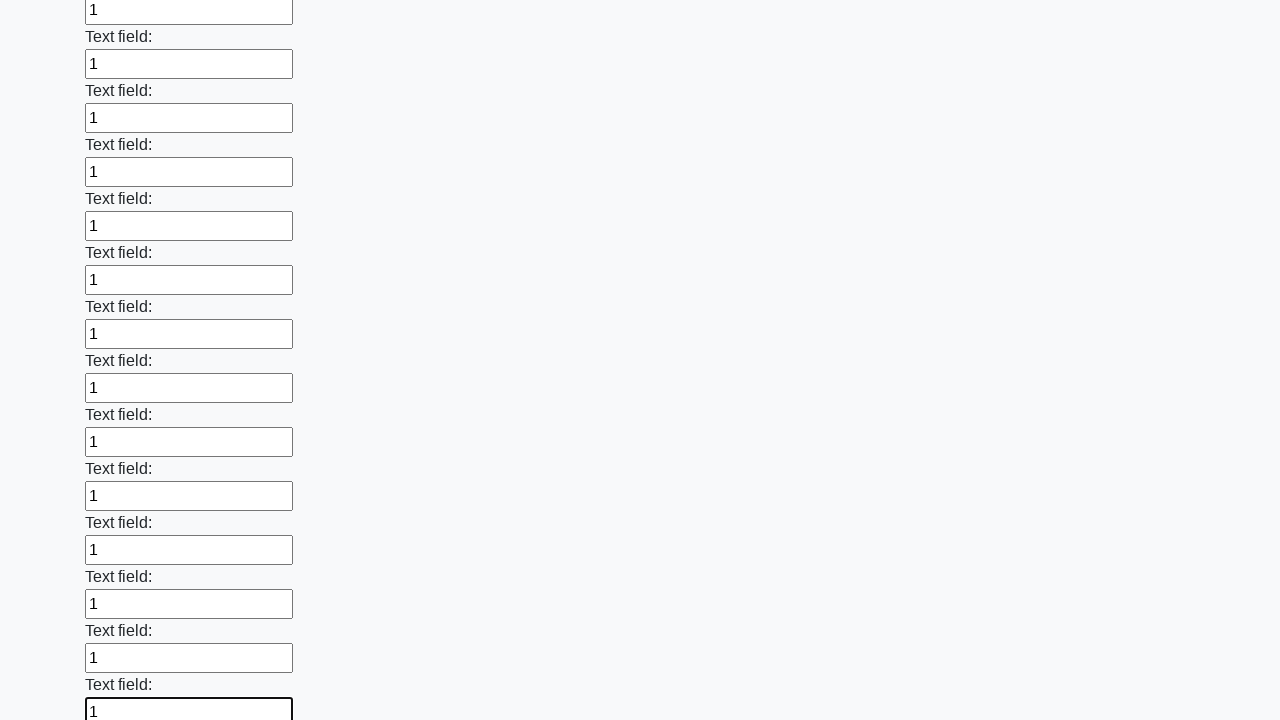

Filled a text input field with value '1' on [type='text'] >> nth=44
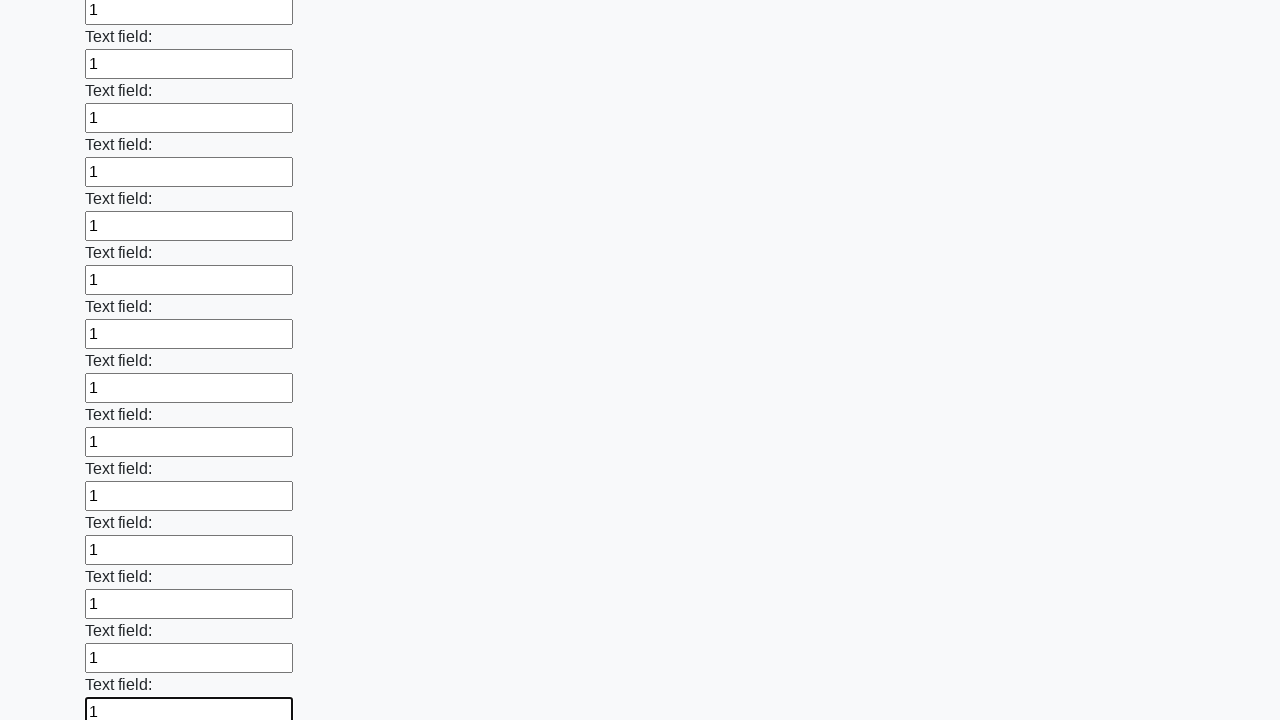

Filled a text input field with value '1' on [type='text'] >> nth=45
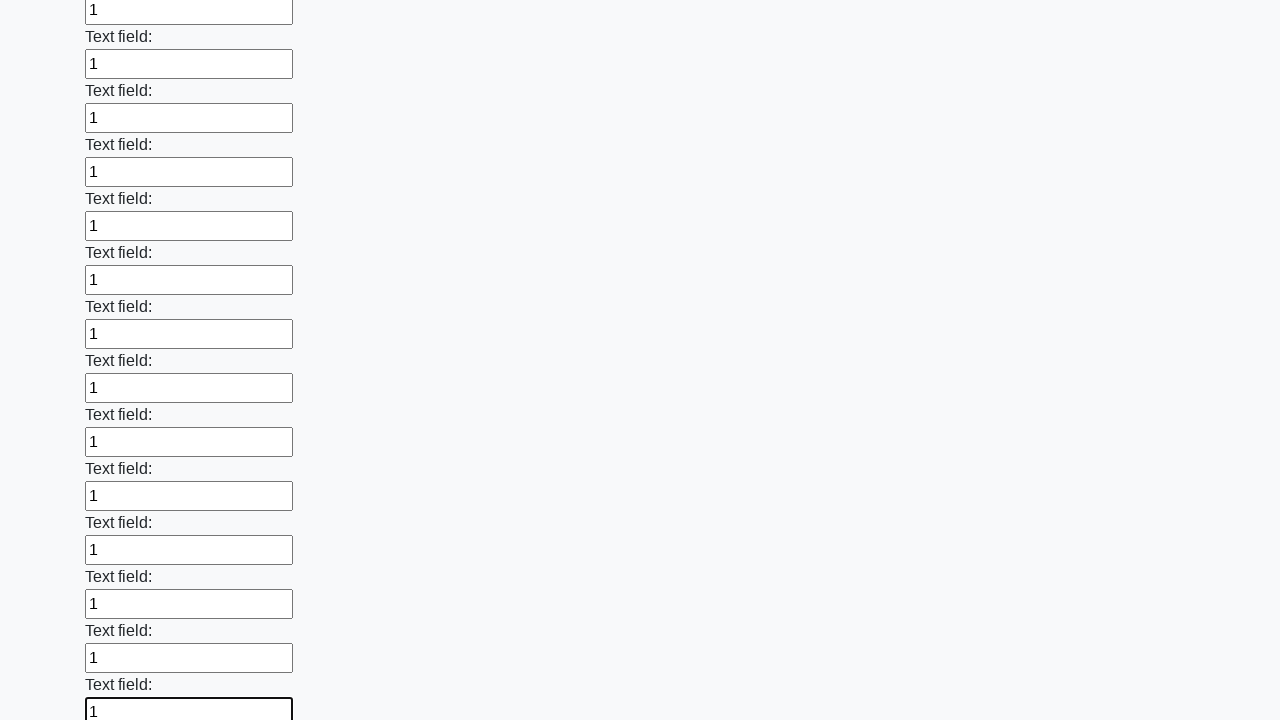

Filled a text input field with value '1' on [type='text'] >> nth=46
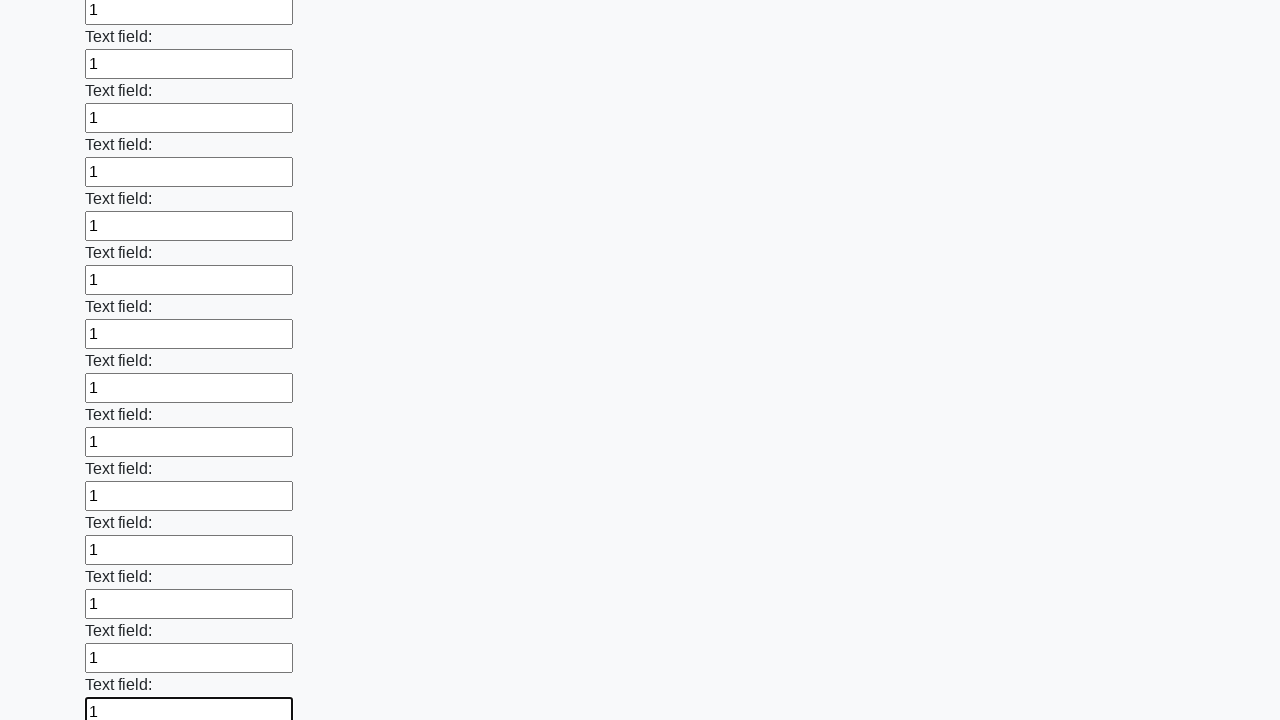

Filled a text input field with value '1' on [type='text'] >> nth=47
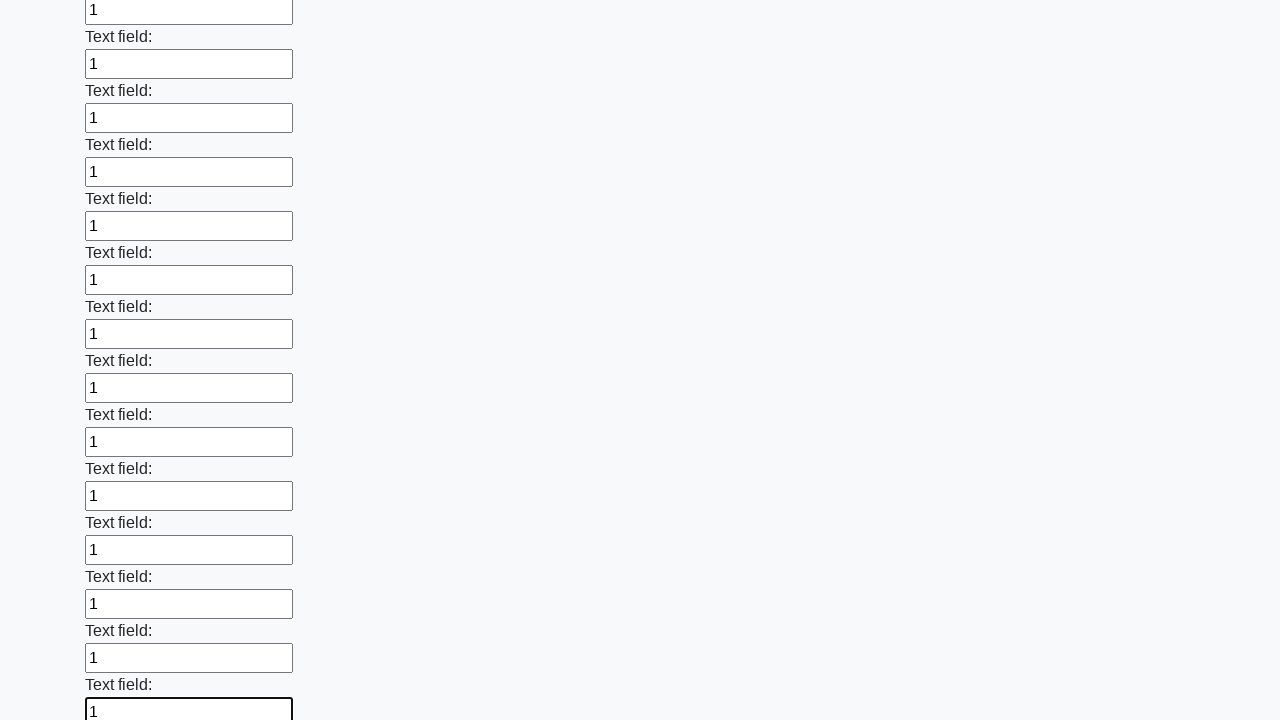

Filled a text input field with value '1' on [type='text'] >> nth=48
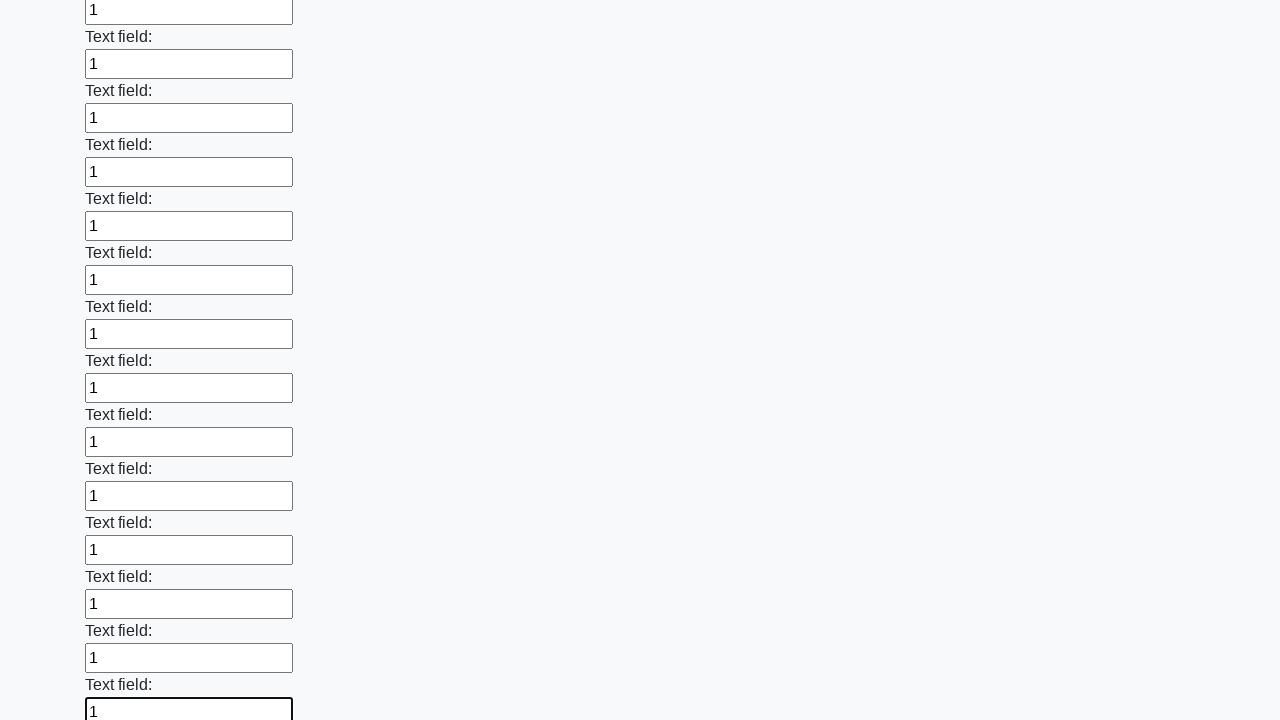

Filled a text input field with value '1' on [type='text'] >> nth=49
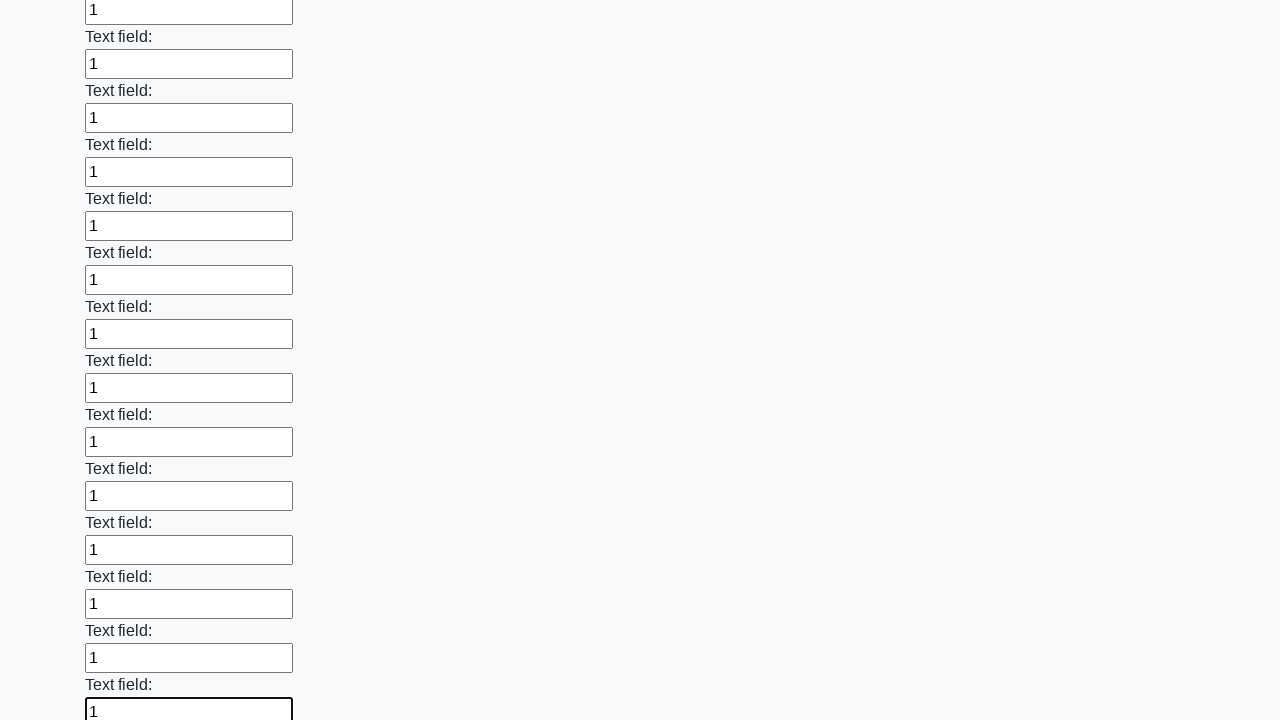

Filled a text input field with value '1' on [type='text'] >> nth=50
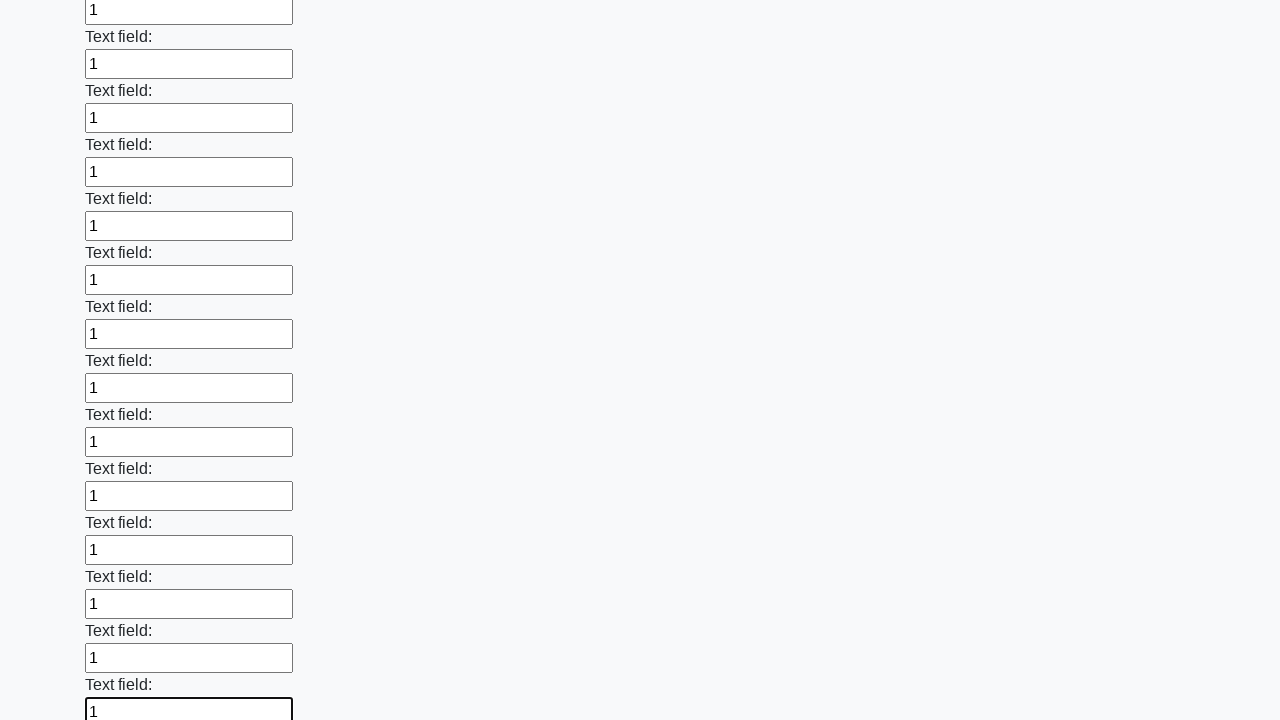

Filled a text input field with value '1' on [type='text'] >> nth=51
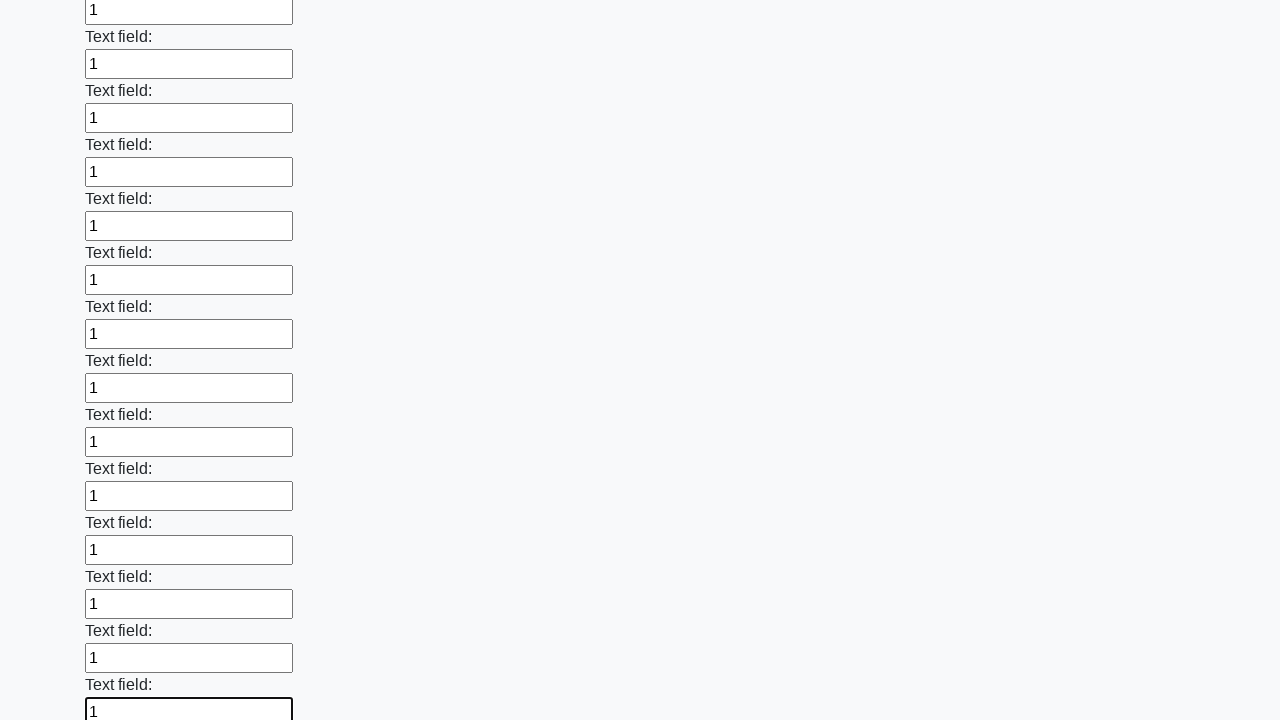

Filled a text input field with value '1' on [type='text'] >> nth=52
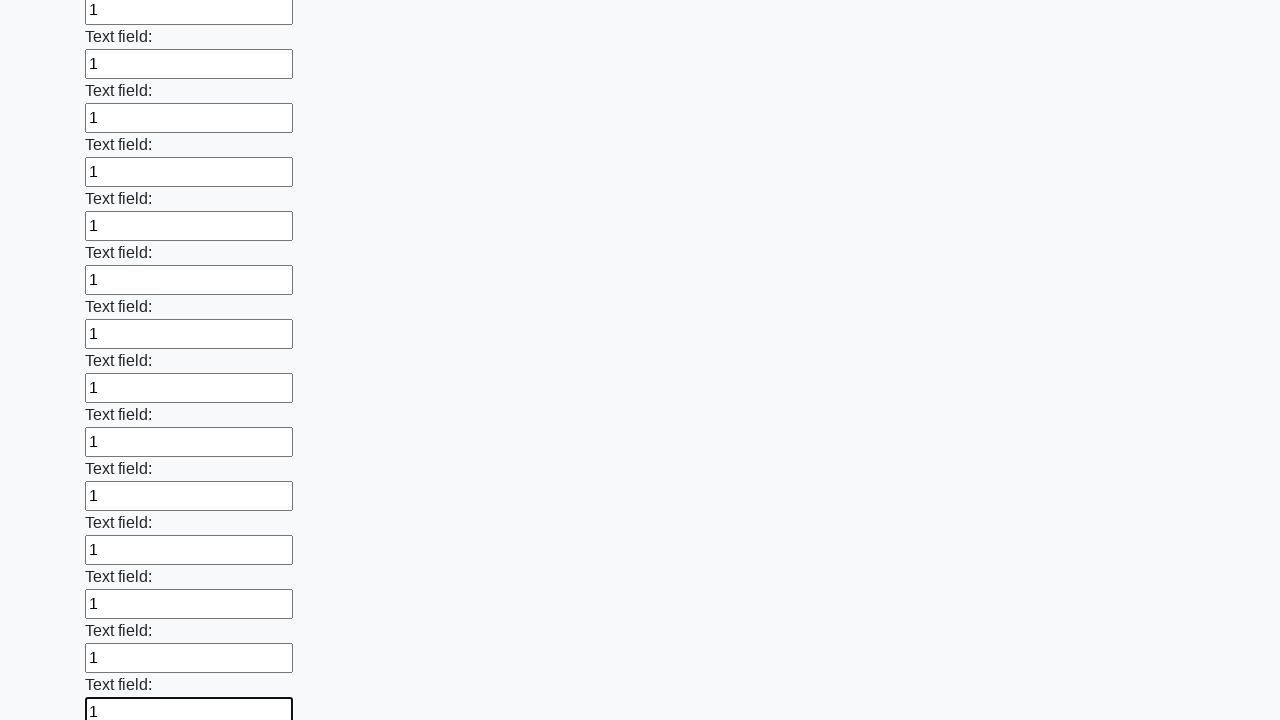

Filled a text input field with value '1' on [type='text'] >> nth=53
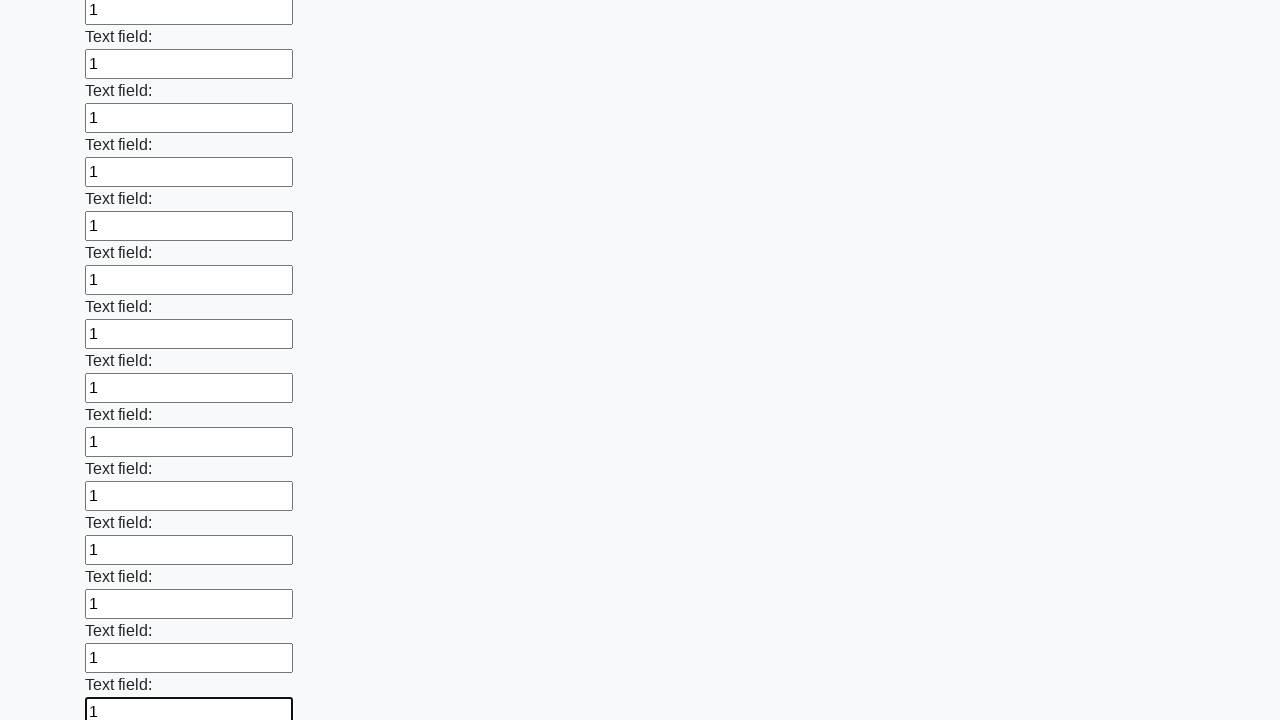

Filled a text input field with value '1' on [type='text'] >> nth=54
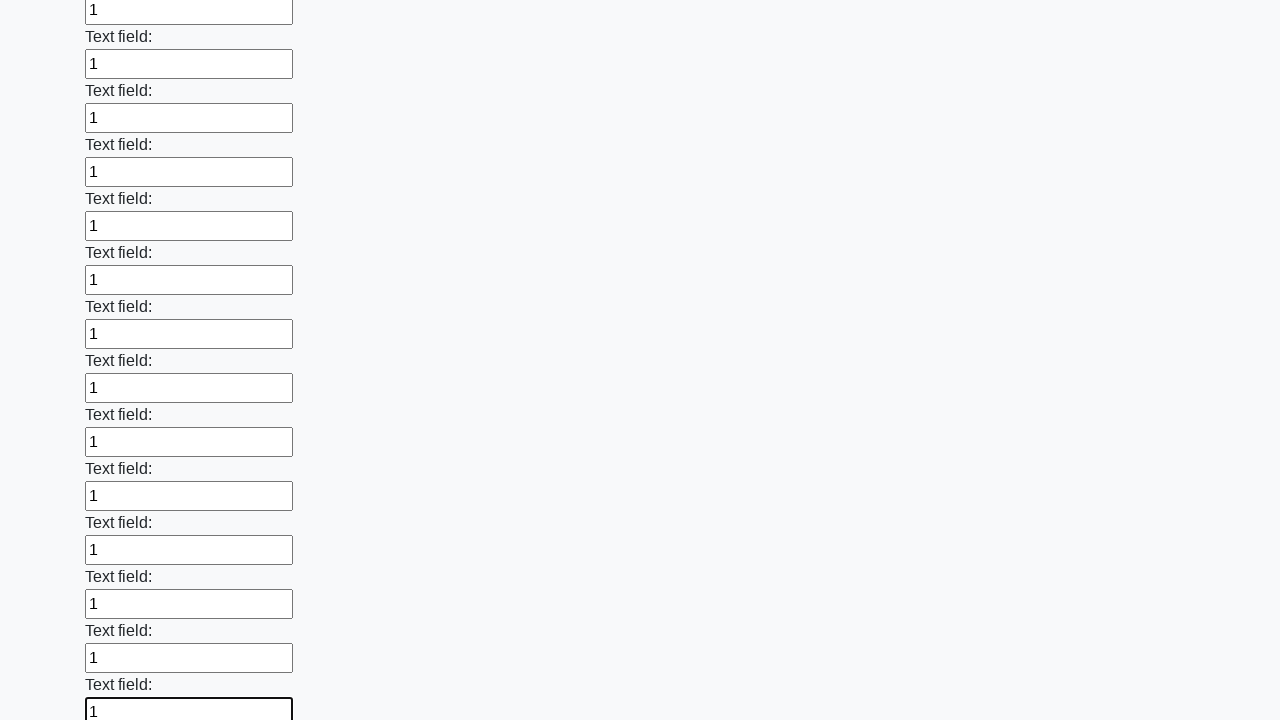

Filled a text input field with value '1' on [type='text'] >> nth=55
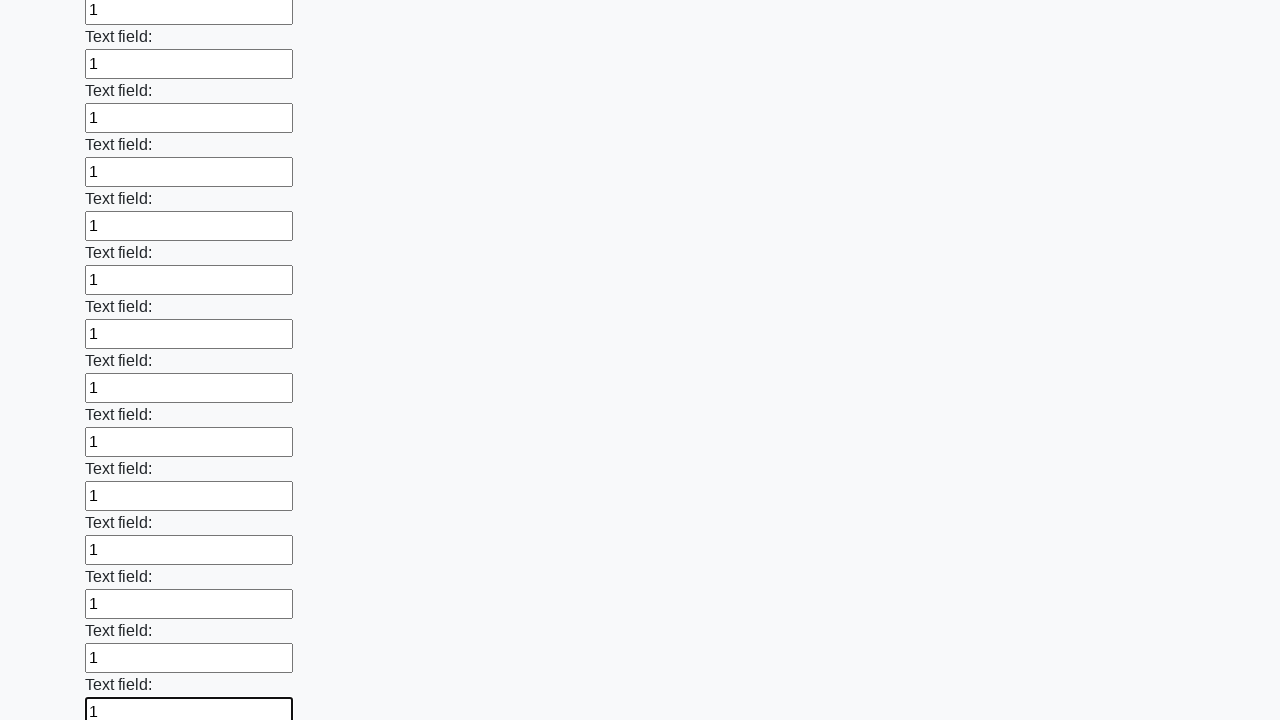

Filled a text input field with value '1' on [type='text'] >> nth=56
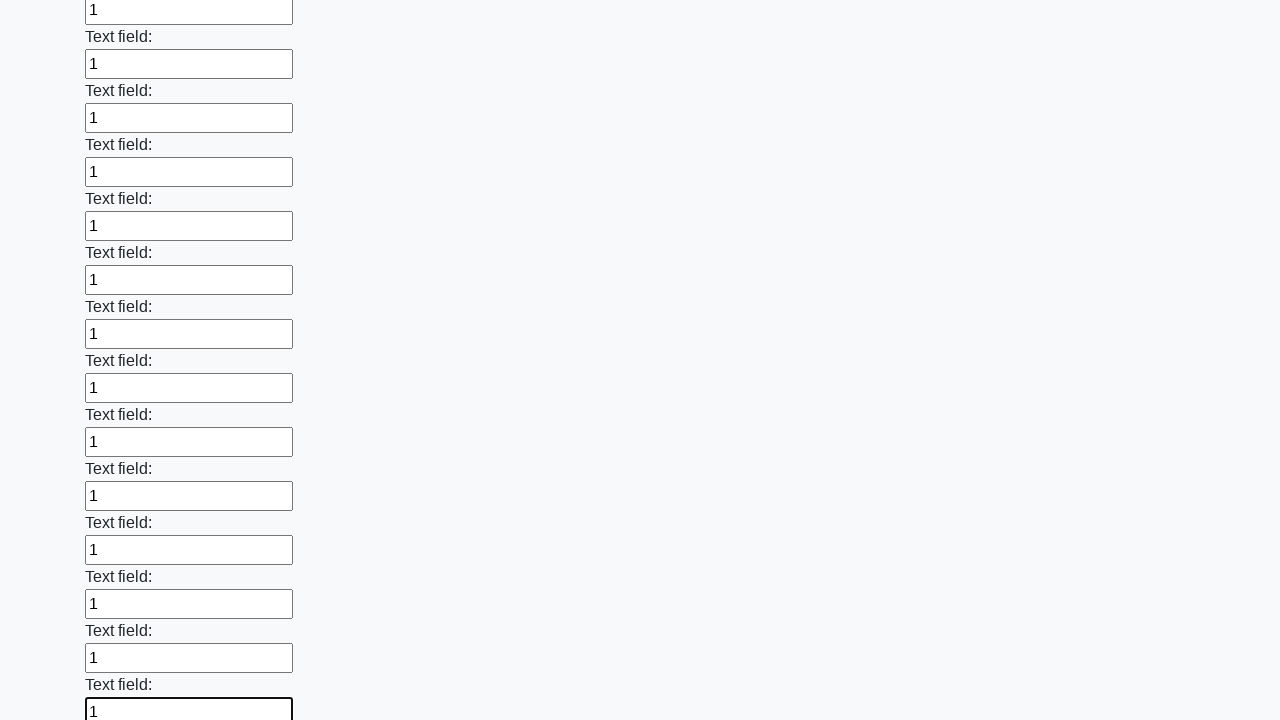

Filled a text input field with value '1' on [type='text'] >> nth=57
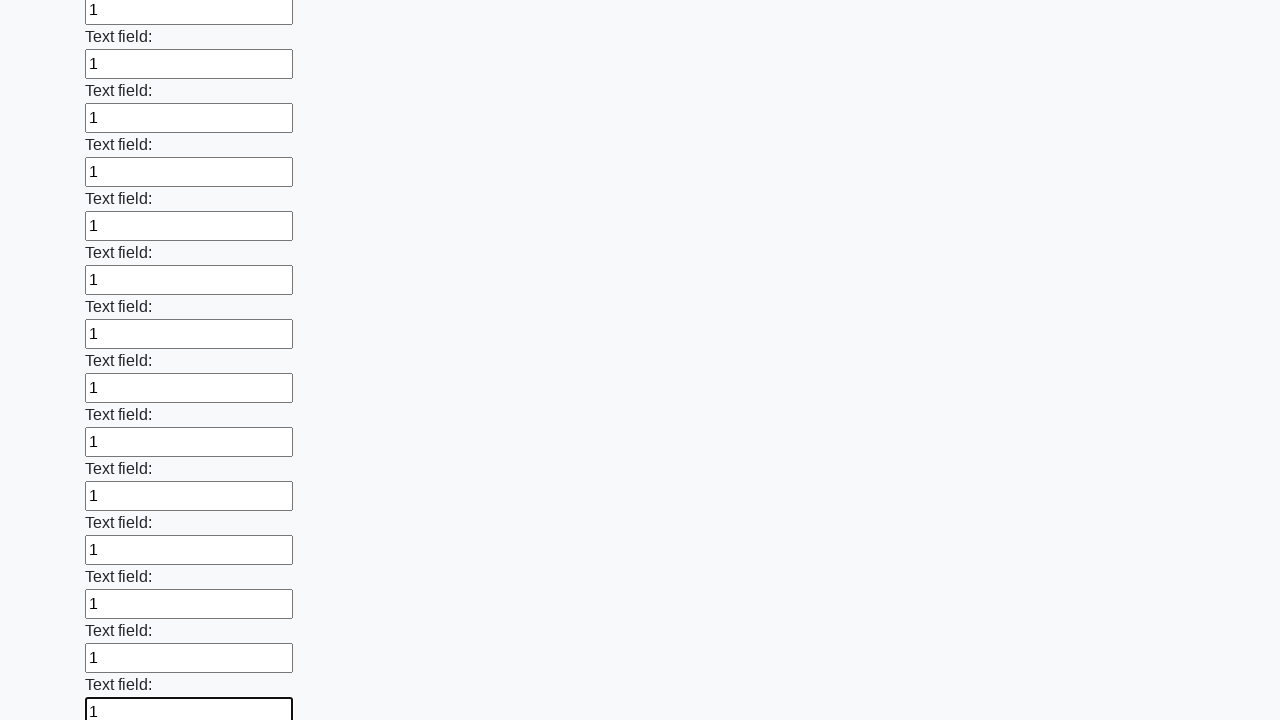

Filled a text input field with value '1' on [type='text'] >> nth=58
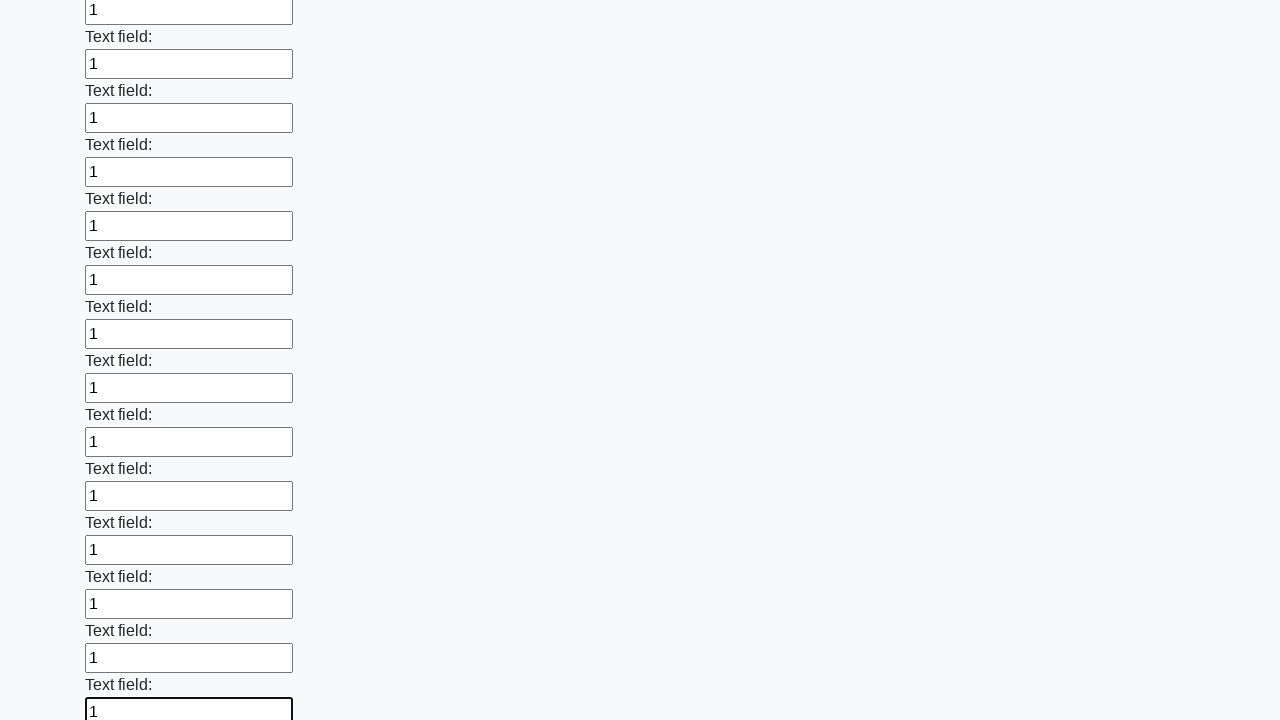

Filled a text input field with value '1' on [type='text'] >> nth=59
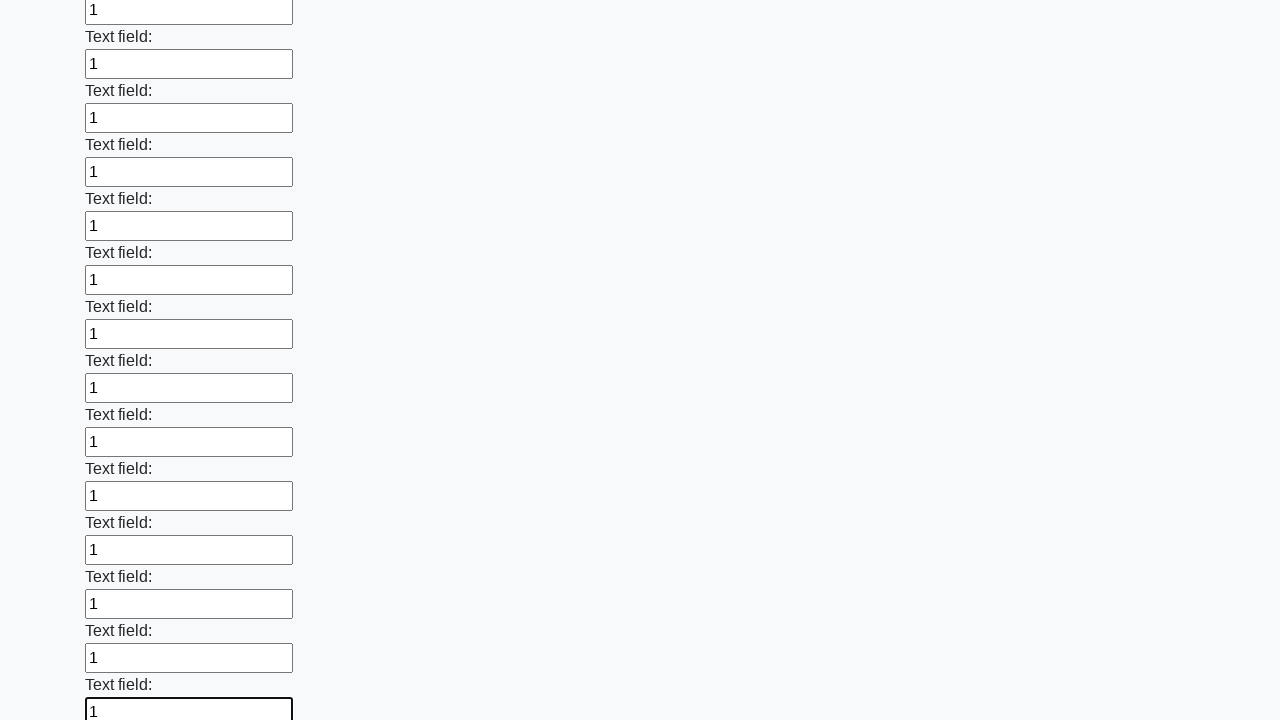

Filled a text input field with value '1' on [type='text'] >> nth=60
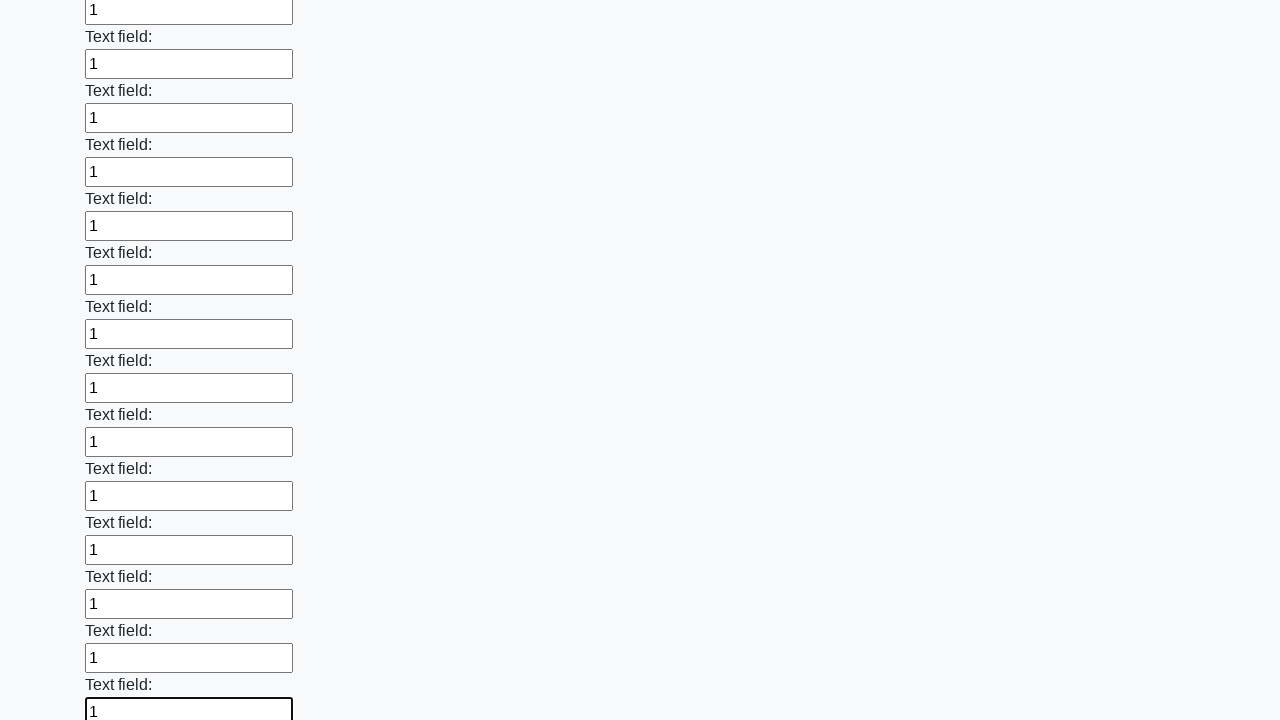

Filled a text input field with value '1' on [type='text'] >> nth=61
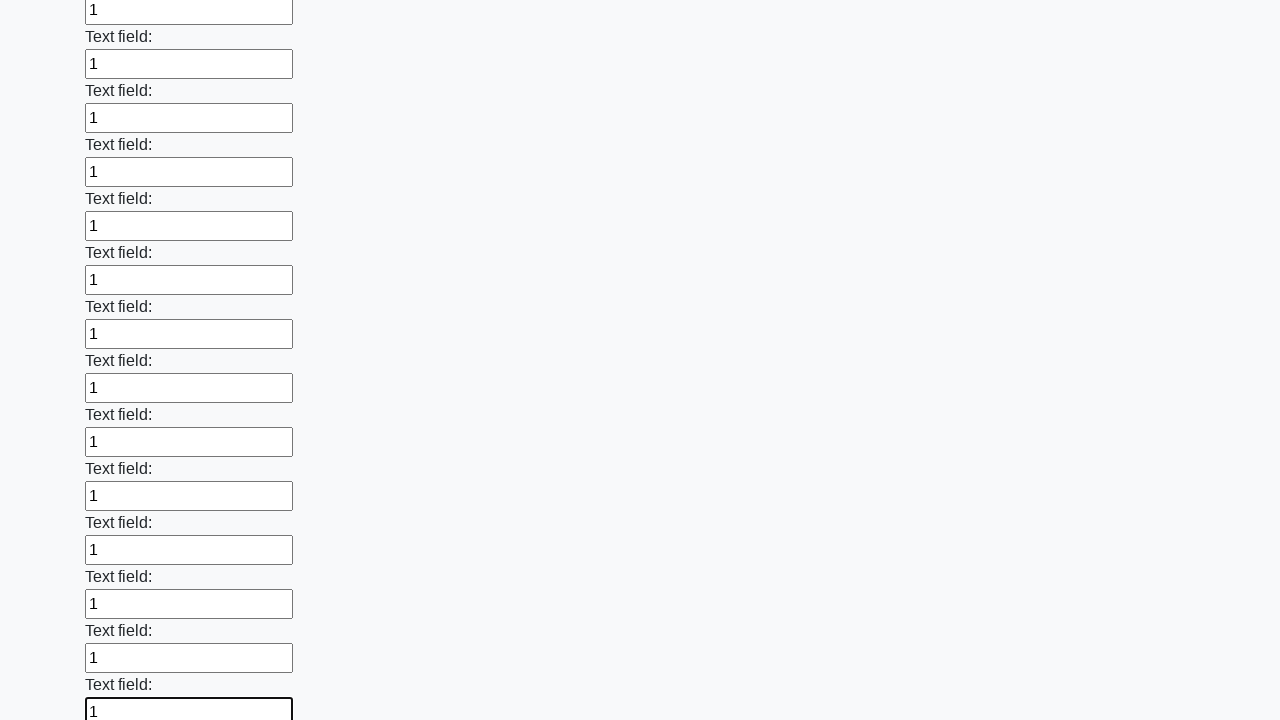

Filled a text input field with value '1' on [type='text'] >> nth=62
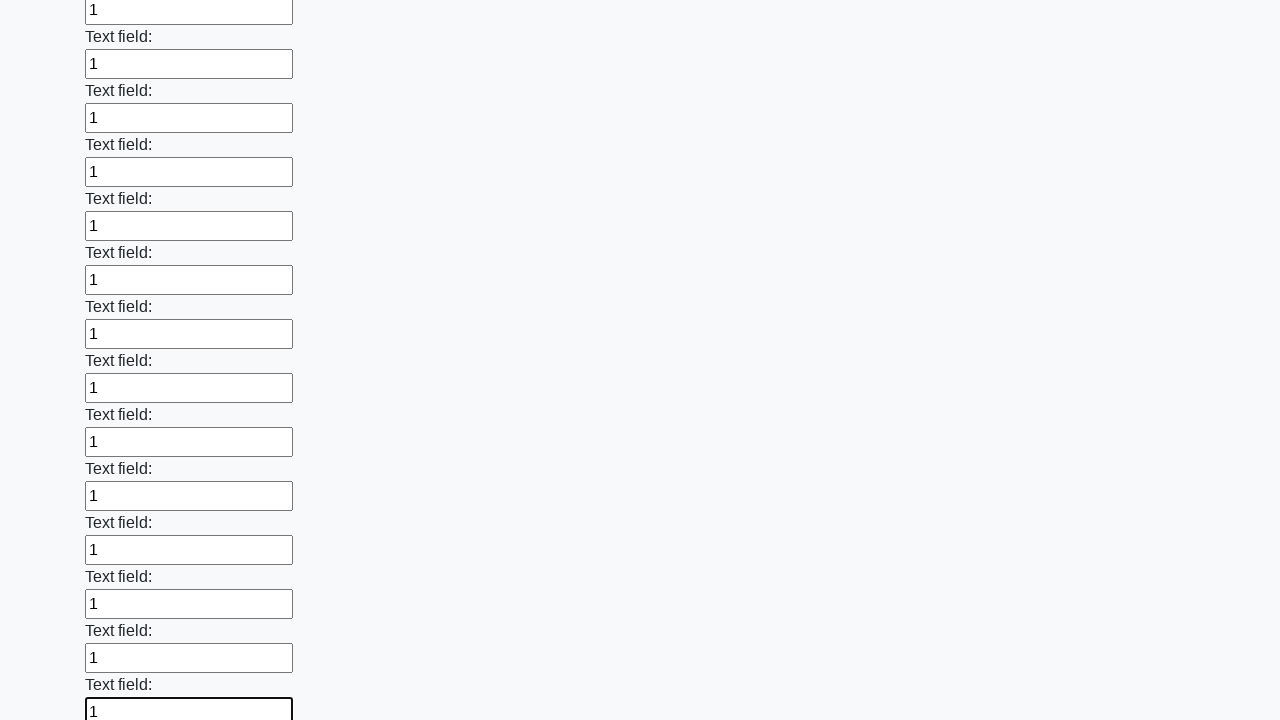

Filled a text input field with value '1' on [type='text'] >> nth=63
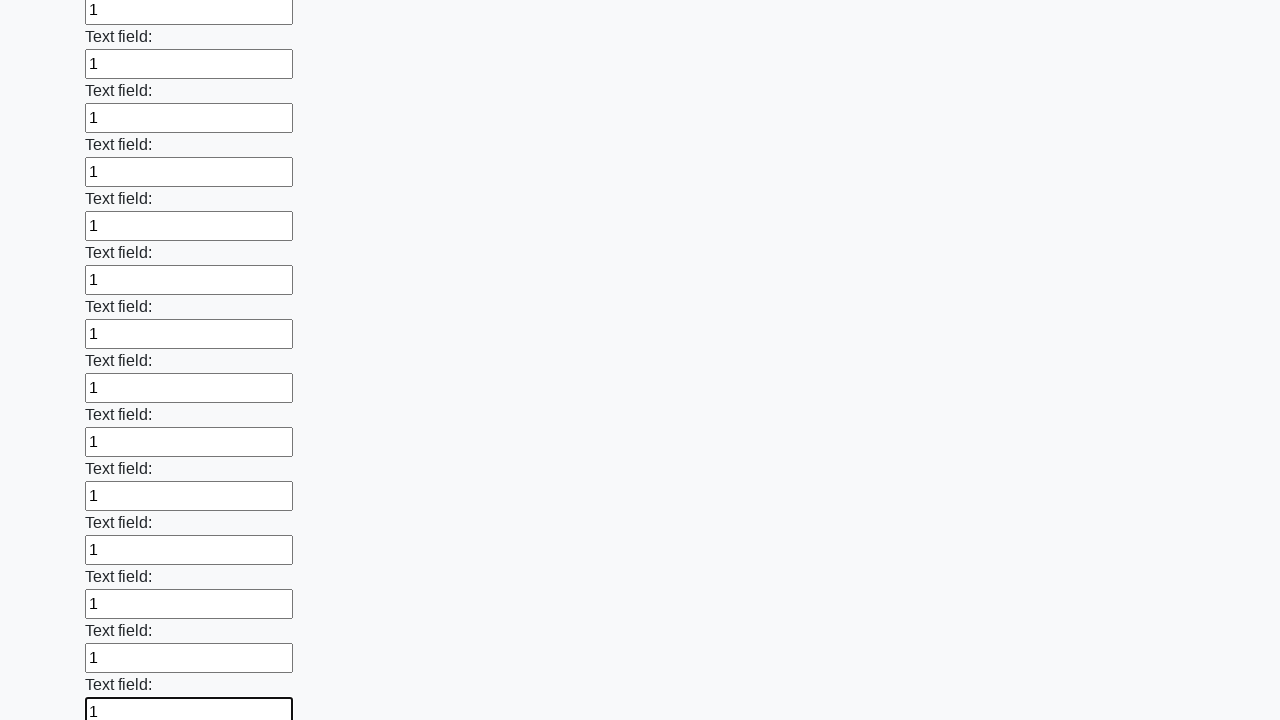

Filled a text input field with value '1' on [type='text'] >> nth=64
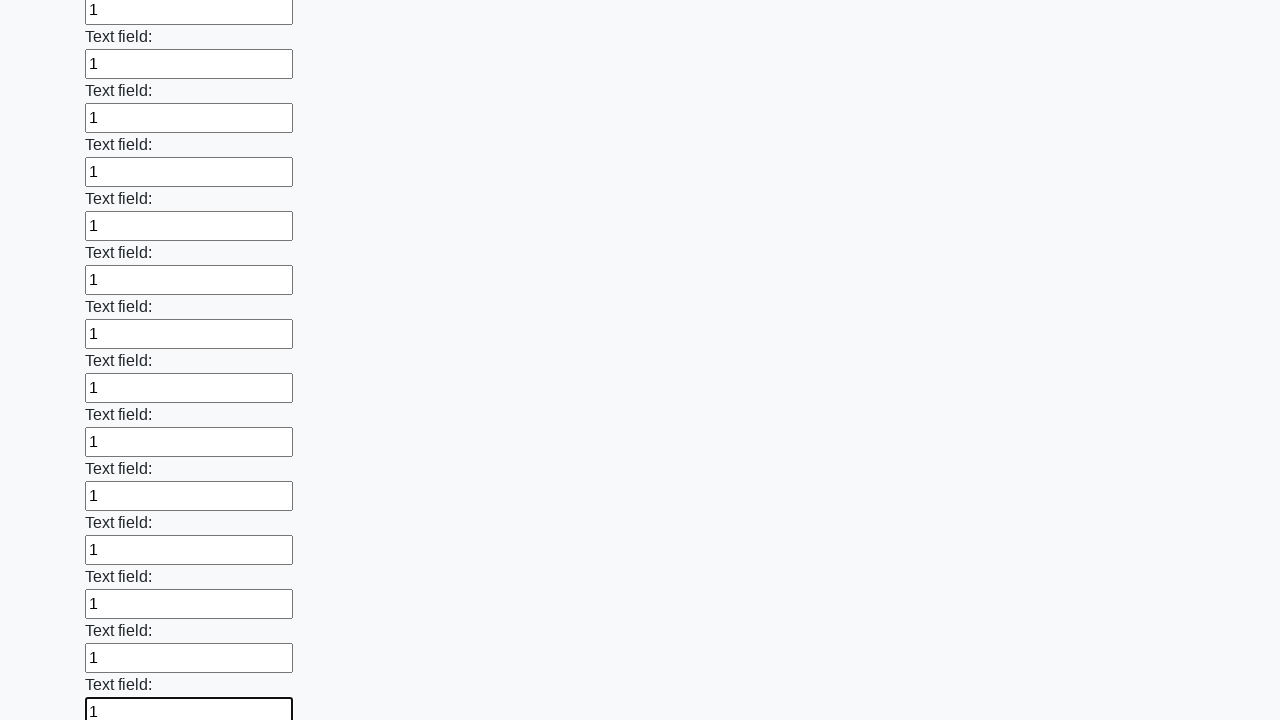

Filled a text input field with value '1' on [type='text'] >> nth=65
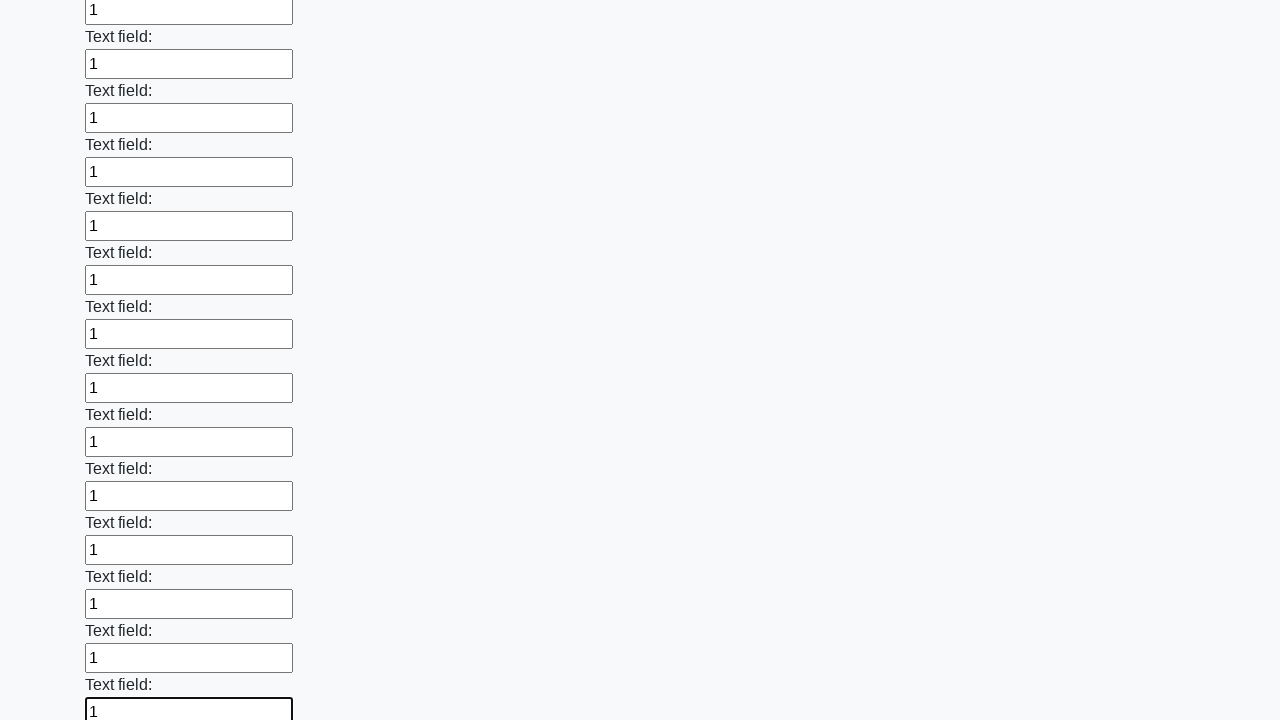

Filled a text input field with value '1' on [type='text'] >> nth=66
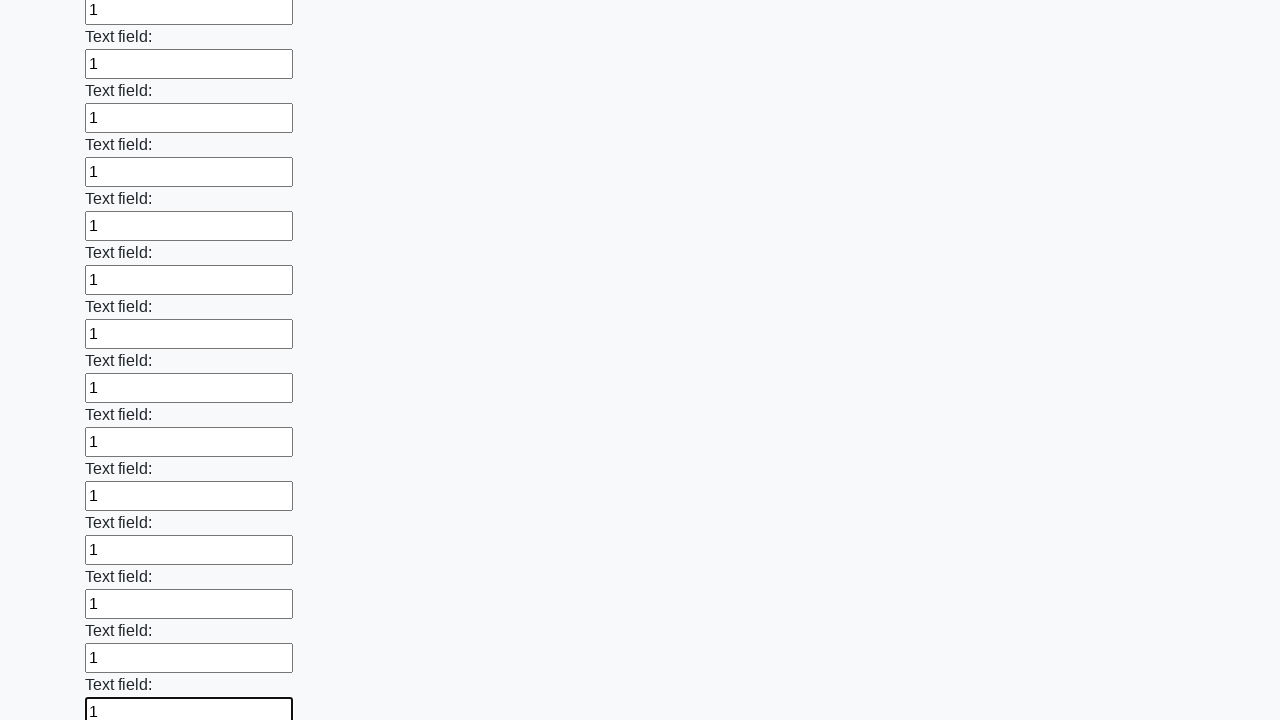

Filled a text input field with value '1' on [type='text'] >> nth=67
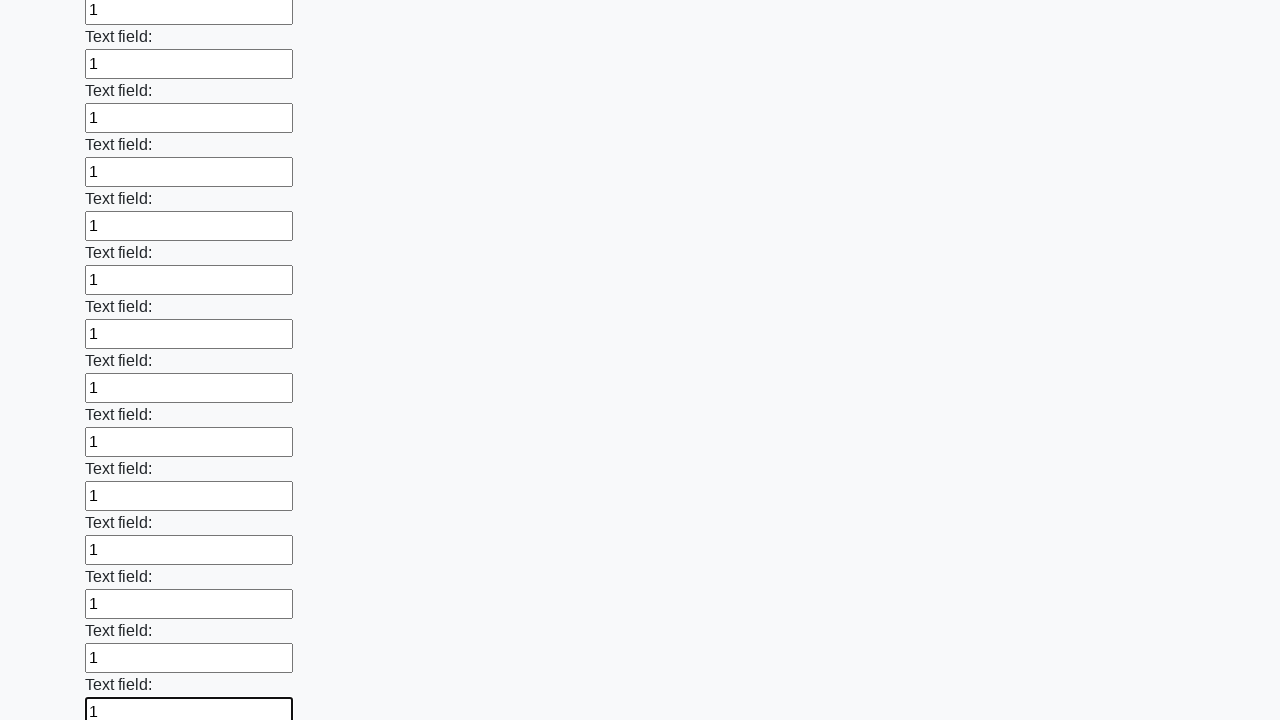

Filled a text input field with value '1' on [type='text'] >> nth=68
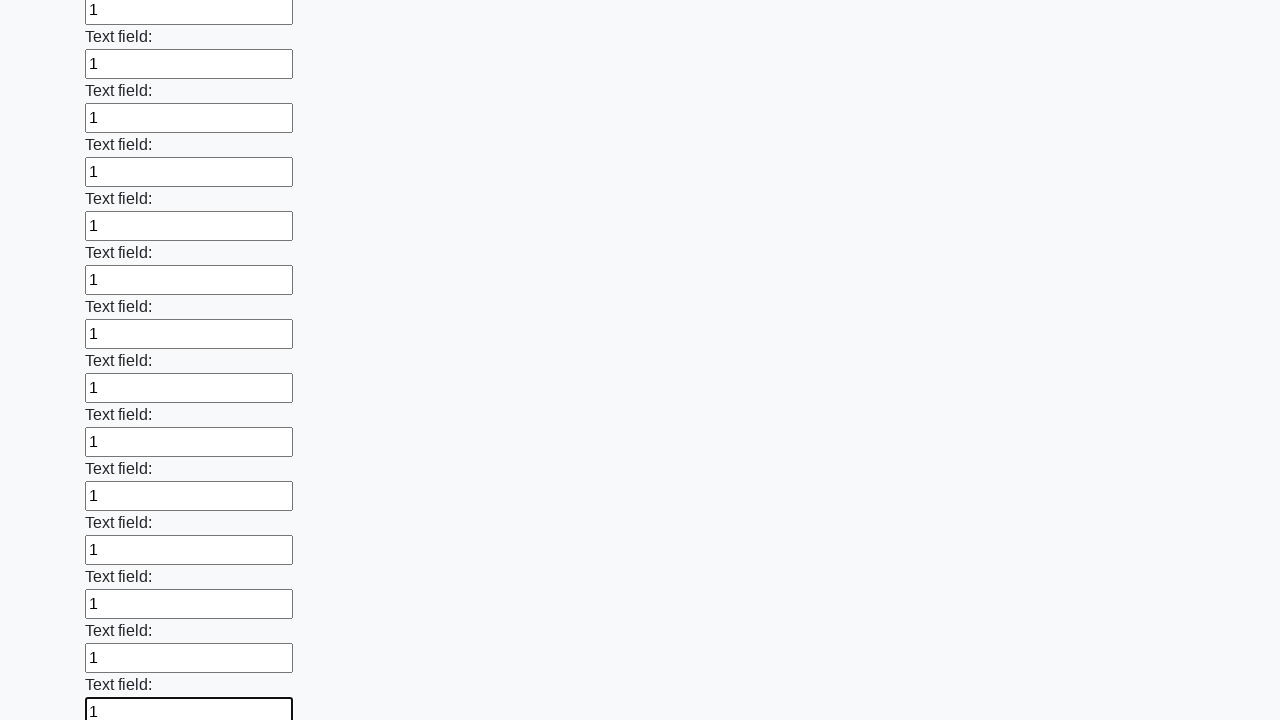

Filled a text input field with value '1' on [type='text'] >> nth=69
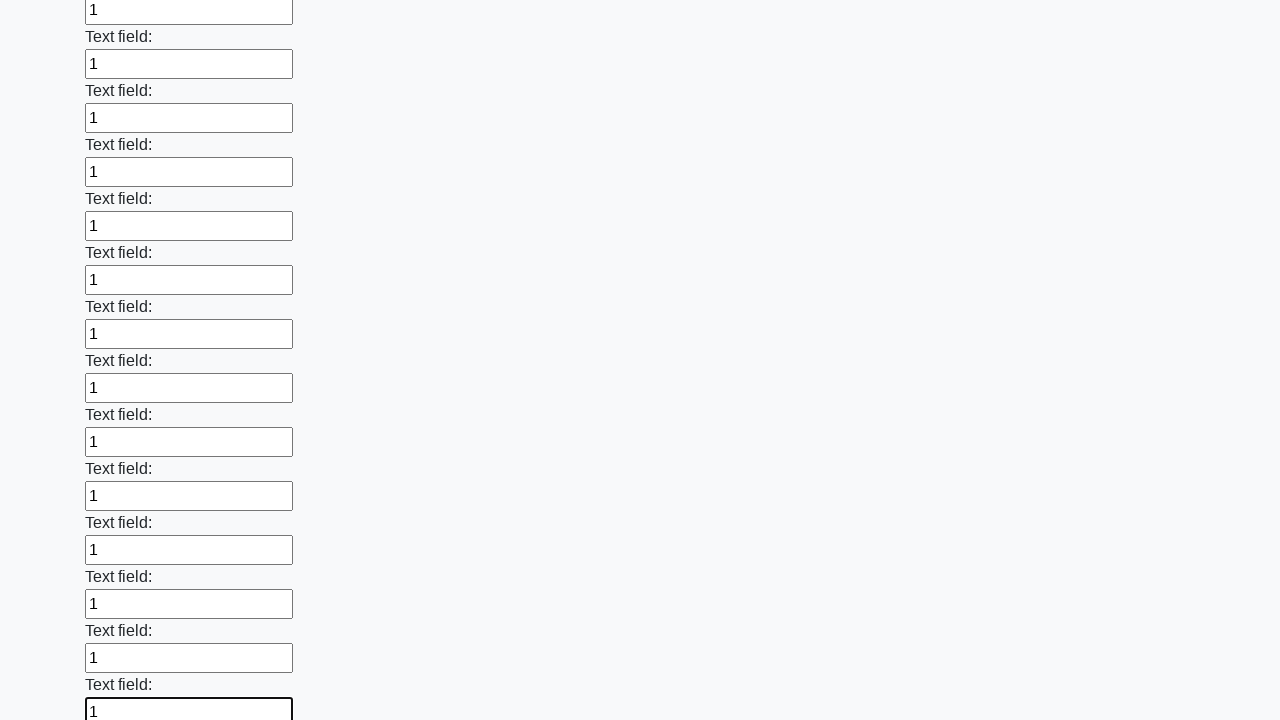

Filled a text input field with value '1' on [type='text'] >> nth=70
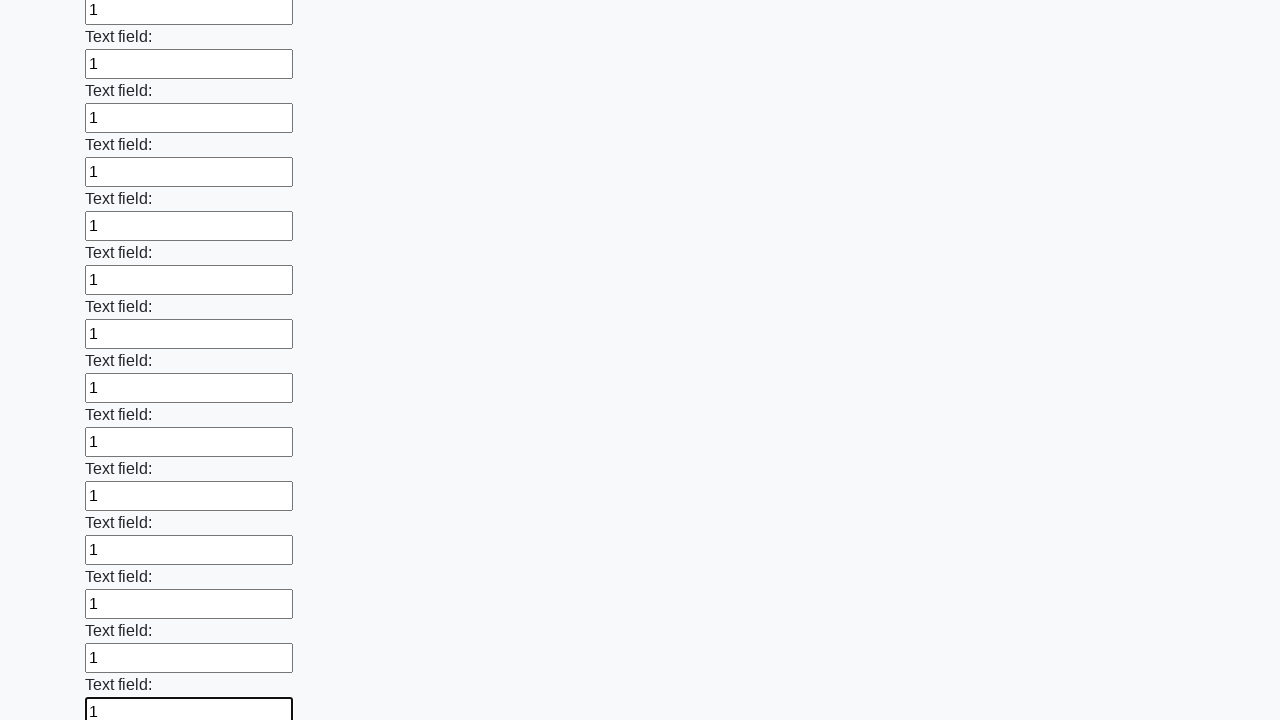

Filled a text input field with value '1' on [type='text'] >> nth=71
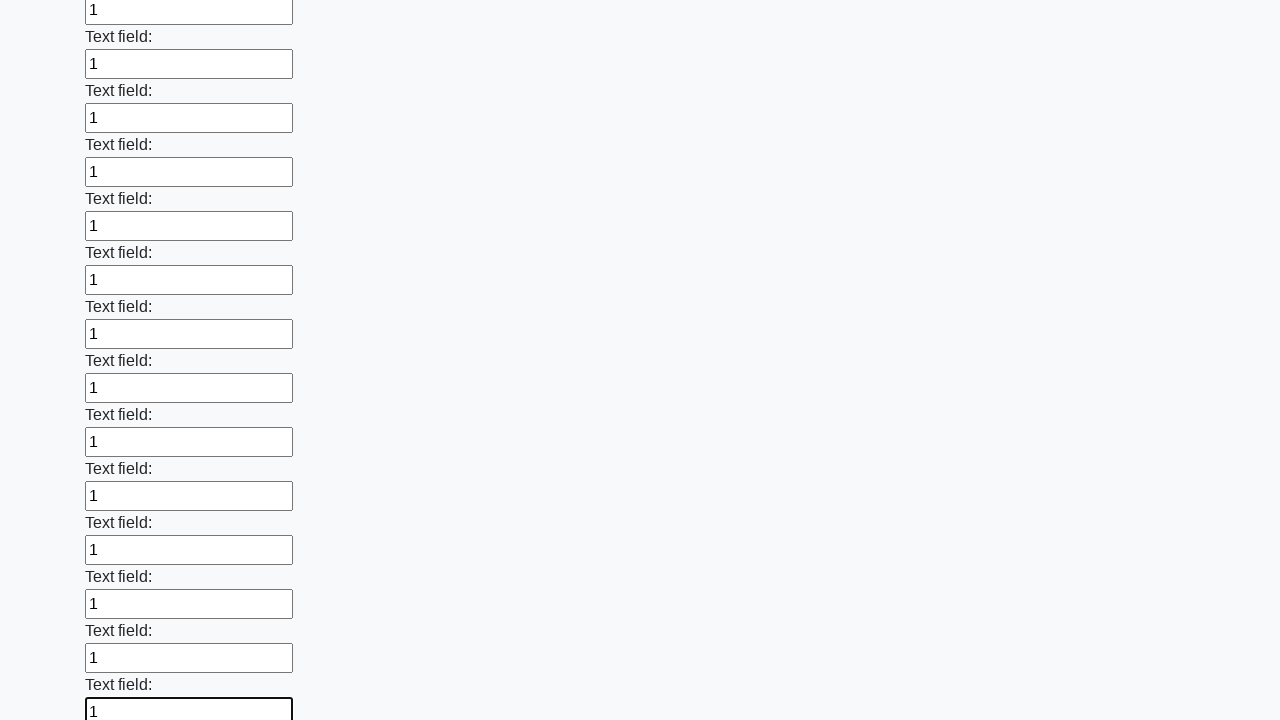

Filled a text input field with value '1' on [type='text'] >> nth=72
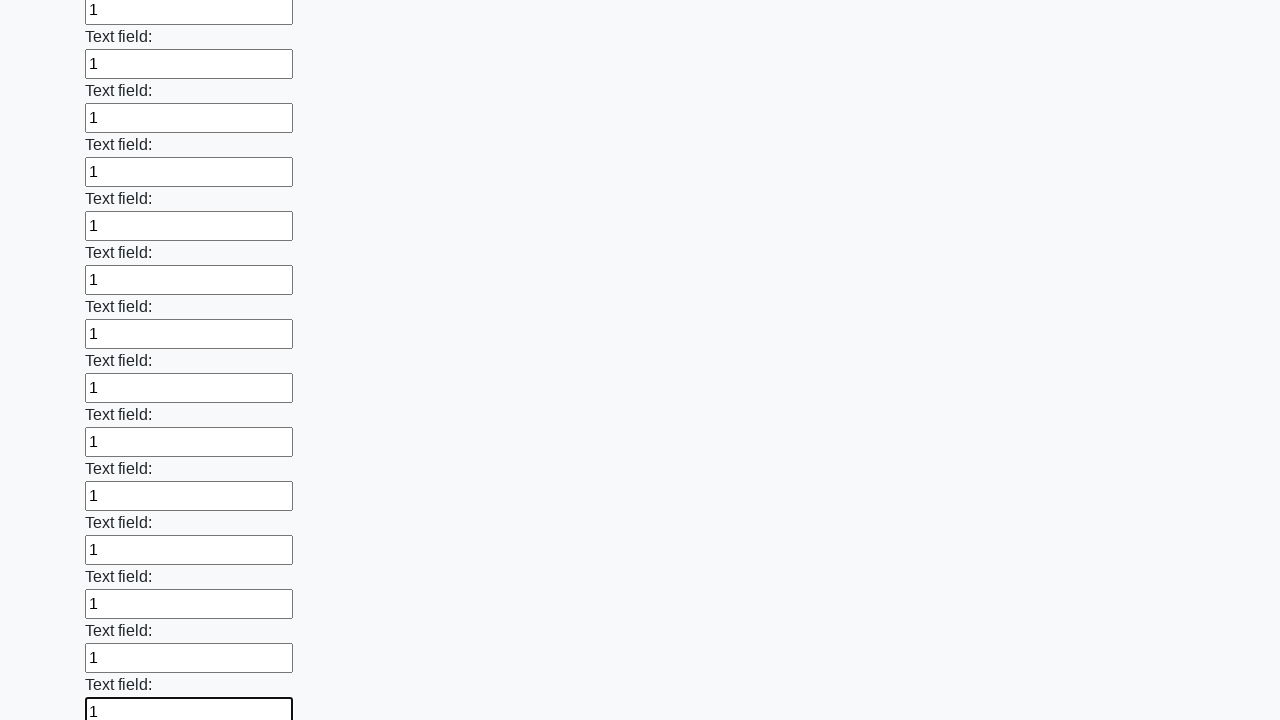

Filled a text input field with value '1' on [type='text'] >> nth=73
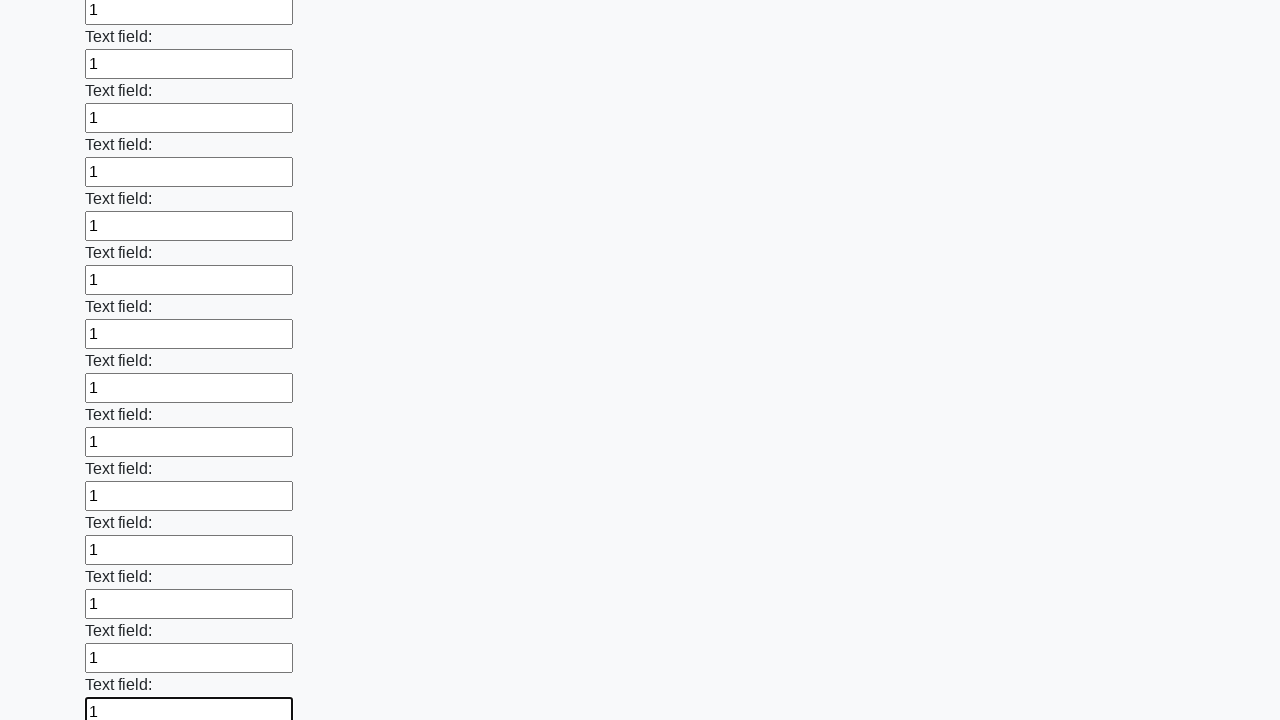

Filled a text input field with value '1' on [type='text'] >> nth=74
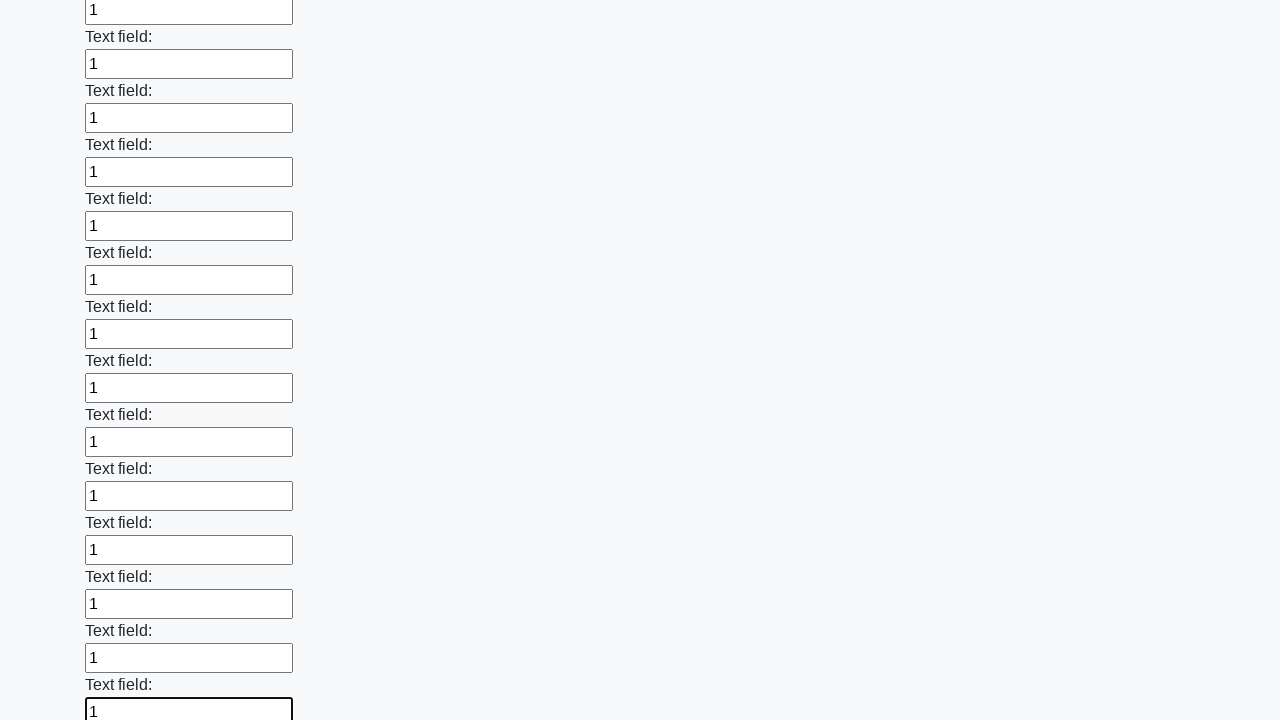

Filled a text input field with value '1' on [type='text'] >> nth=75
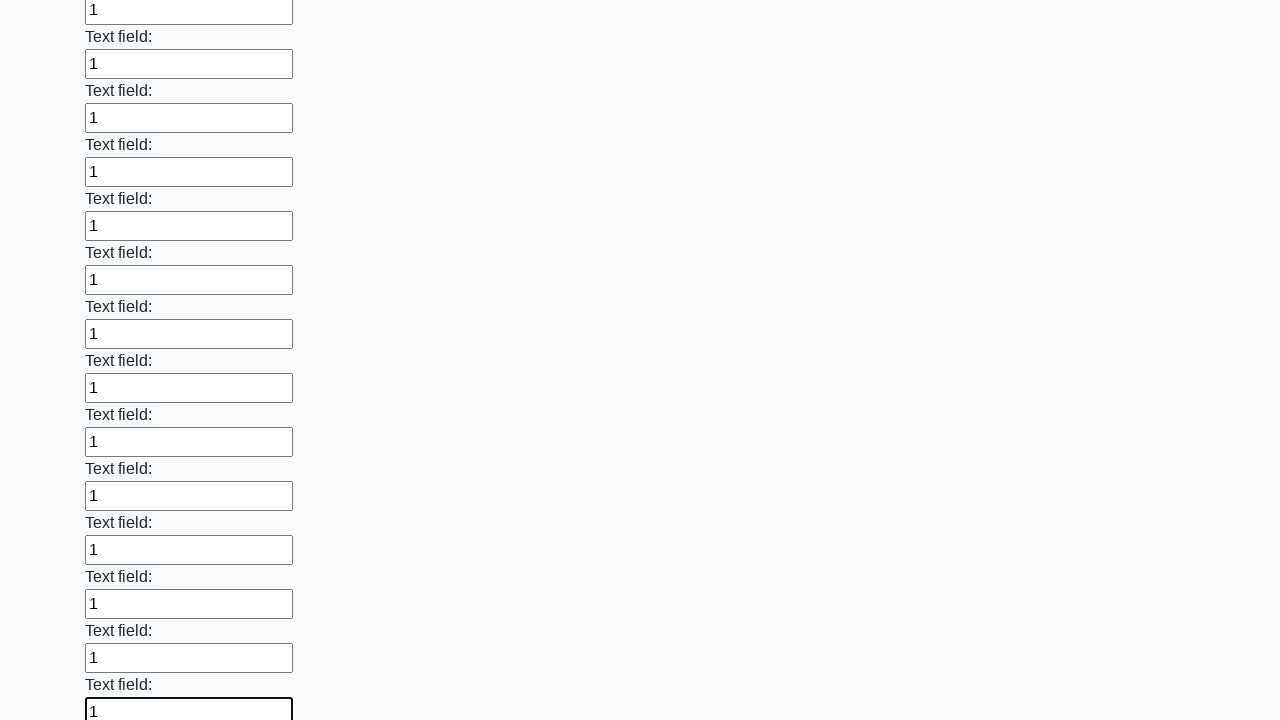

Filled a text input field with value '1' on [type='text'] >> nth=76
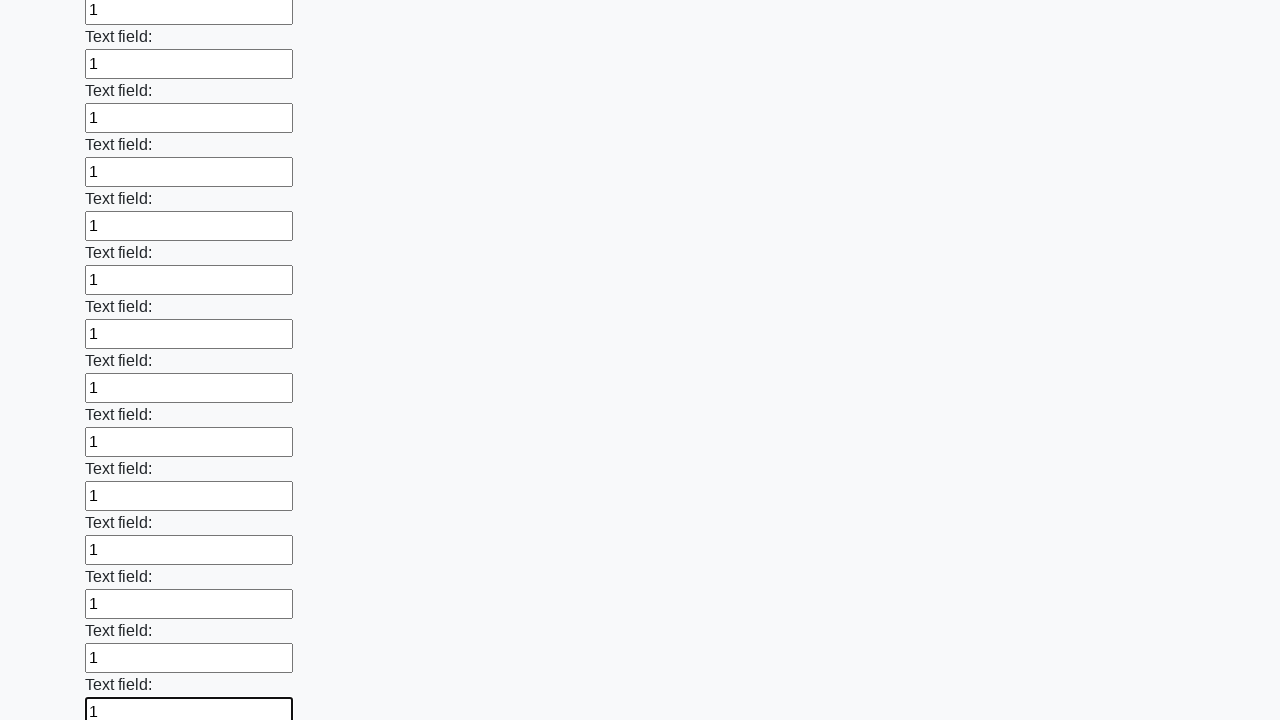

Filled a text input field with value '1' on [type='text'] >> nth=77
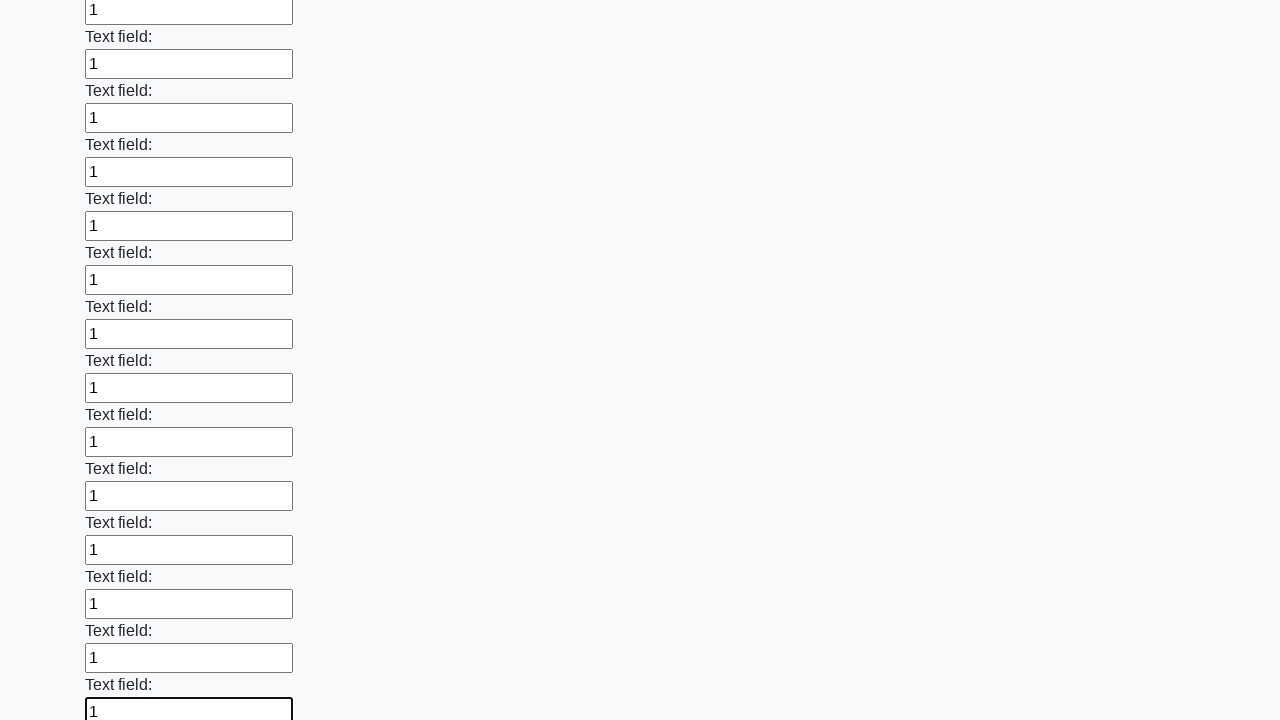

Filled a text input field with value '1' on [type='text'] >> nth=78
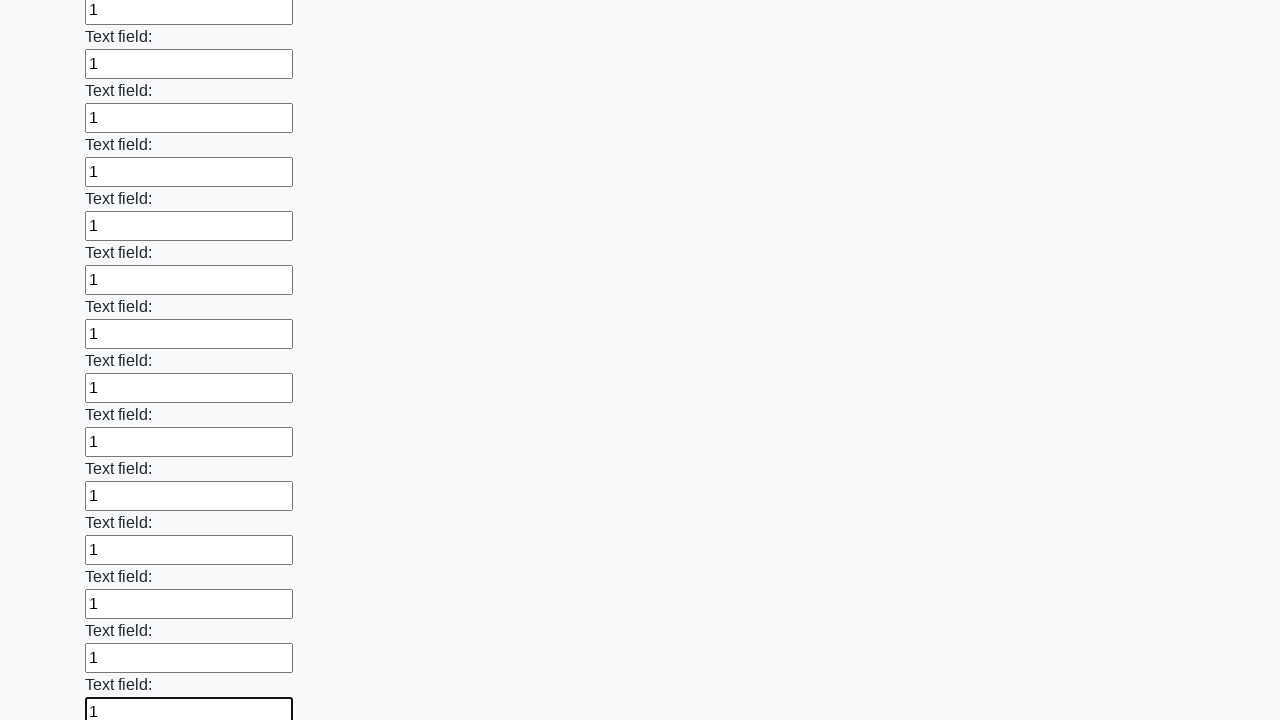

Filled a text input field with value '1' on [type='text'] >> nth=79
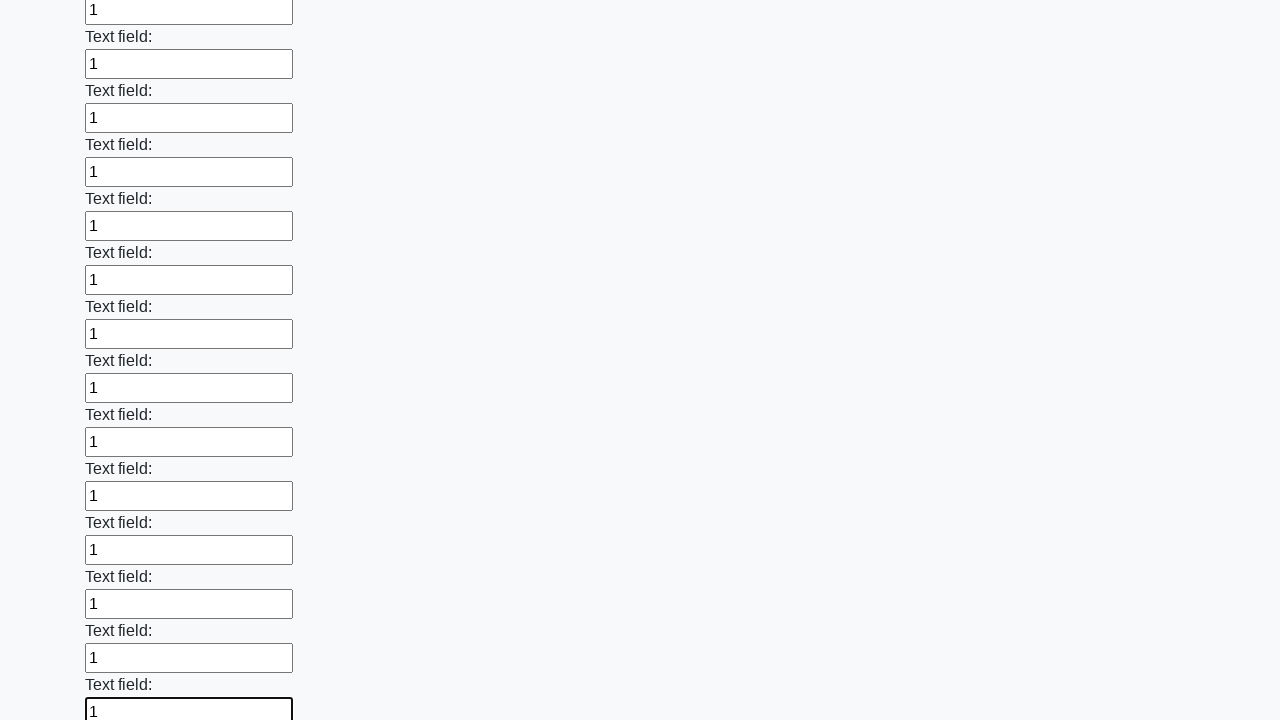

Filled a text input field with value '1' on [type='text'] >> nth=80
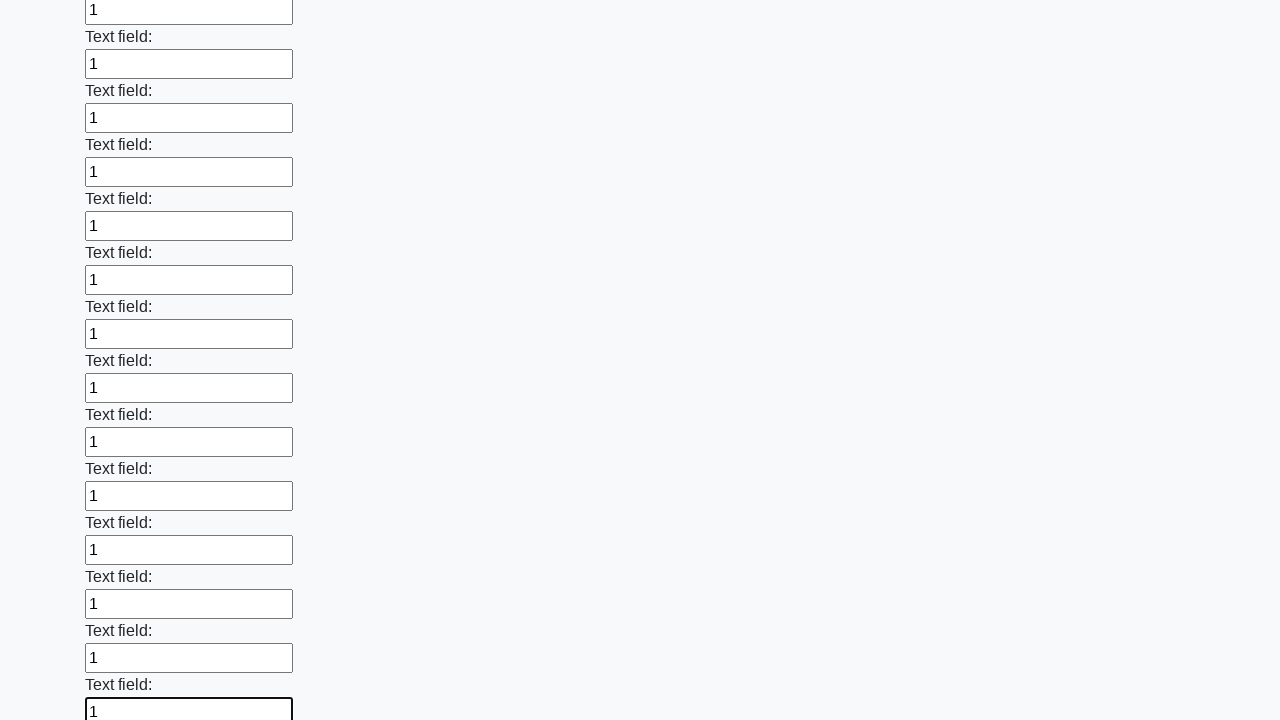

Filled a text input field with value '1' on [type='text'] >> nth=81
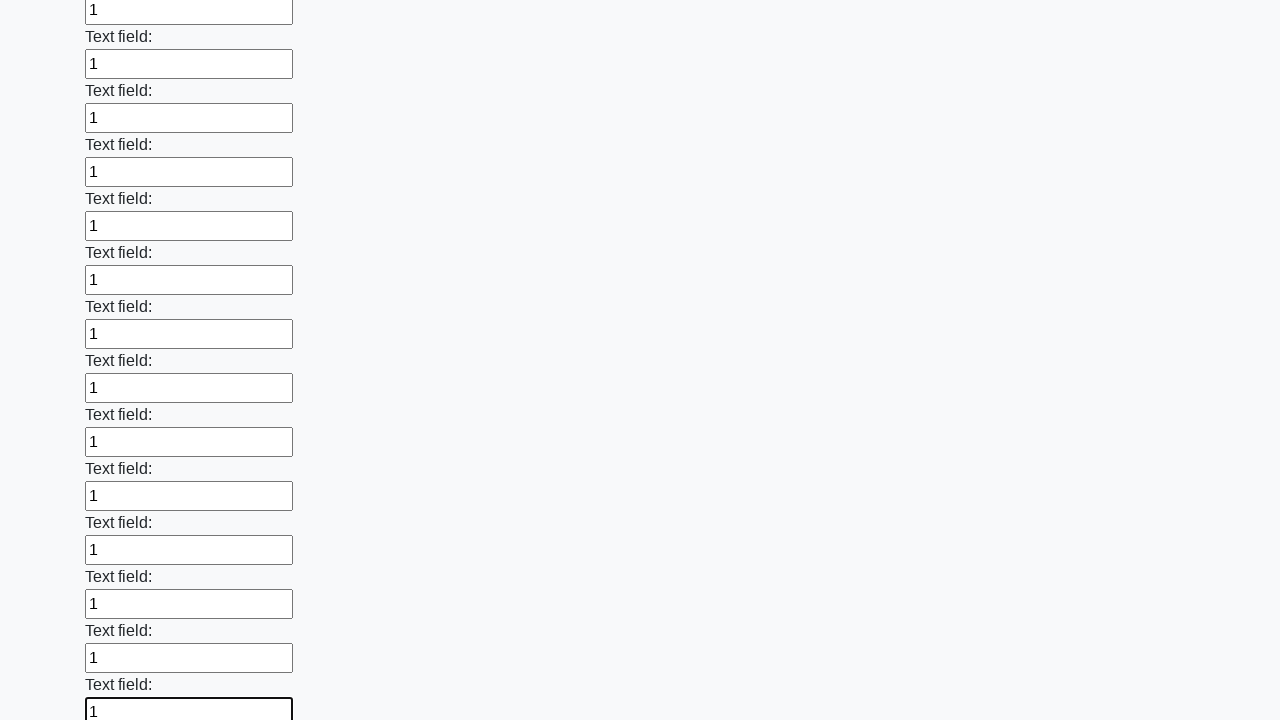

Filled a text input field with value '1' on [type='text'] >> nth=82
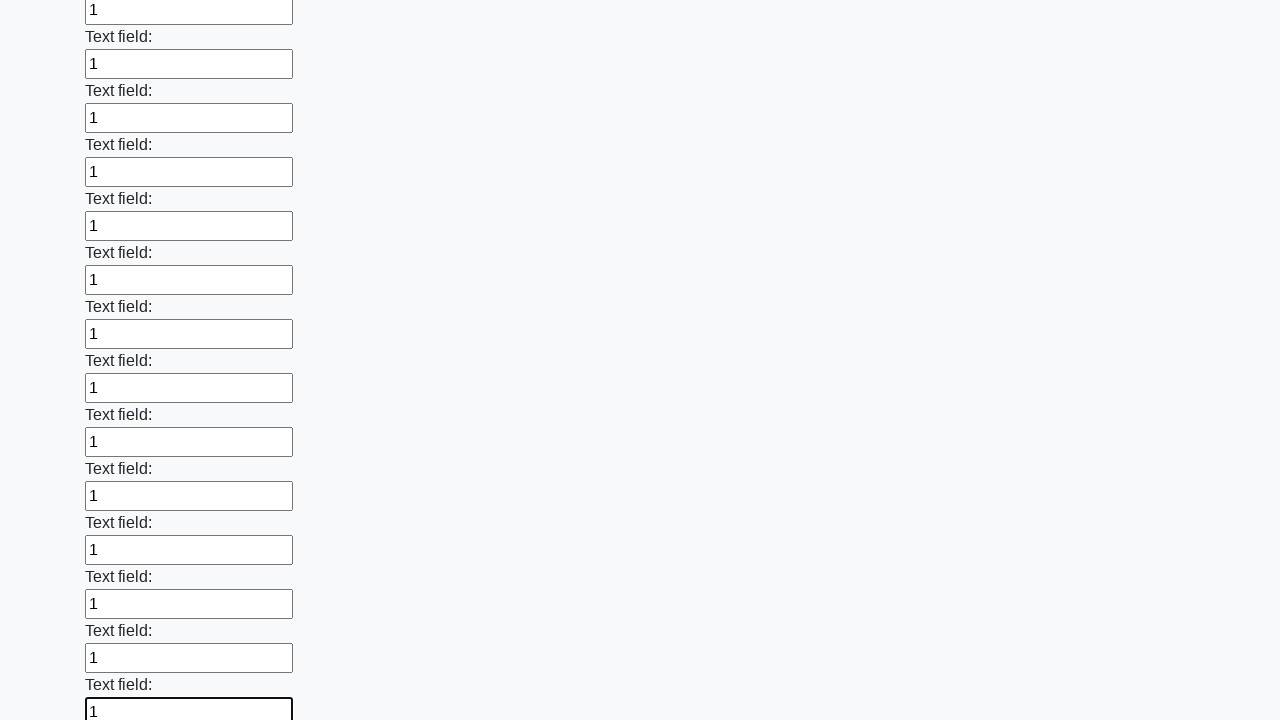

Filled a text input field with value '1' on [type='text'] >> nth=83
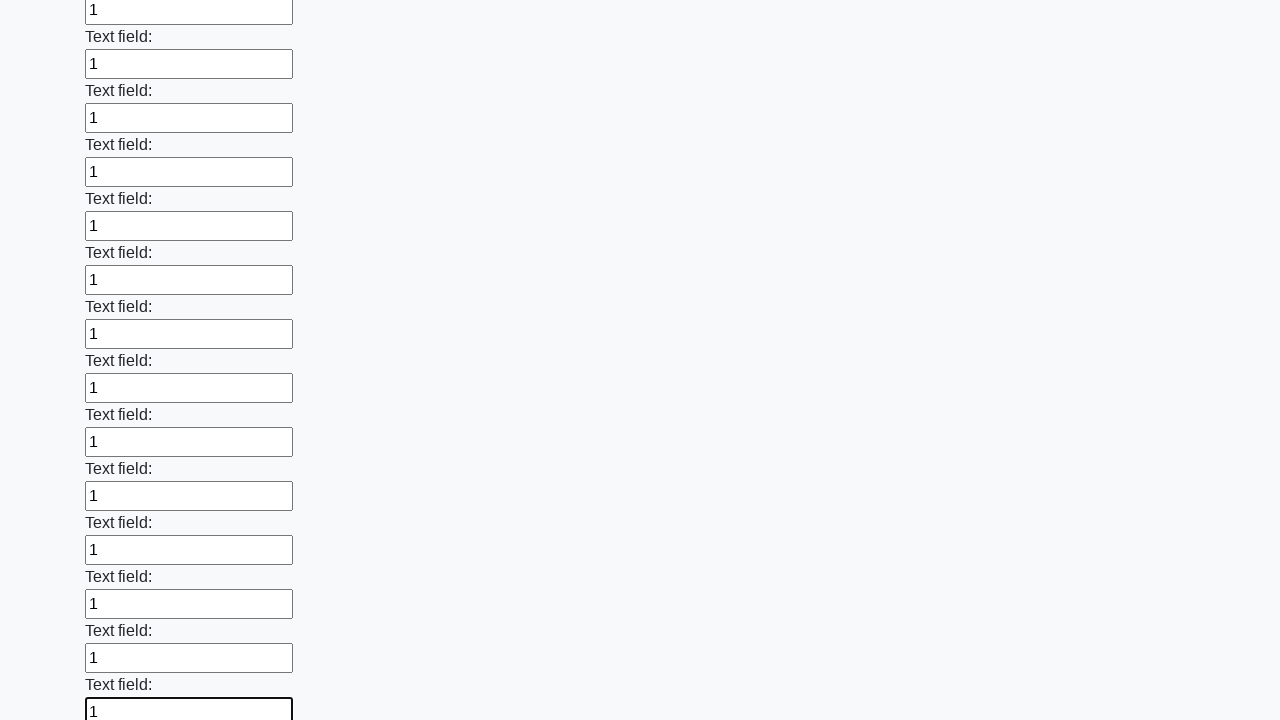

Filled a text input field with value '1' on [type='text'] >> nth=84
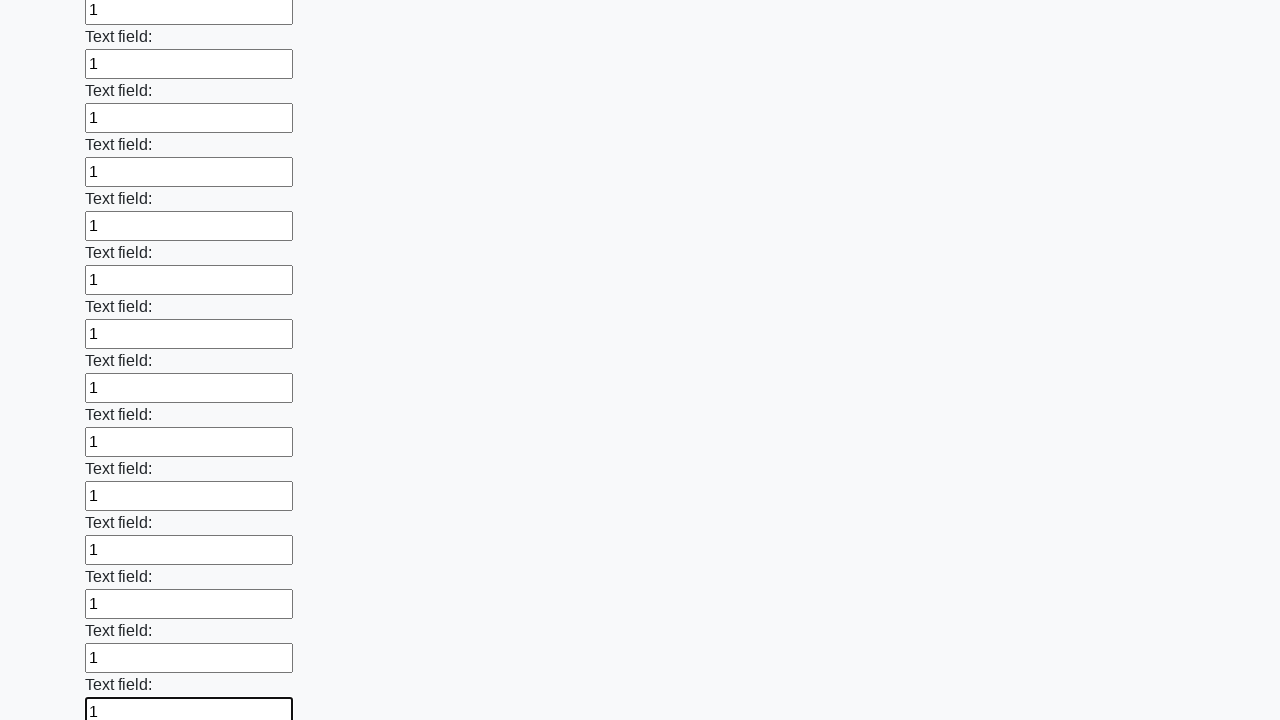

Filled a text input field with value '1' on [type='text'] >> nth=85
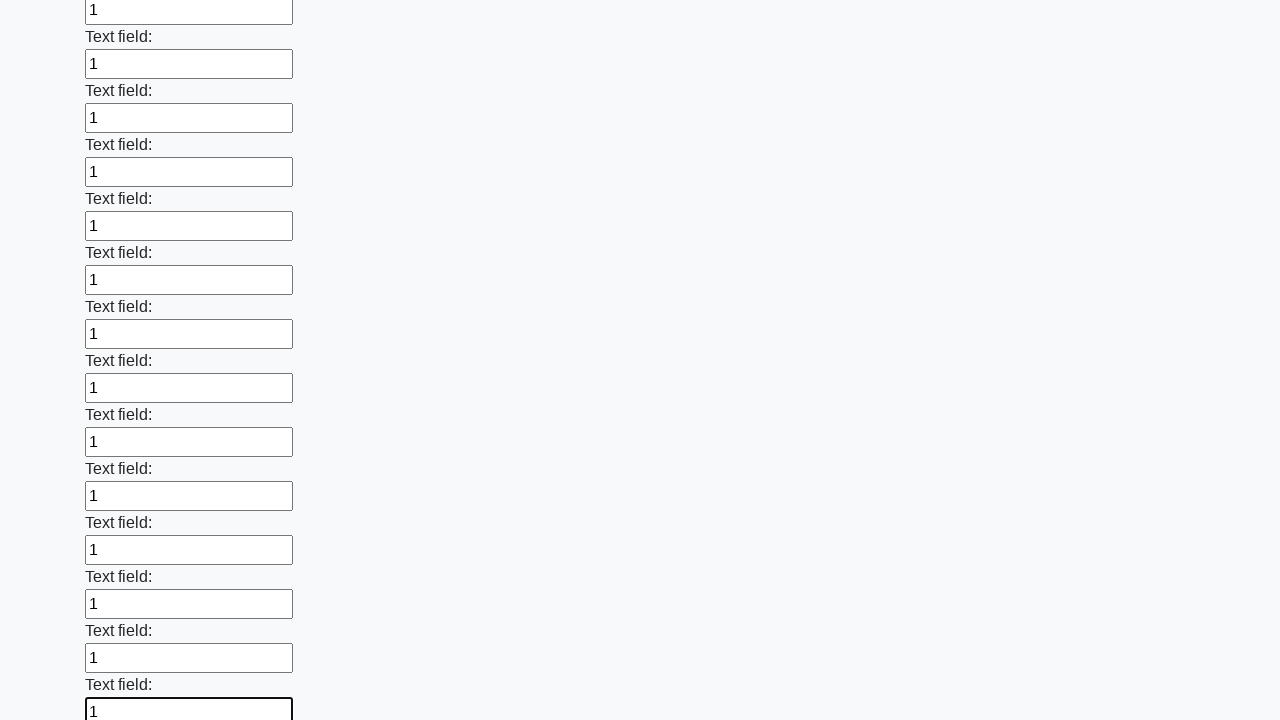

Filled a text input field with value '1' on [type='text'] >> nth=86
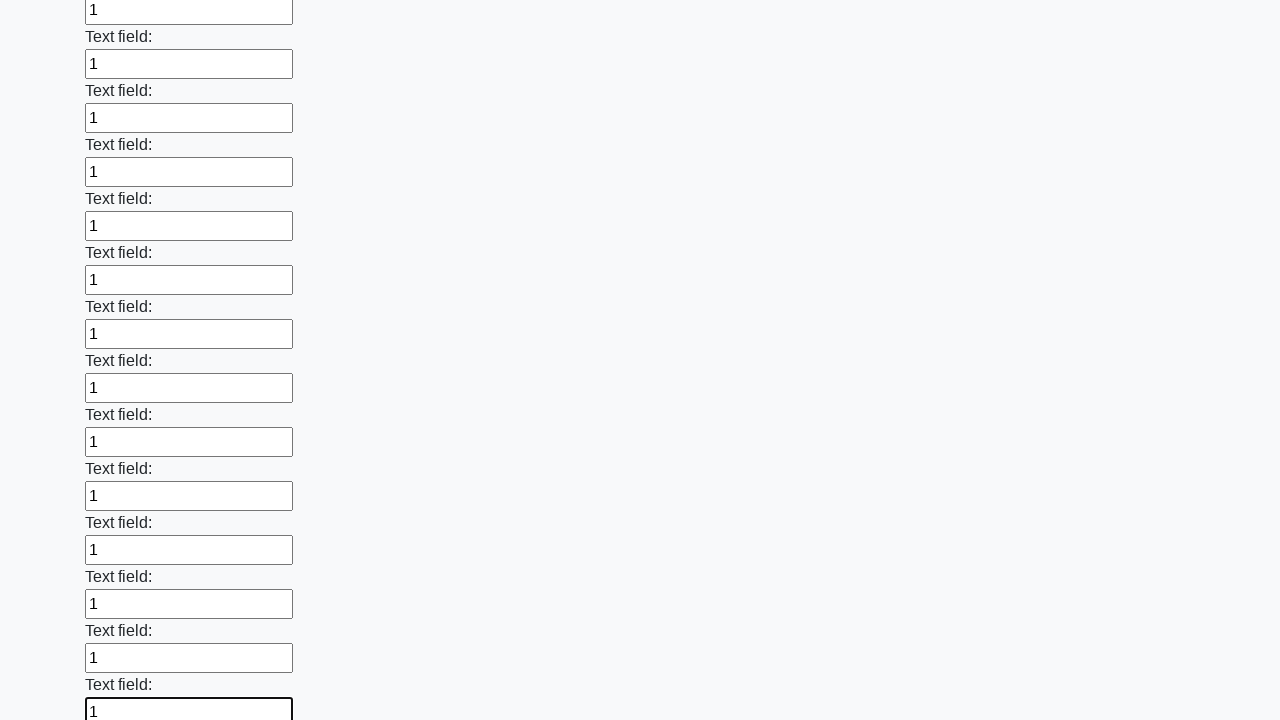

Filled a text input field with value '1' on [type='text'] >> nth=87
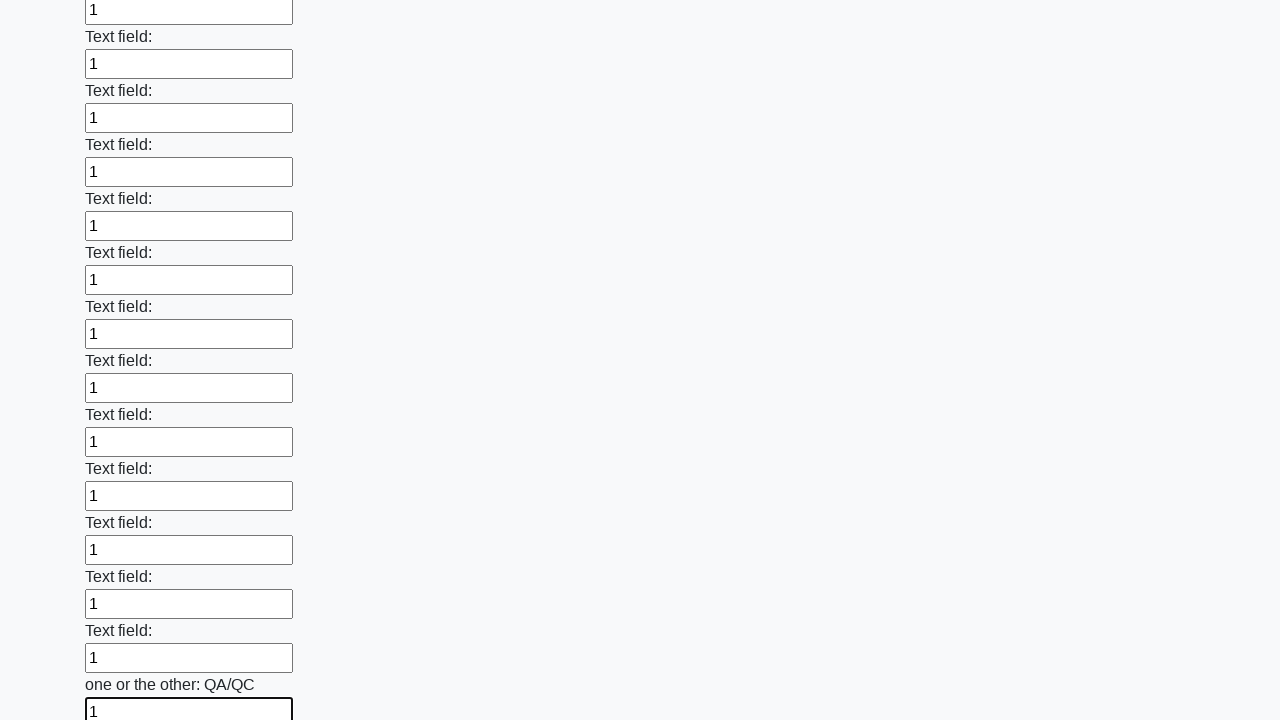

Filled a text input field with value '1' on [type='text'] >> nth=88
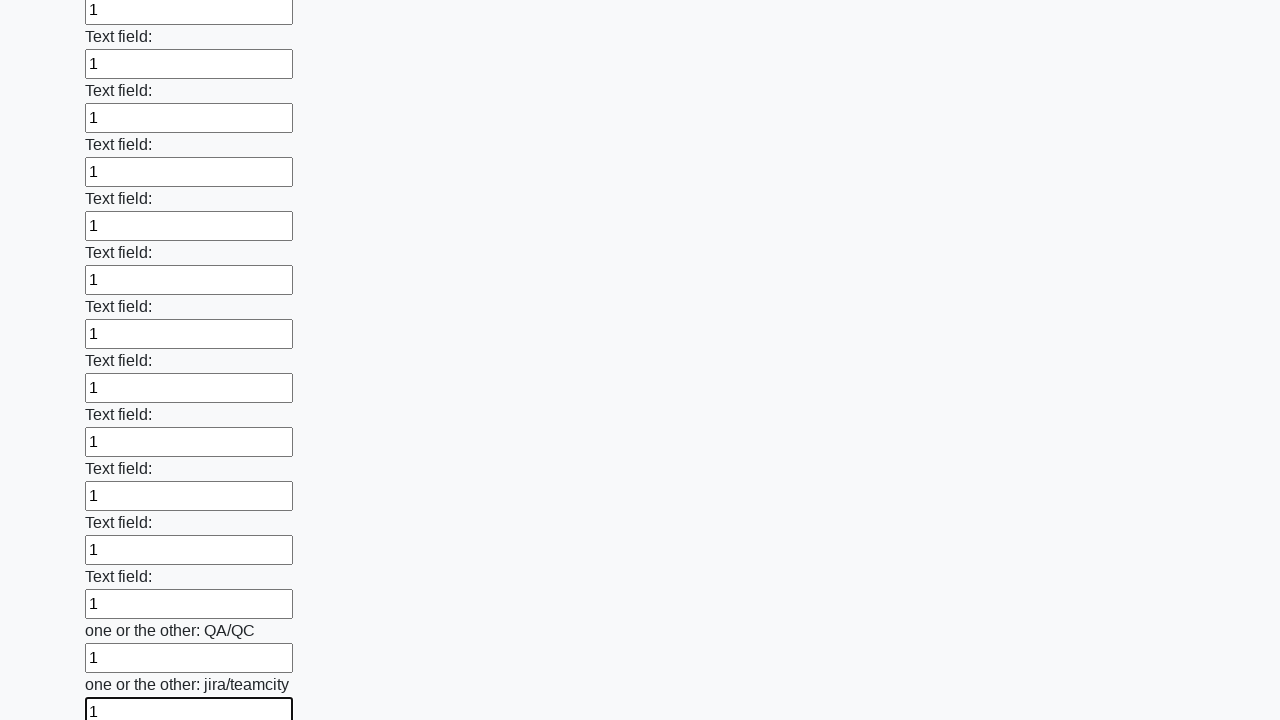

Filled a text input field with value '1' on [type='text'] >> nth=89
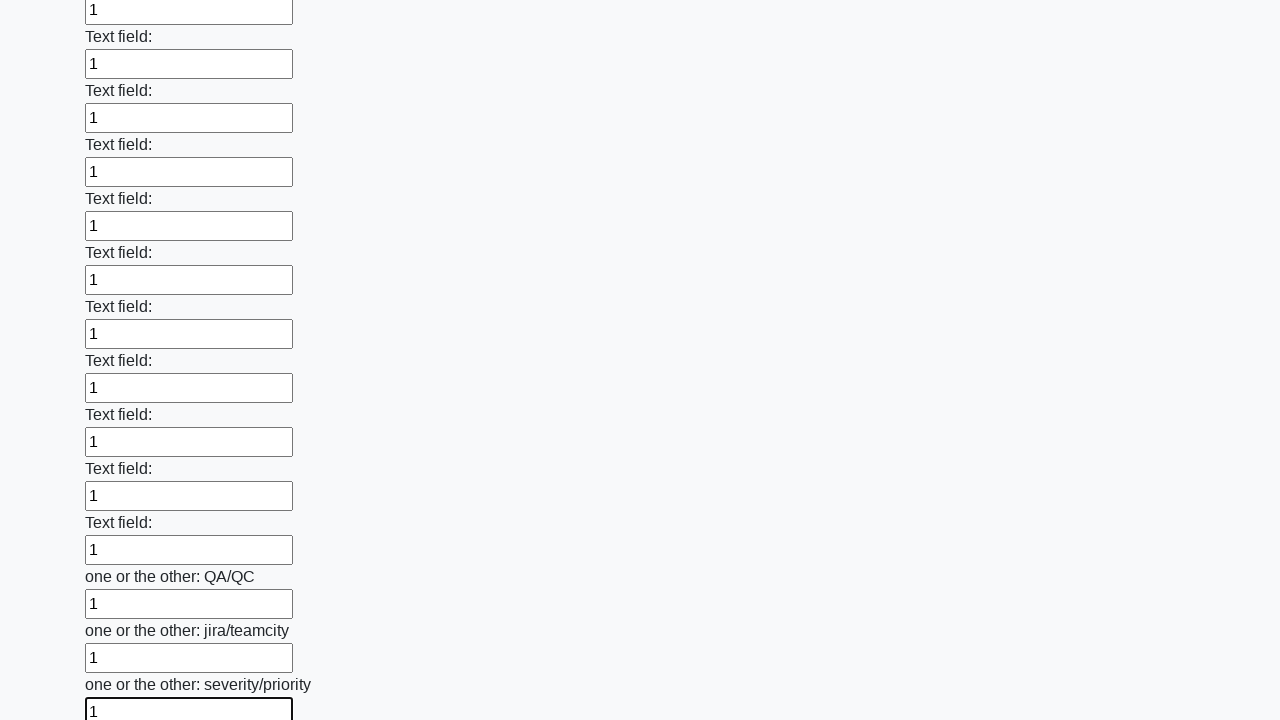

Filled a text input field with value '1' on [type='text'] >> nth=90
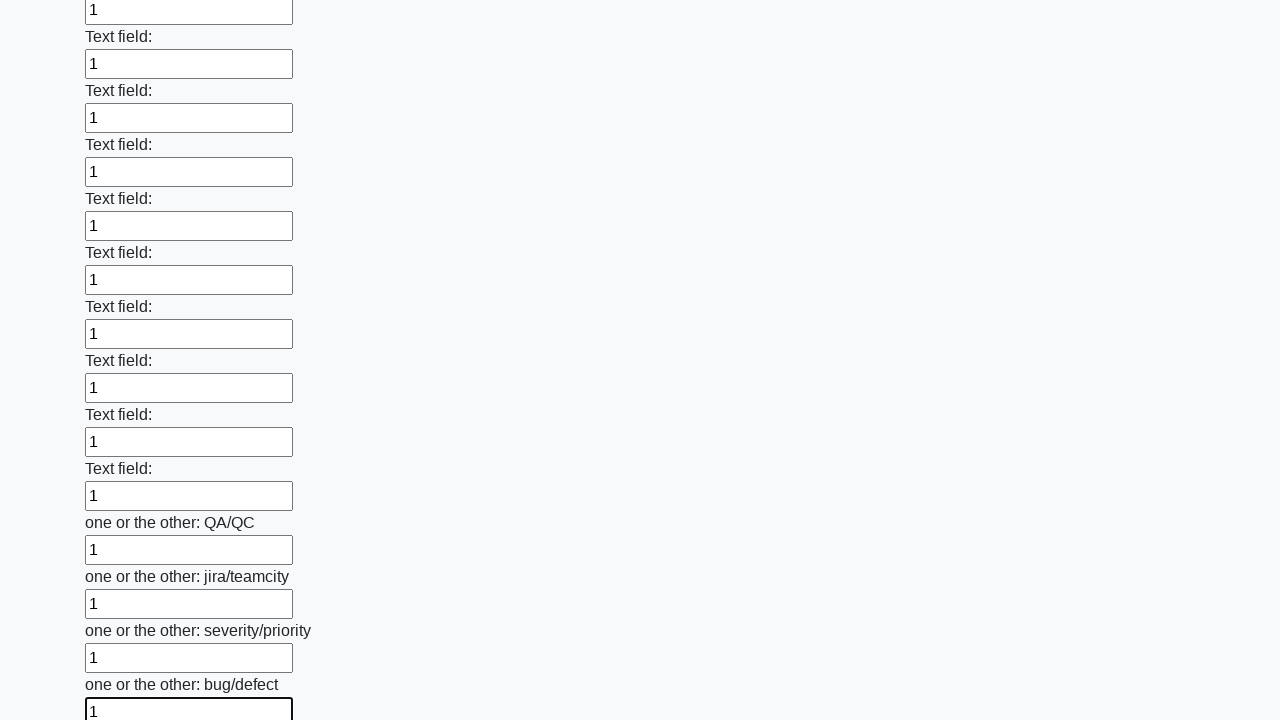

Filled a text input field with value '1' on [type='text'] >> nth=91
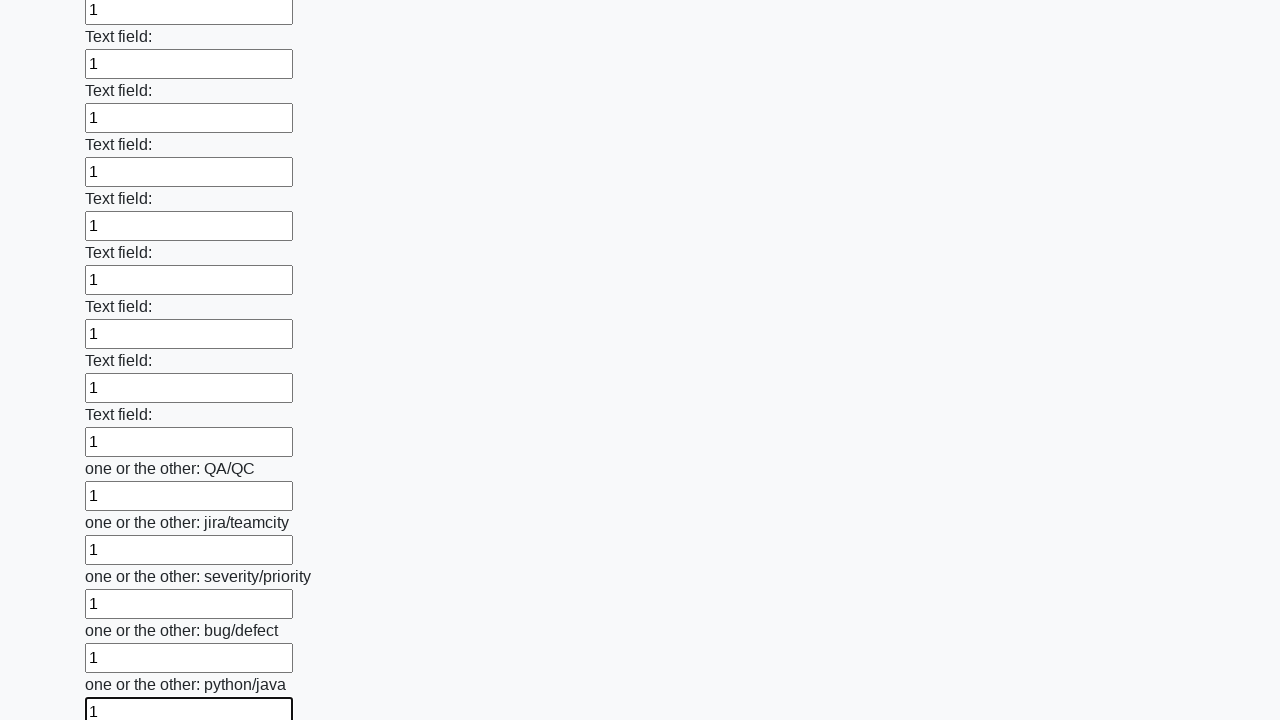

Filled a text input field with value '1' on [type='text'] >> nth=92
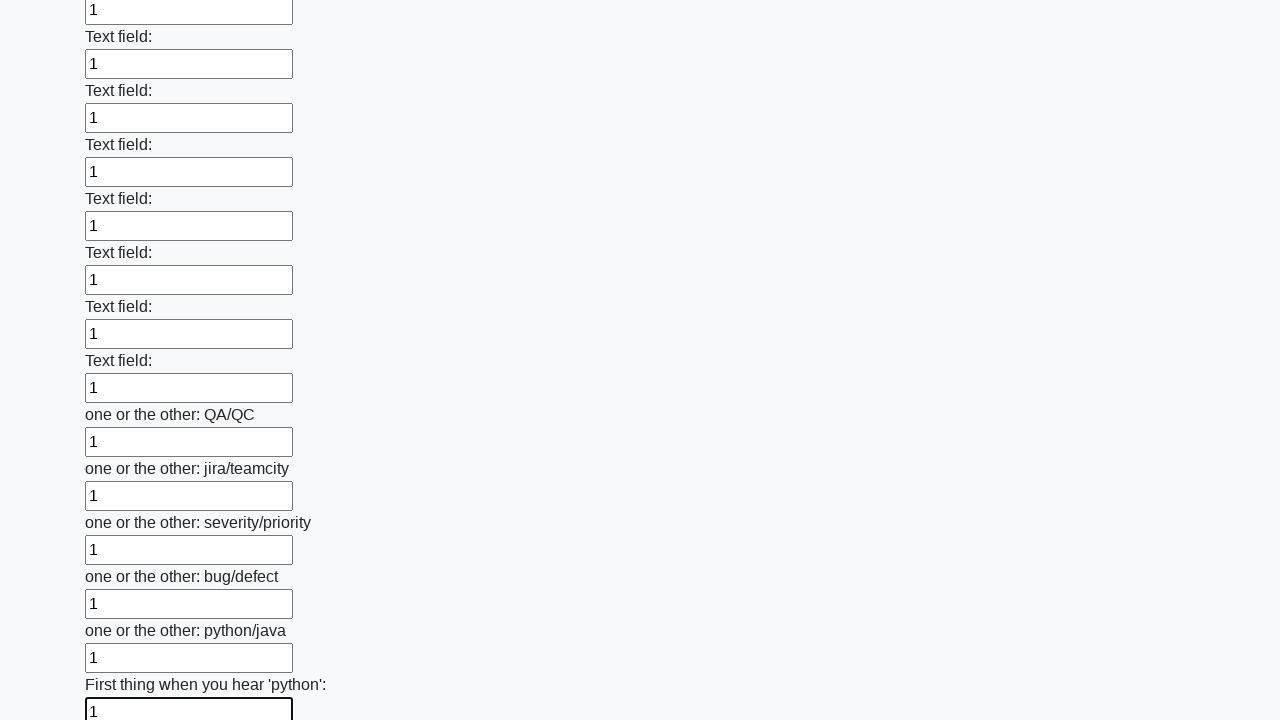

Filled a text input field with value '1' on [type='text'] >> nth=93
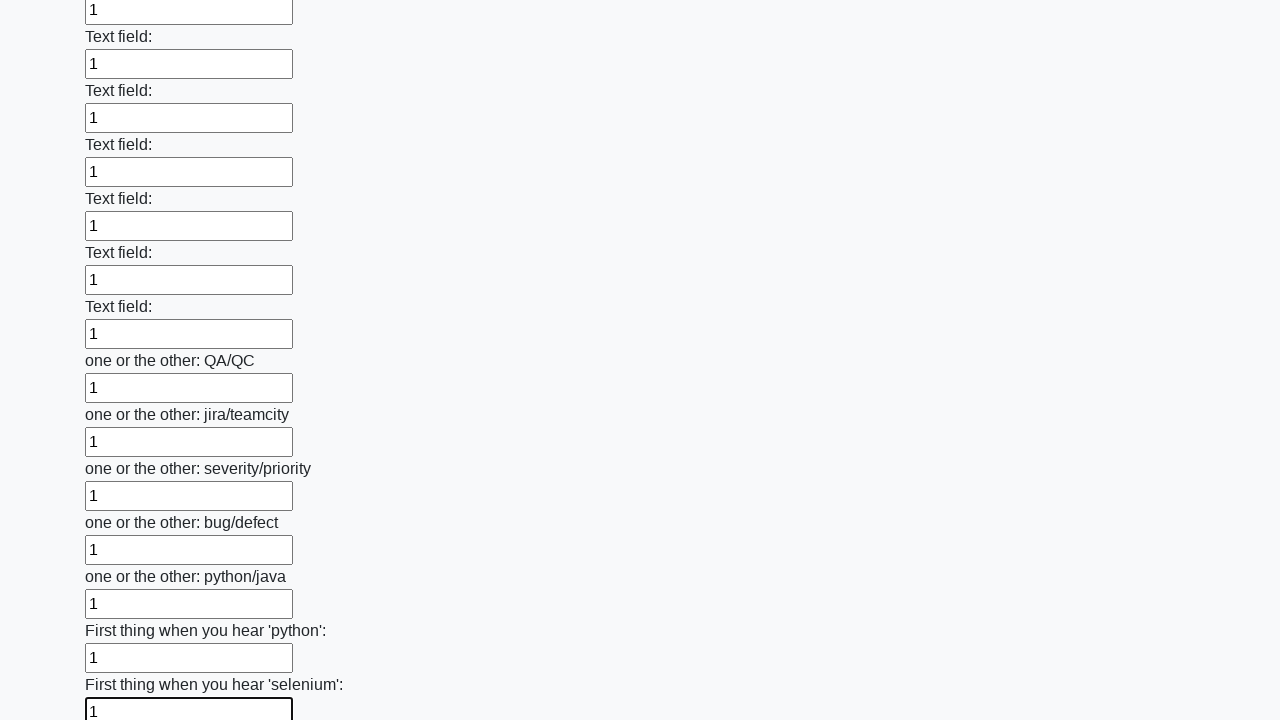

Filled a text input field with value '1' on [type='text'] >> nth=94
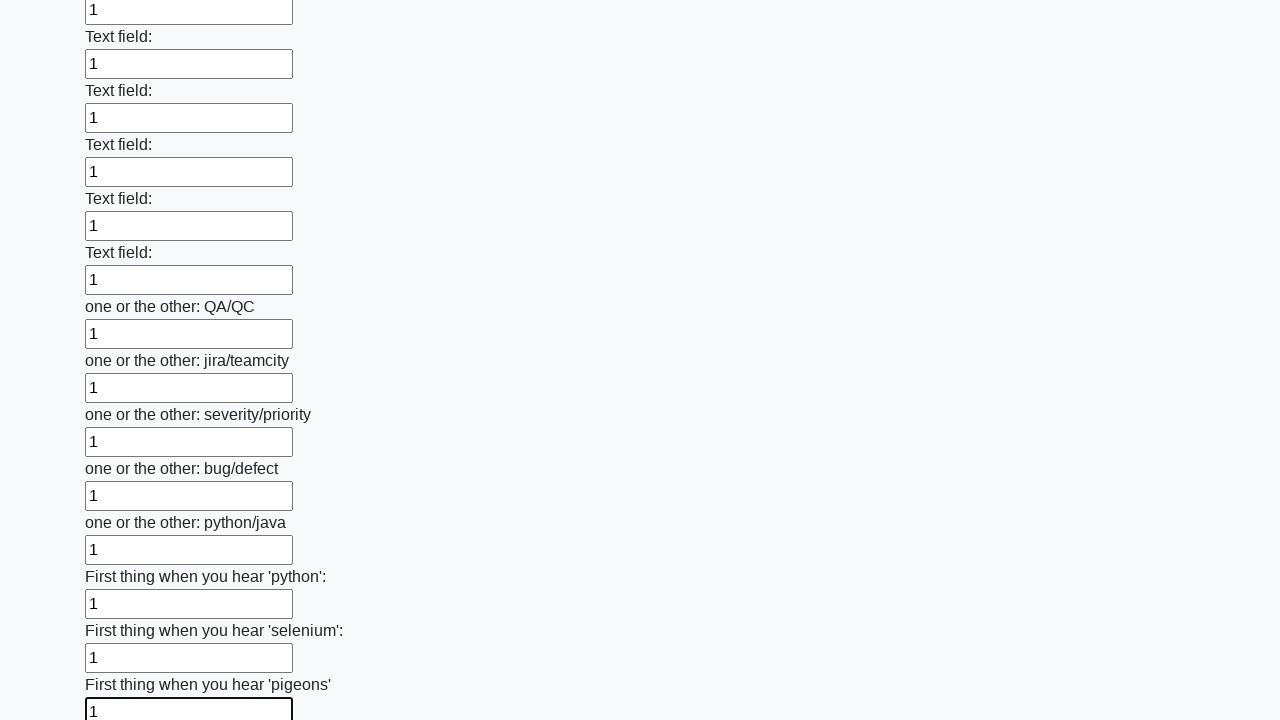

Filled a text input field with value '1' on [type='text'] >> nth=95
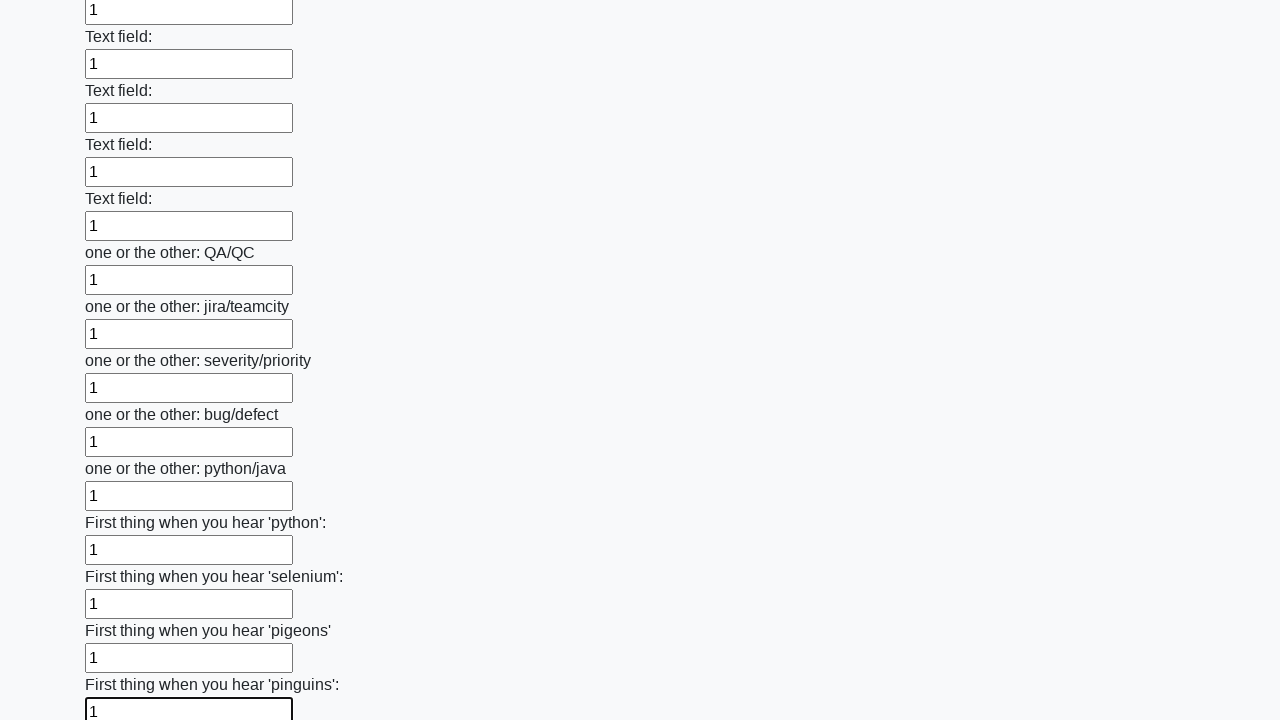

Filled a text input field with value '1' on [type='text'] >> nth=96
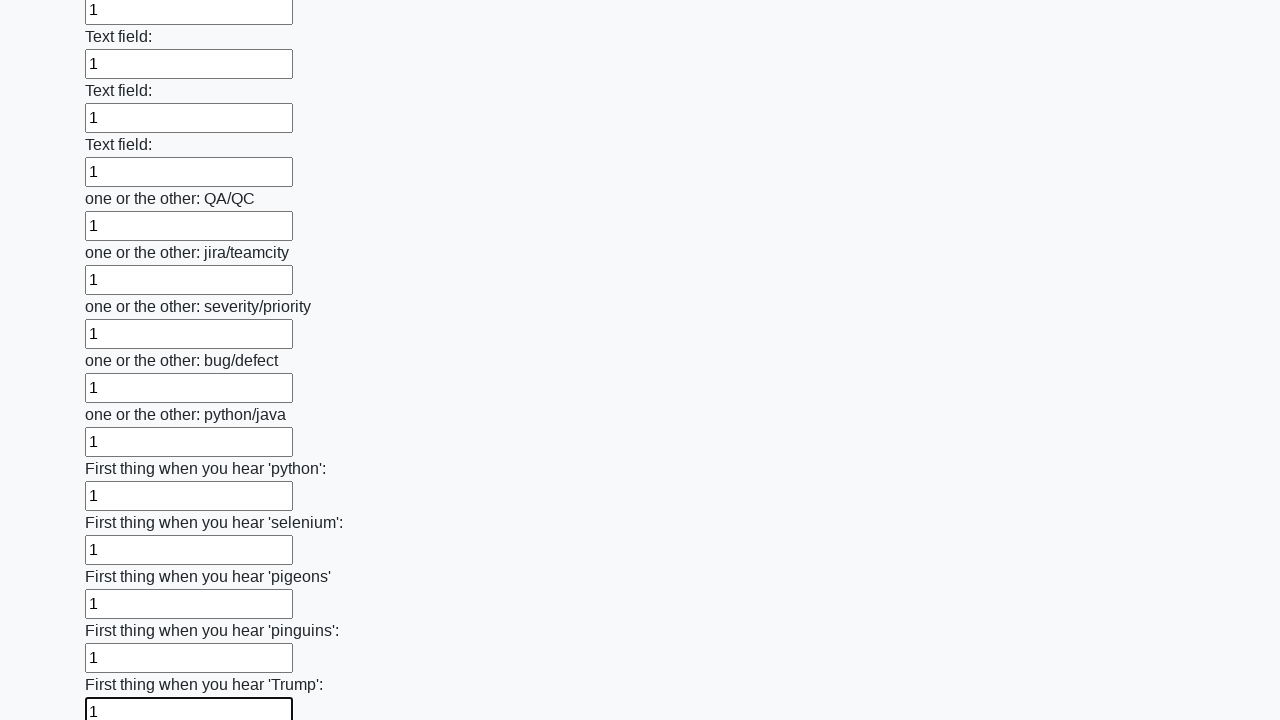

Filled a text input field with value '1' on [type='text'] >> nth=97
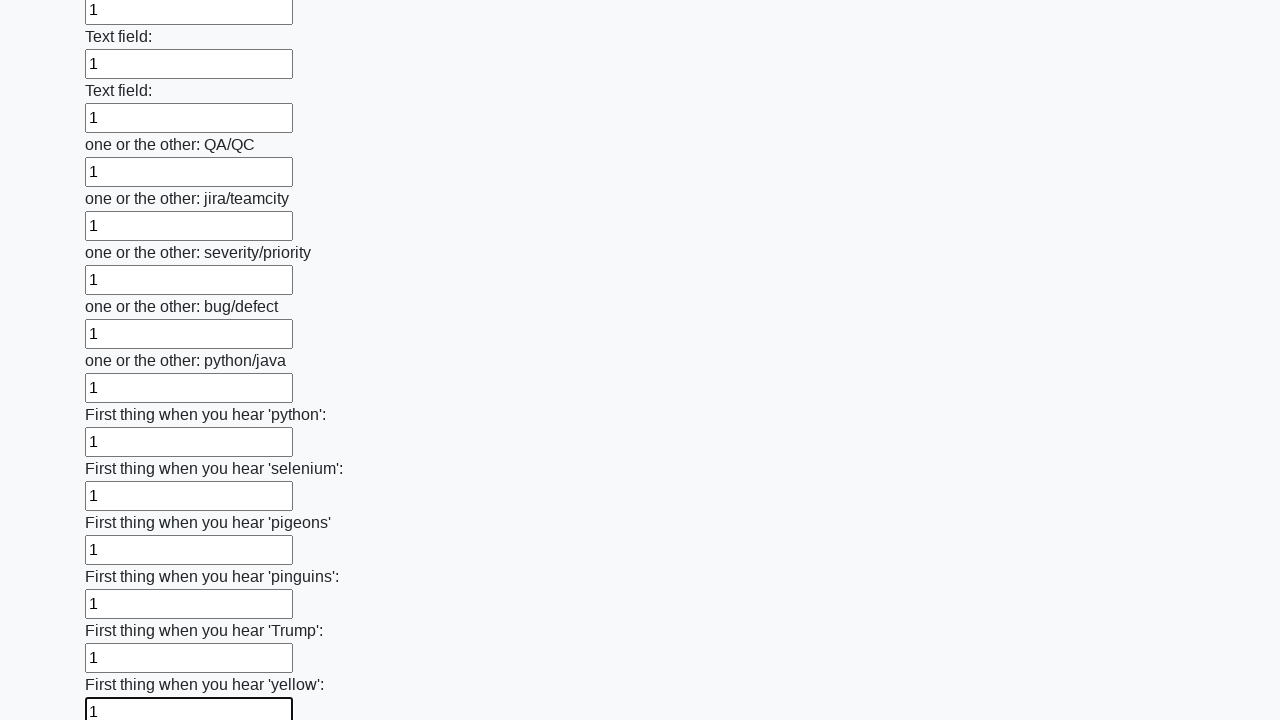

Filled a text input field with value '1' on [type='text'] >> nth=98
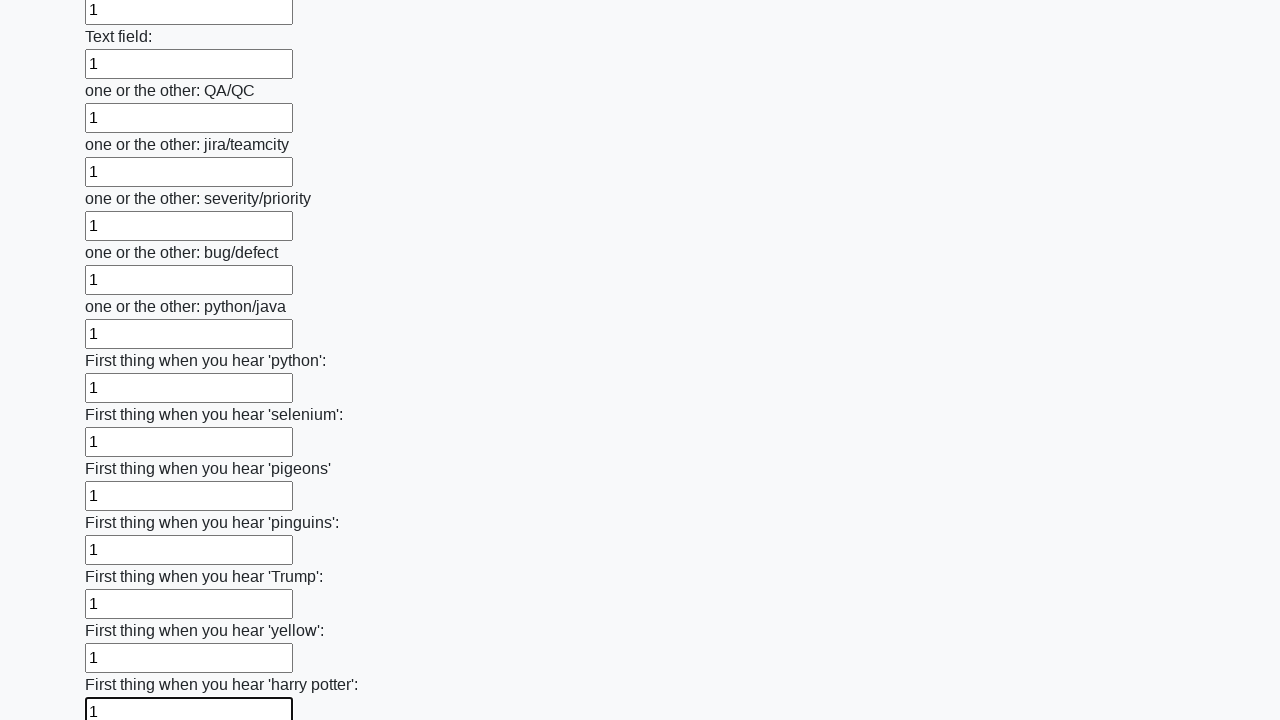

Filled a text input field with value '1' on [type='text'] >> nth=99
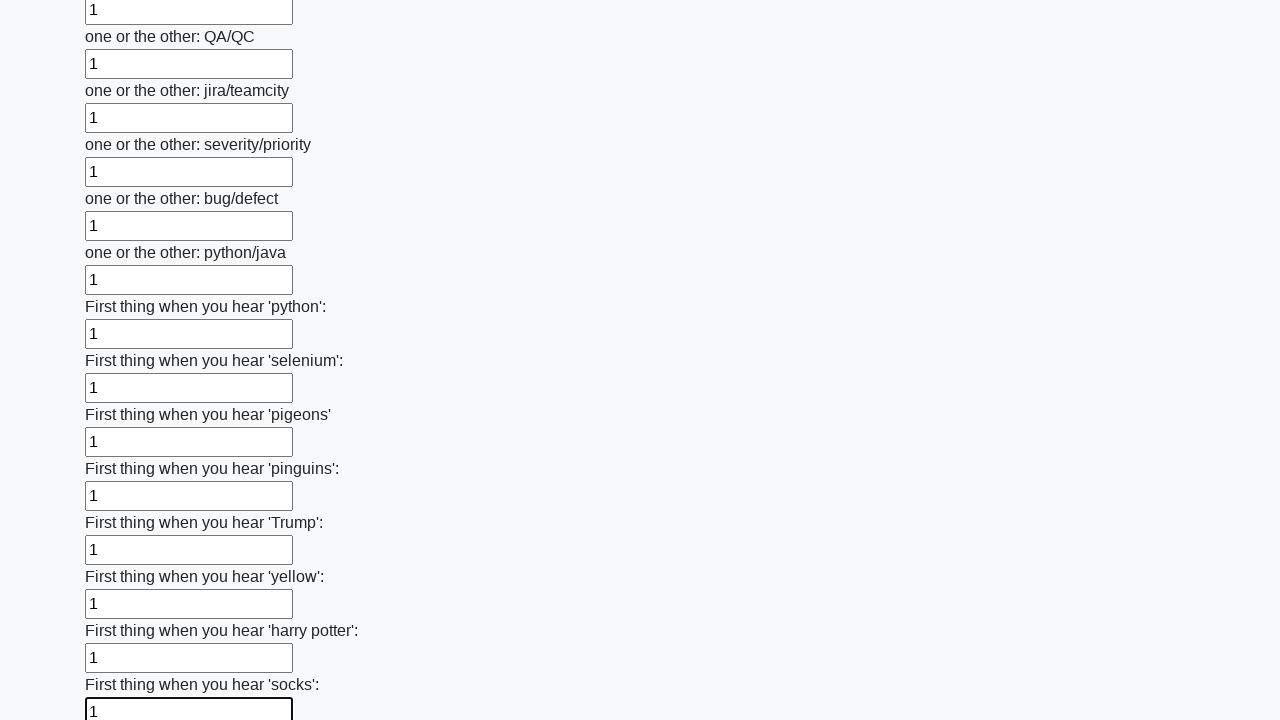

Clicked the submit button to submit the form at (123, 611) on button.btn
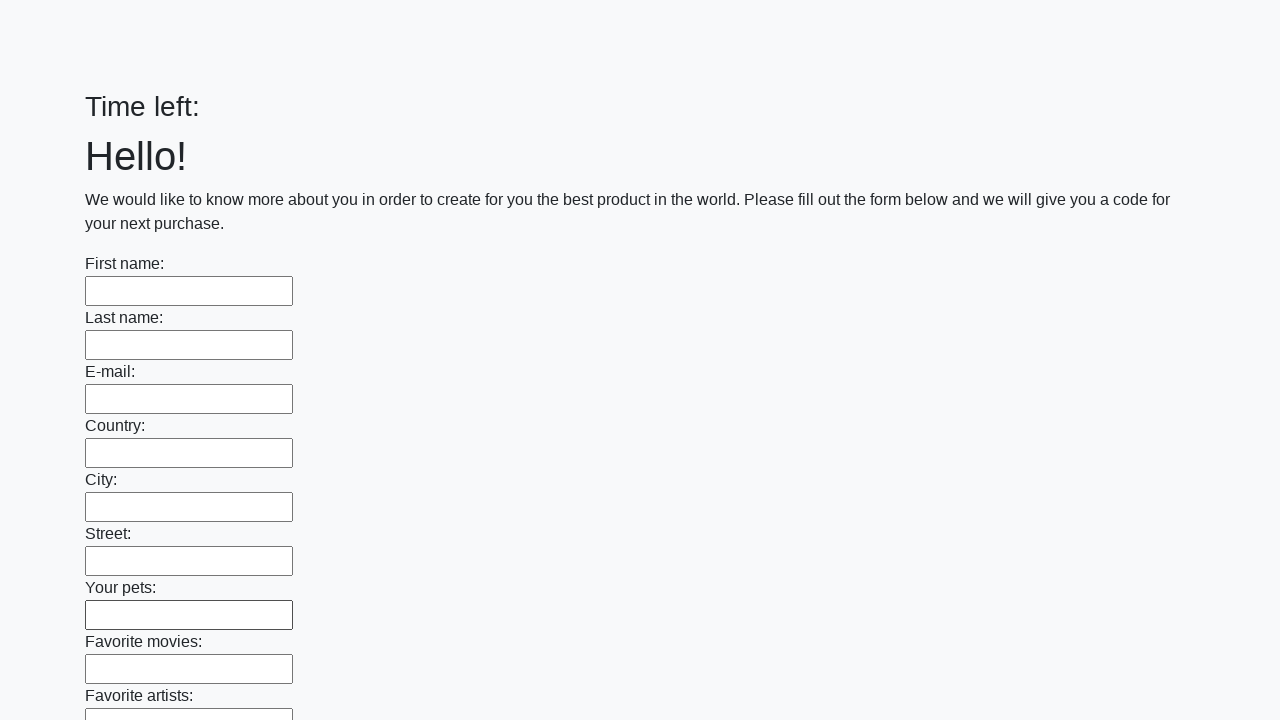

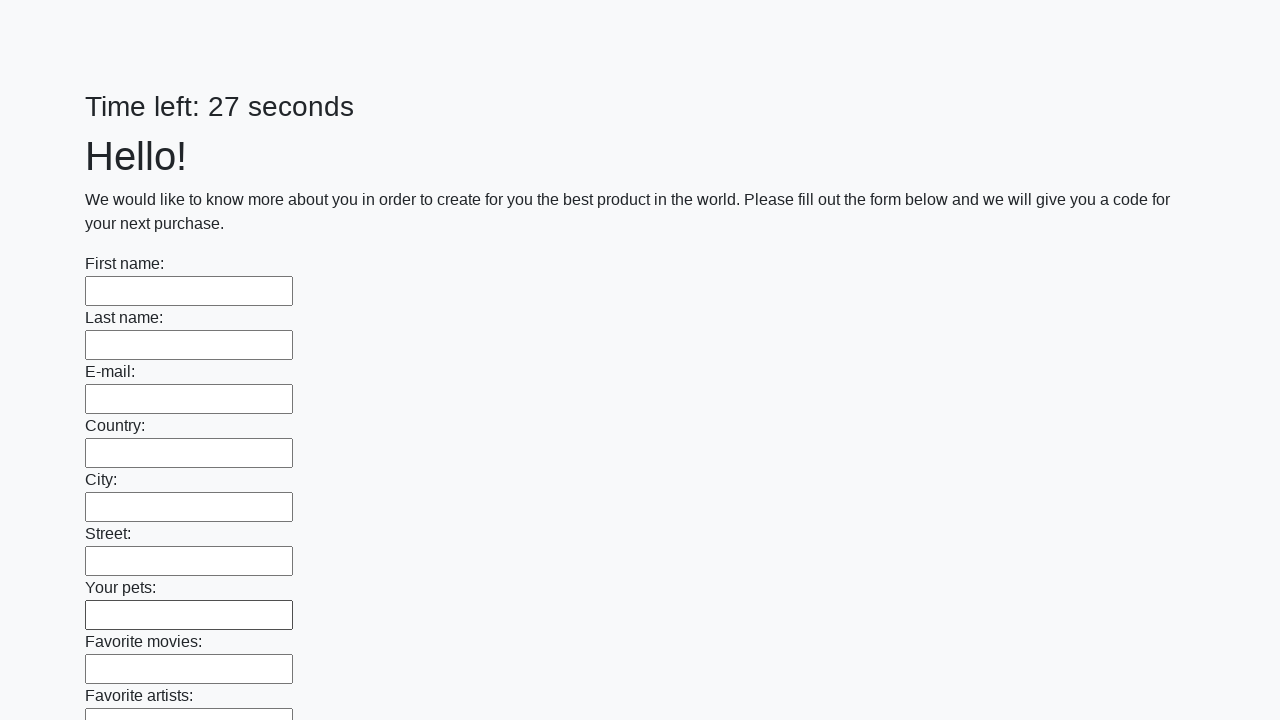